Tests filling a large form by entering text into all input fields, submitting the form via button click, and handling the resulting alert dialog.

Starting URL: http://suninjuly.github.io/huge_form.html

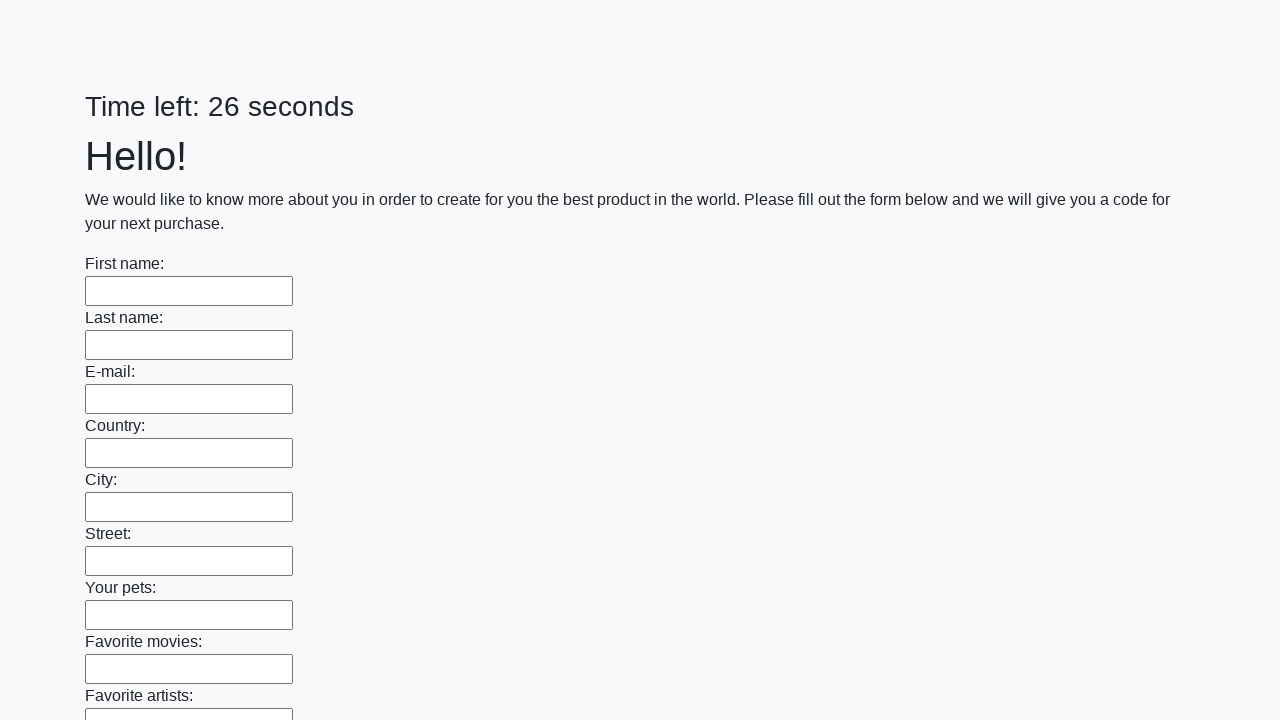

Filled input field 1 with 'test_input_73' on input >> nth=0
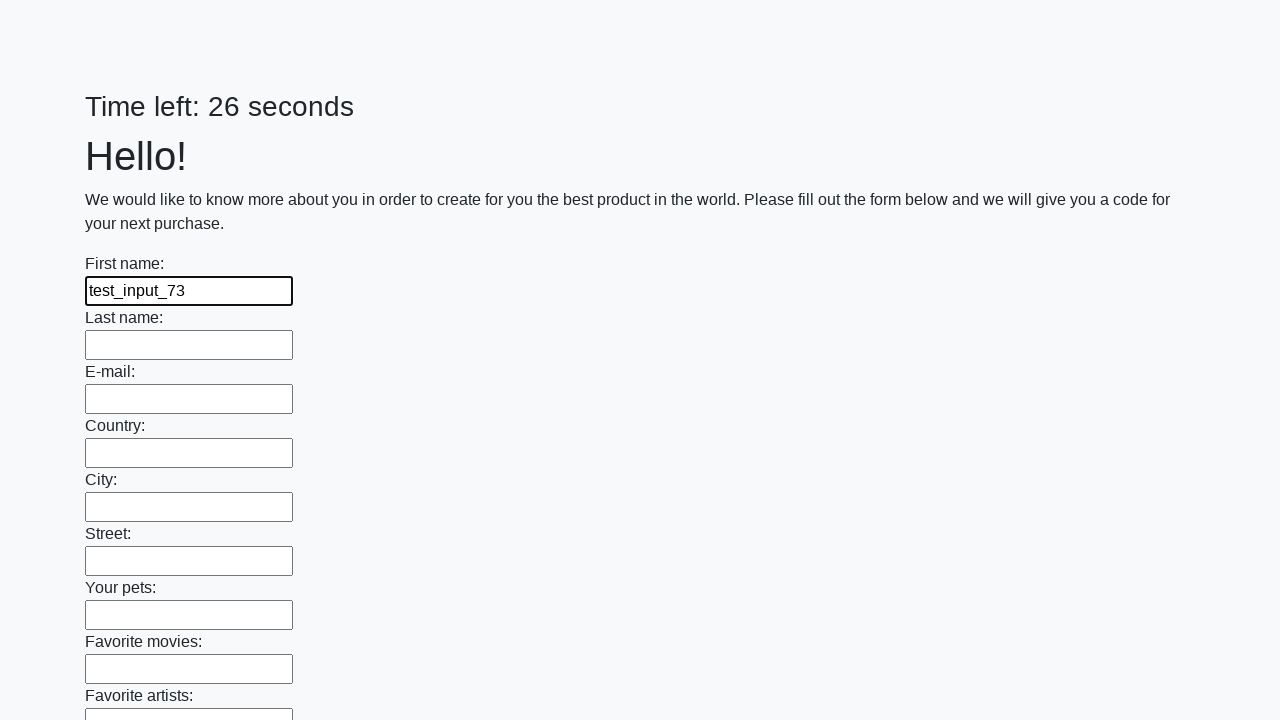

Filled input field 2 with 'test_input_73' on input >> nth=1
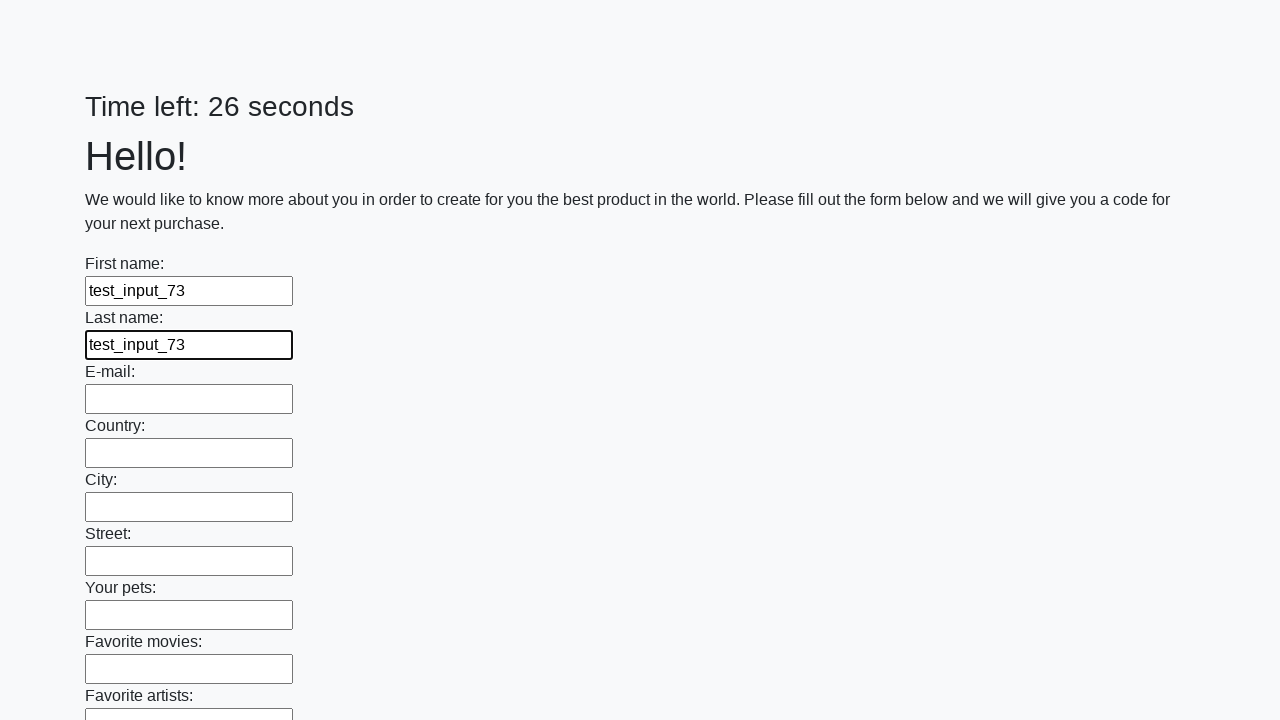

Filled input field 3 with 'test_input_73' on input >> nth=2
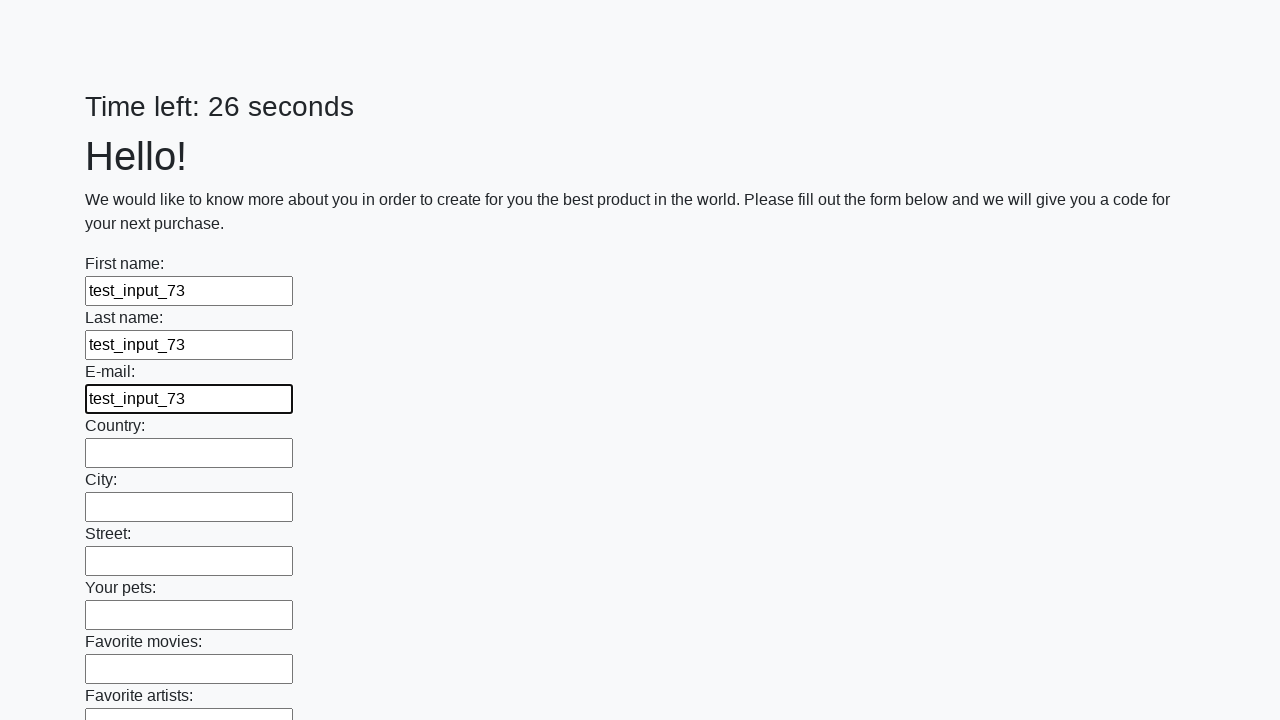

Filled input field 4 with 'test_input_73' on input >> nth=3
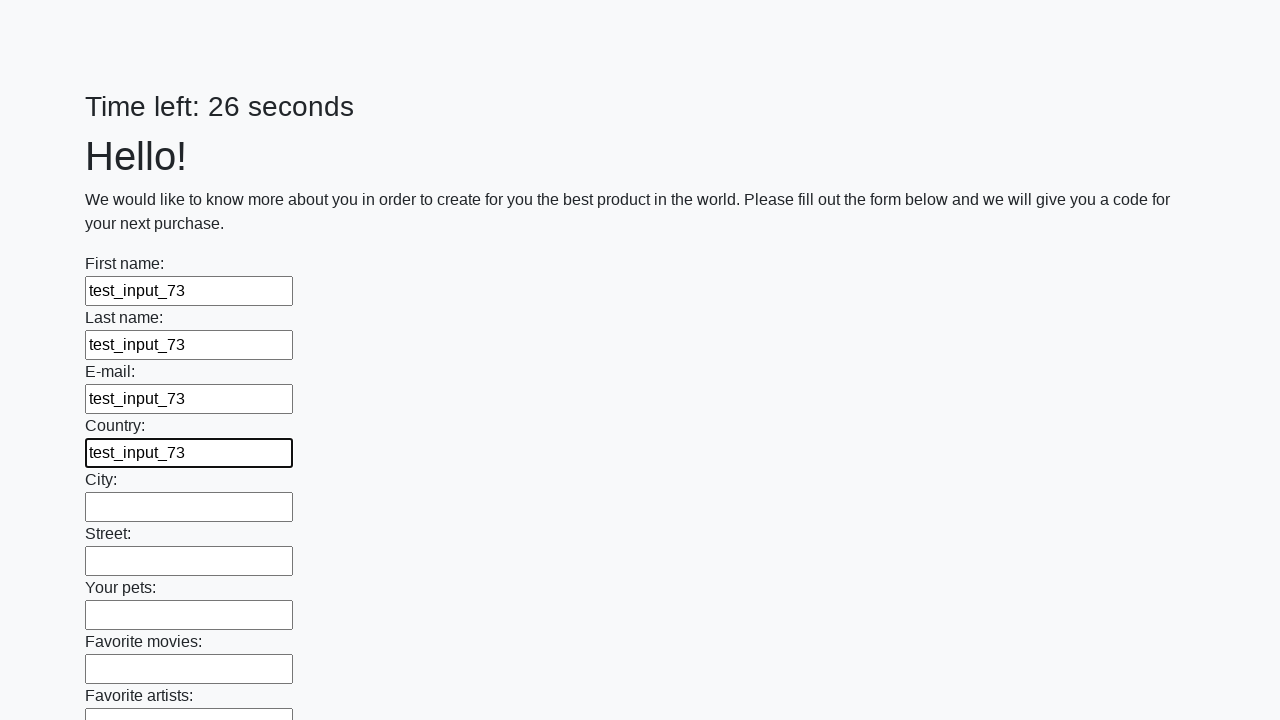

Filled input field 5 with 'test_input_73' on input >> nth=4
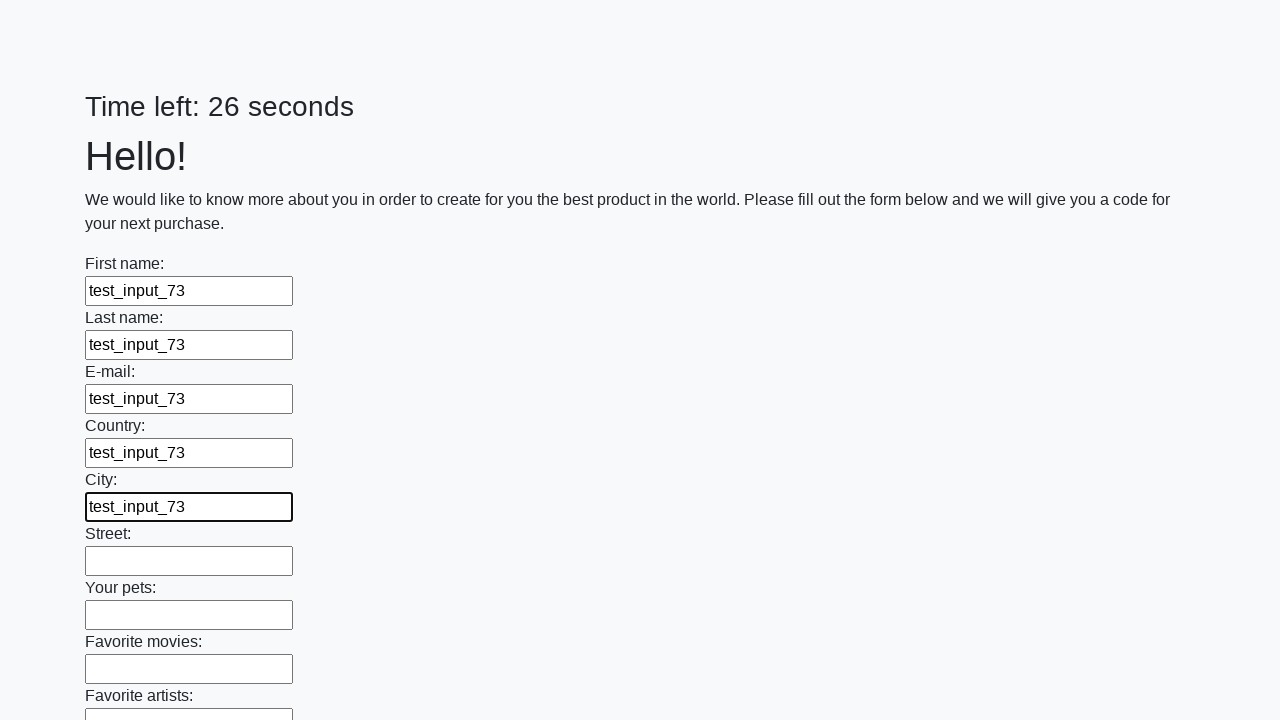

Filled input field 6 with 'test_input_73' on input >> nth=5
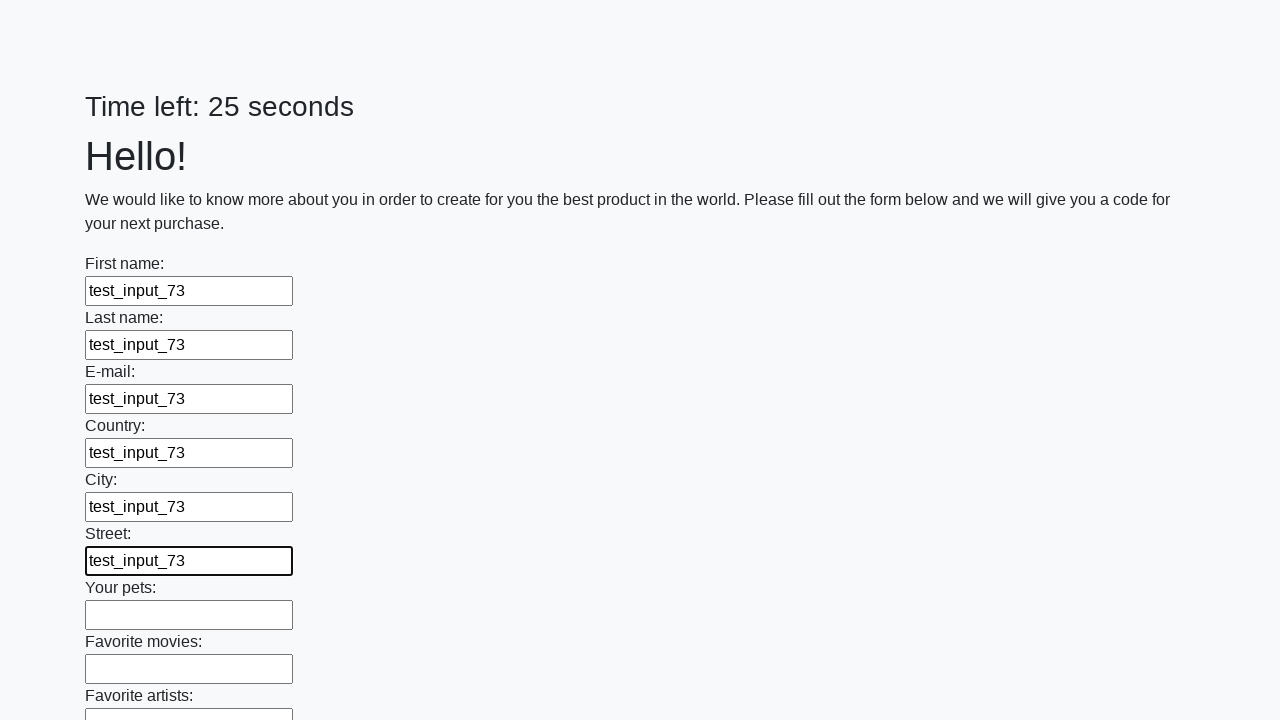

Filled input field 7 with 'test_input_73' on input >> nth=6
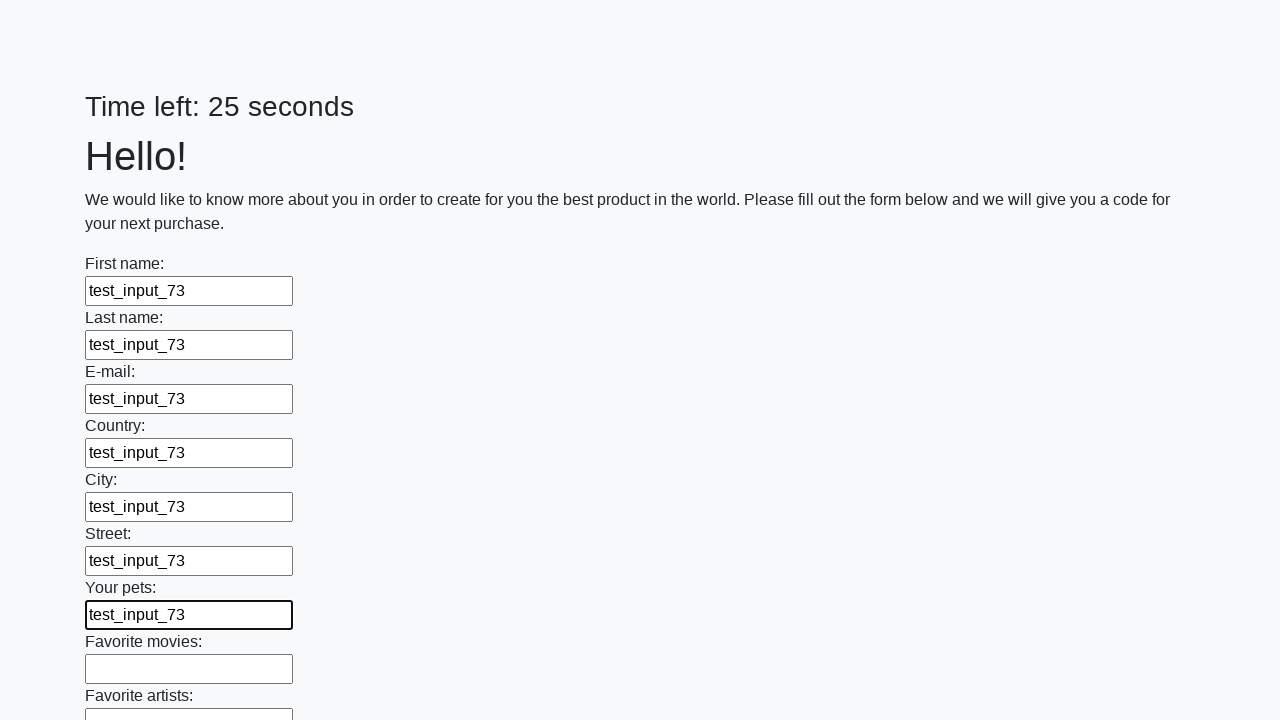

Filled input field 8 with 'test_input_73' on input >> nth=7
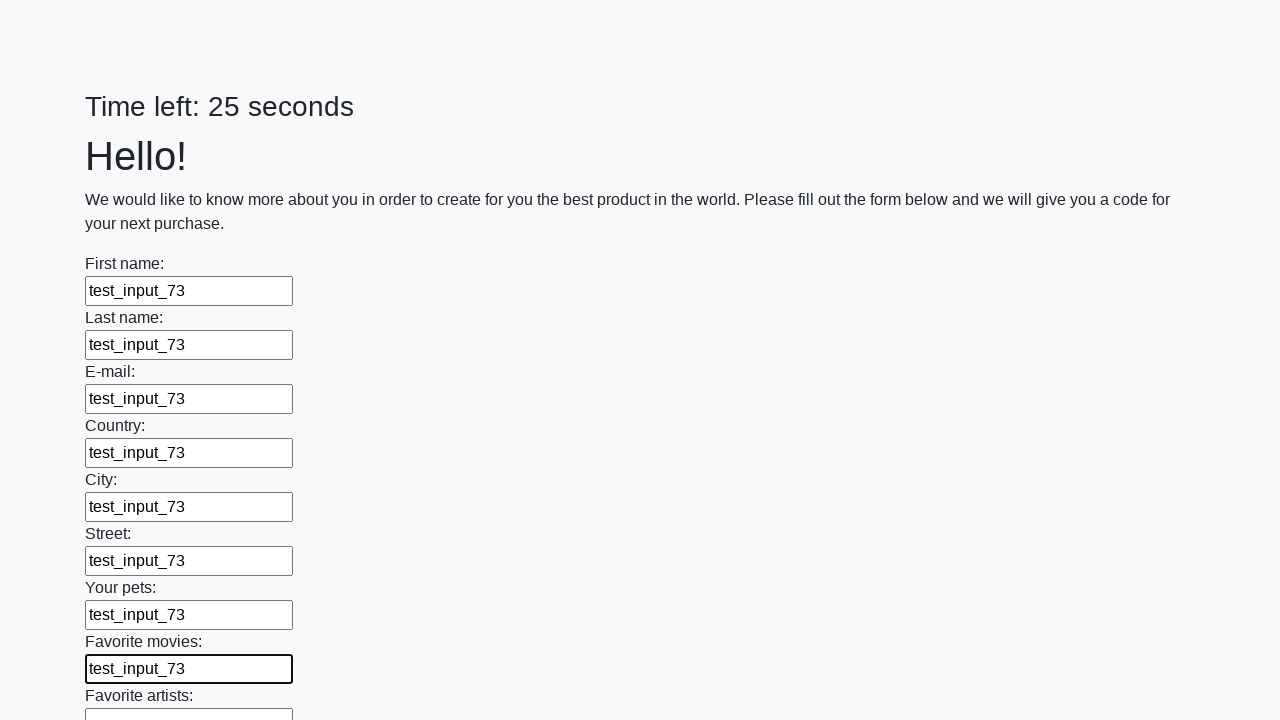

Filled input field 9 with 'test_input_73' on input >> nth=8
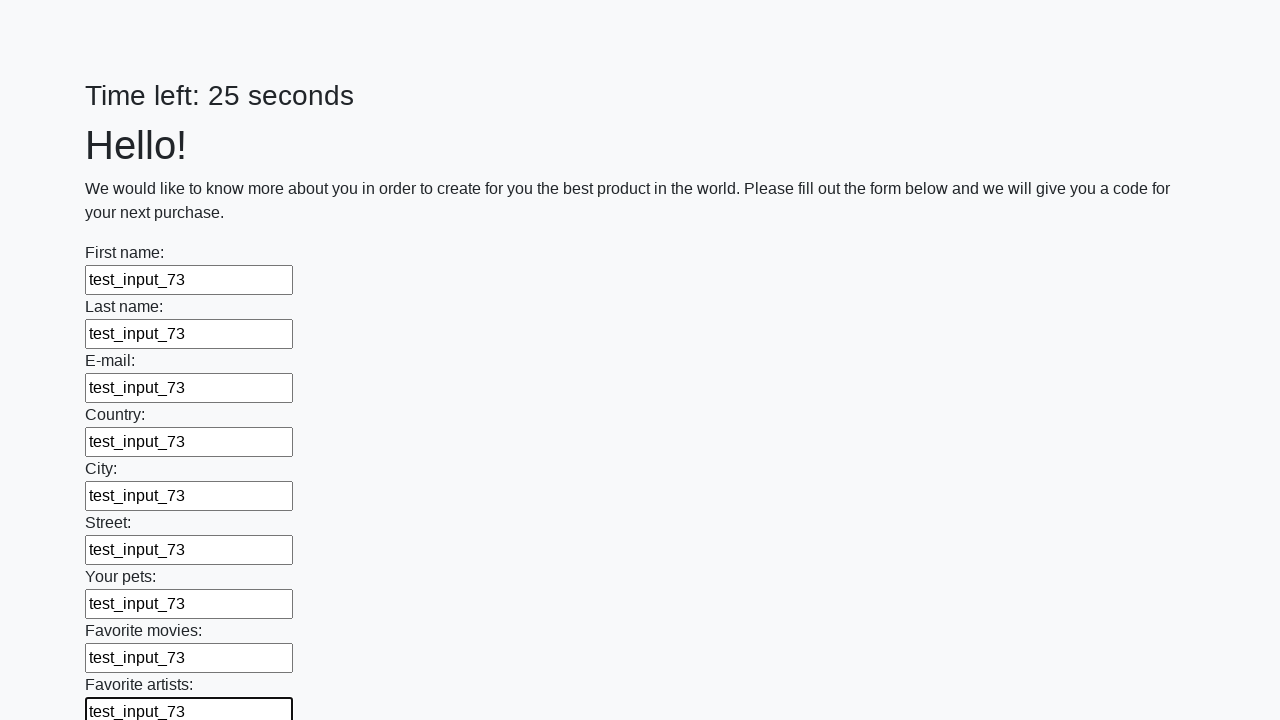

Filled input field 10 with 'test_input_73' on input >> nth=9
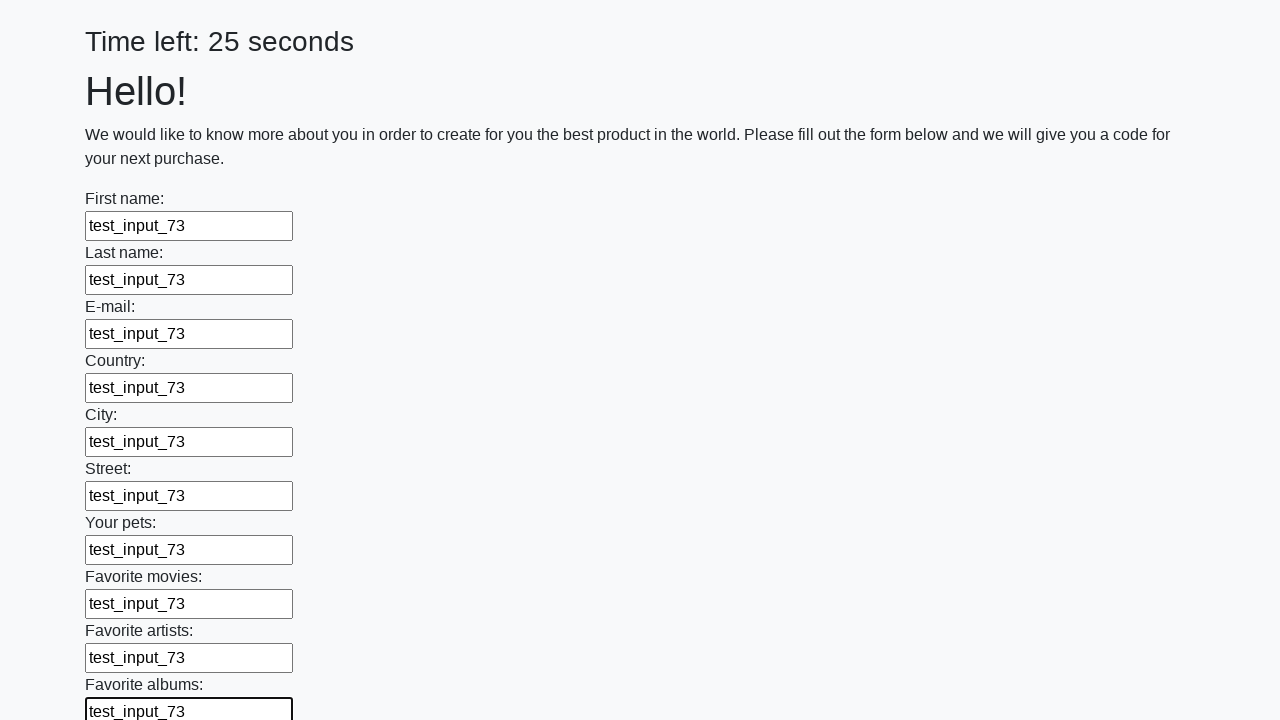

Filled input field 11 with 'test_input_73' on input >> nth=10
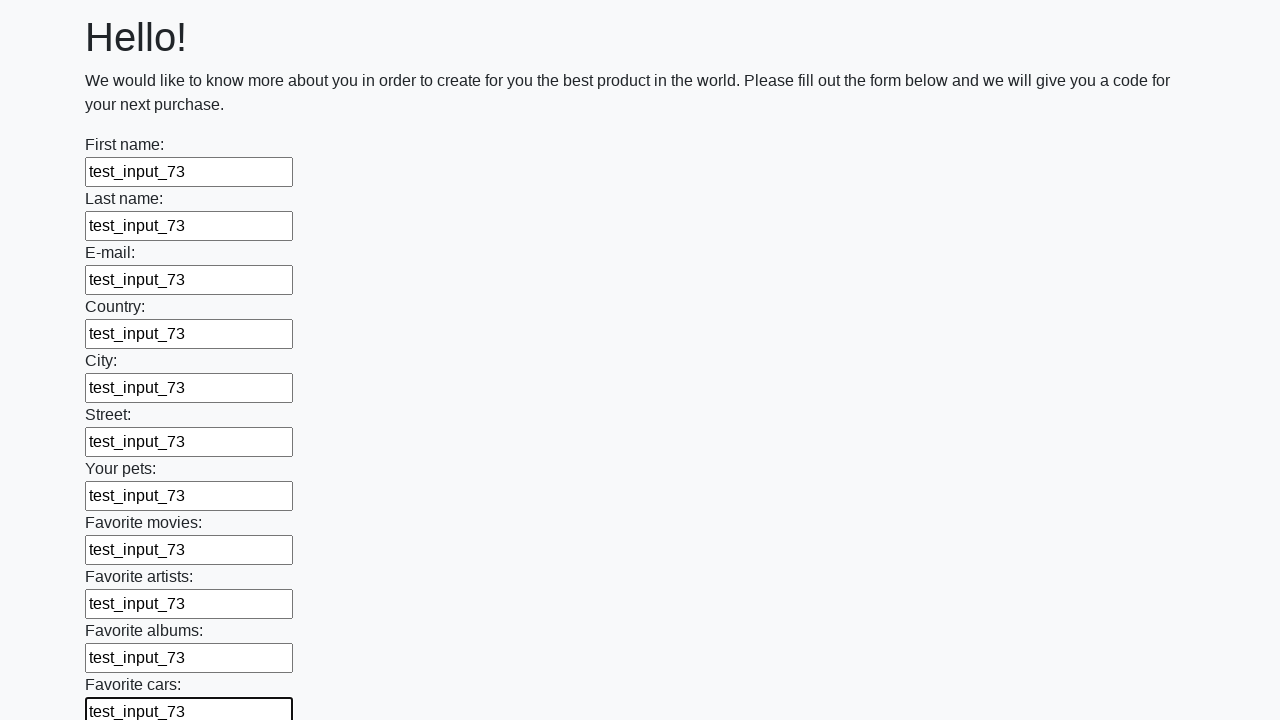

Filled input field 12 with 'test_input_73' on input >> nth=11
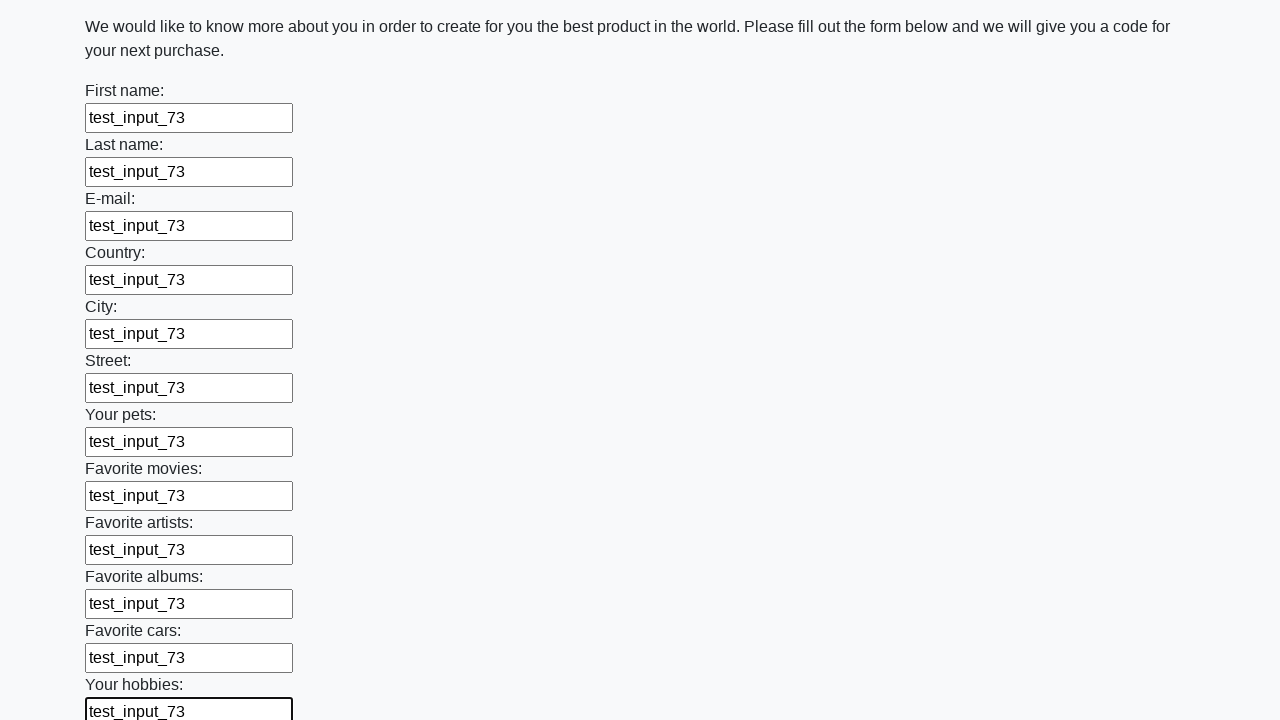

Filled input field 13 with 'test_input_73' on input >> nth=12
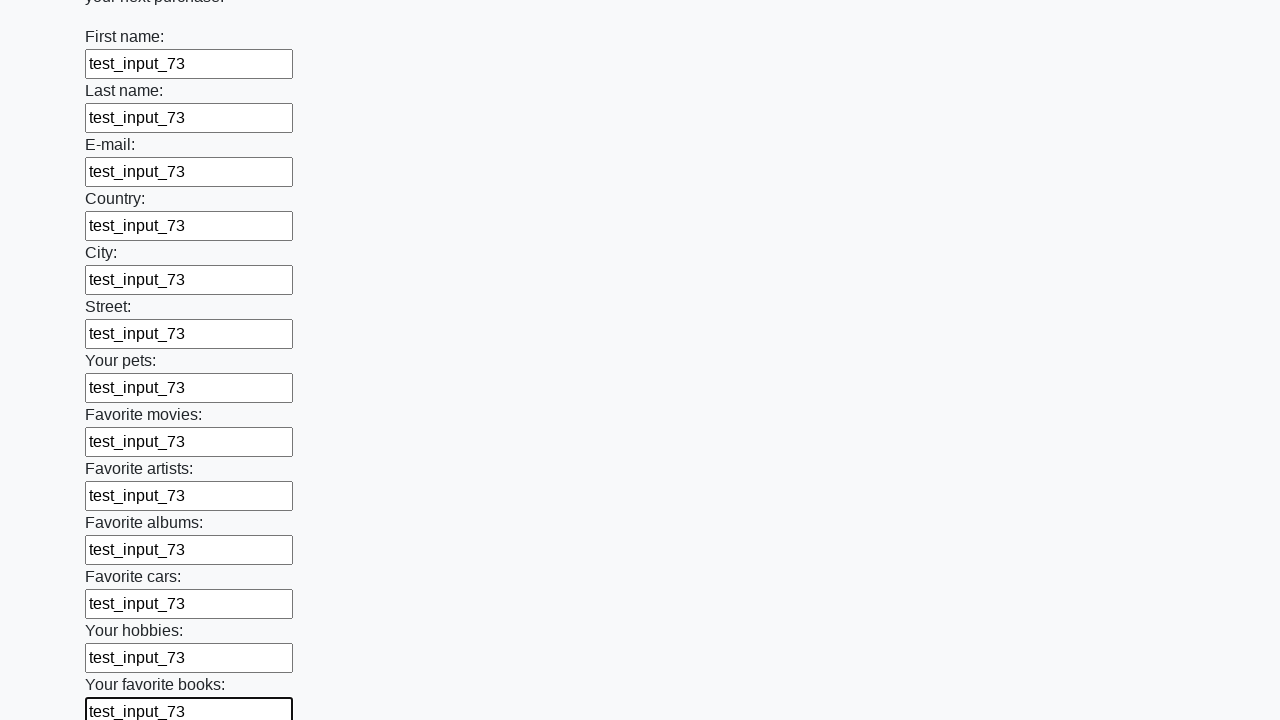

Filled input field 14 with 'test_input_73' on input >> nth=13
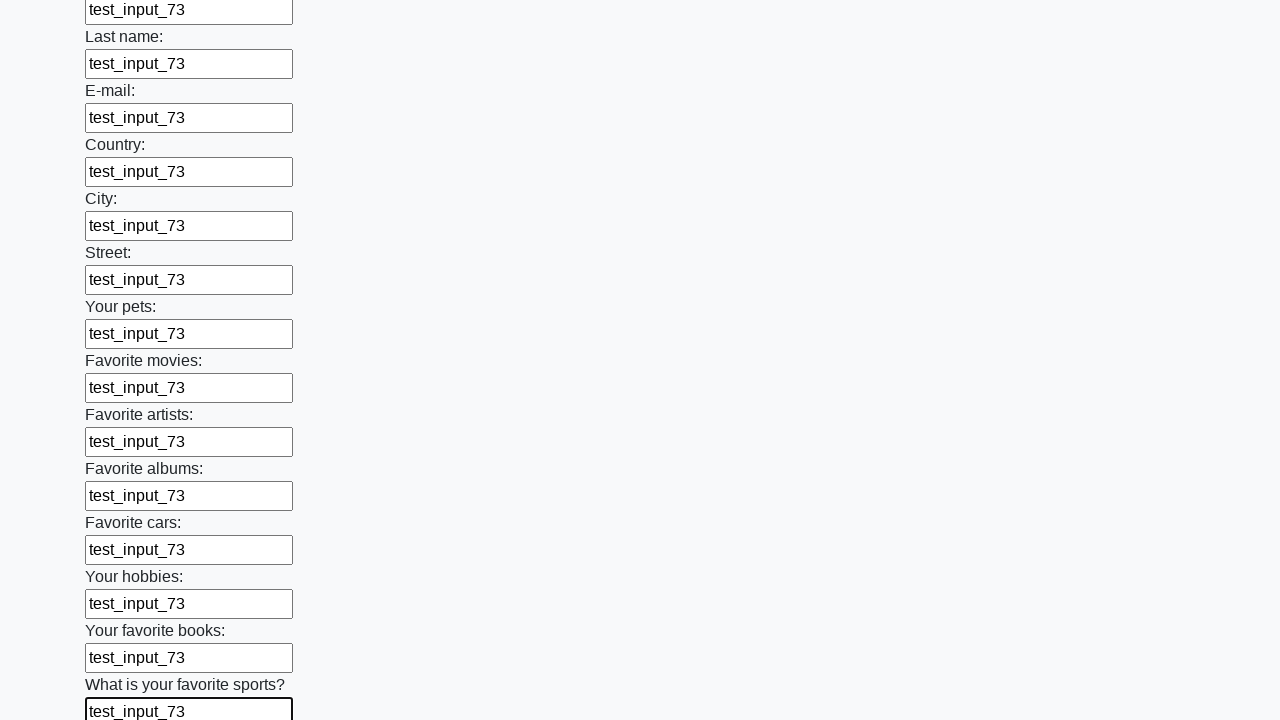

Filled input field 15 with 'test_input_73' on input >> nth=14
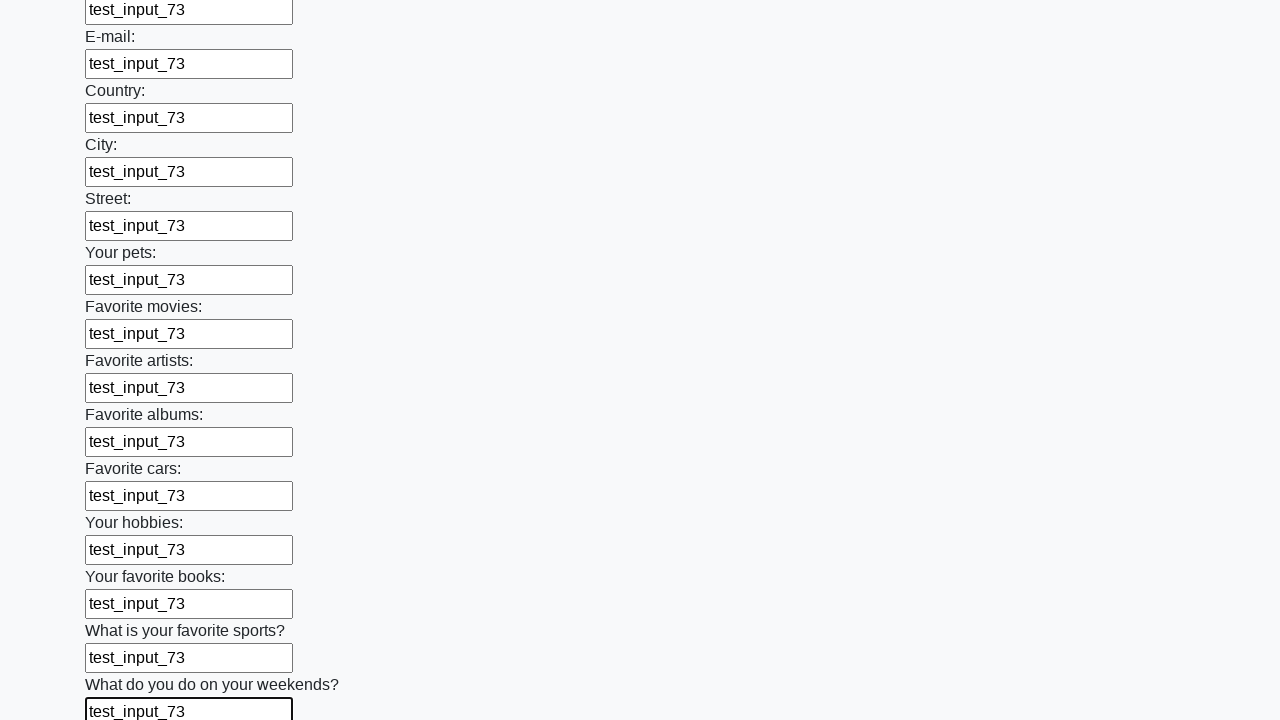

Filled input field 16 with 'test_input_73' on input >> nth=15
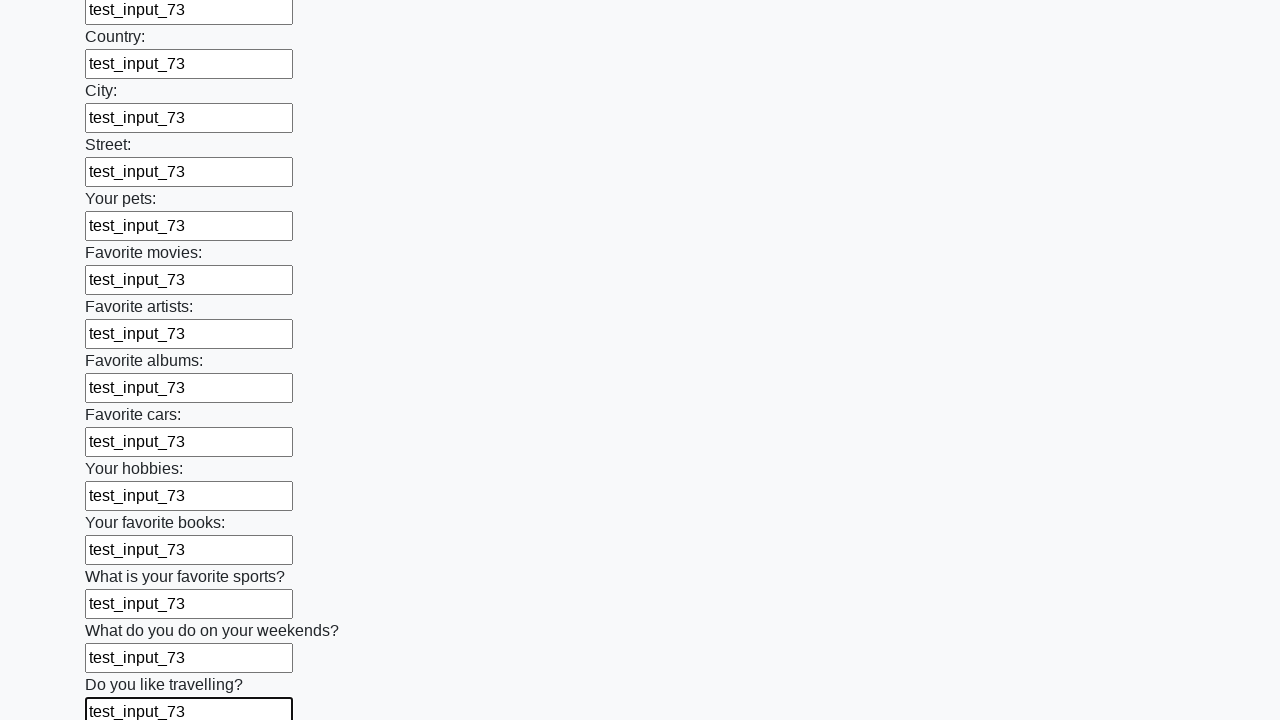

Filled input field 17 with 'test_input_73' on input >> nth=16
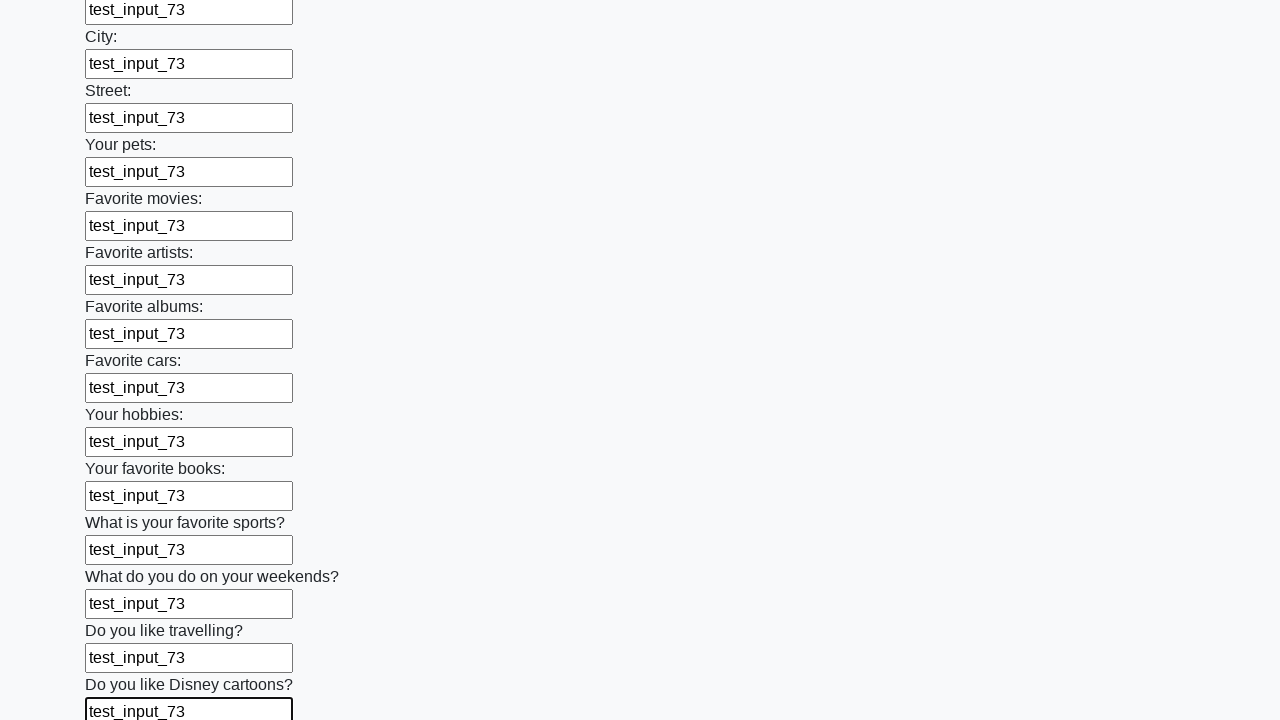

Filled input field 18 with 'test_input_73' on input >> nth=17
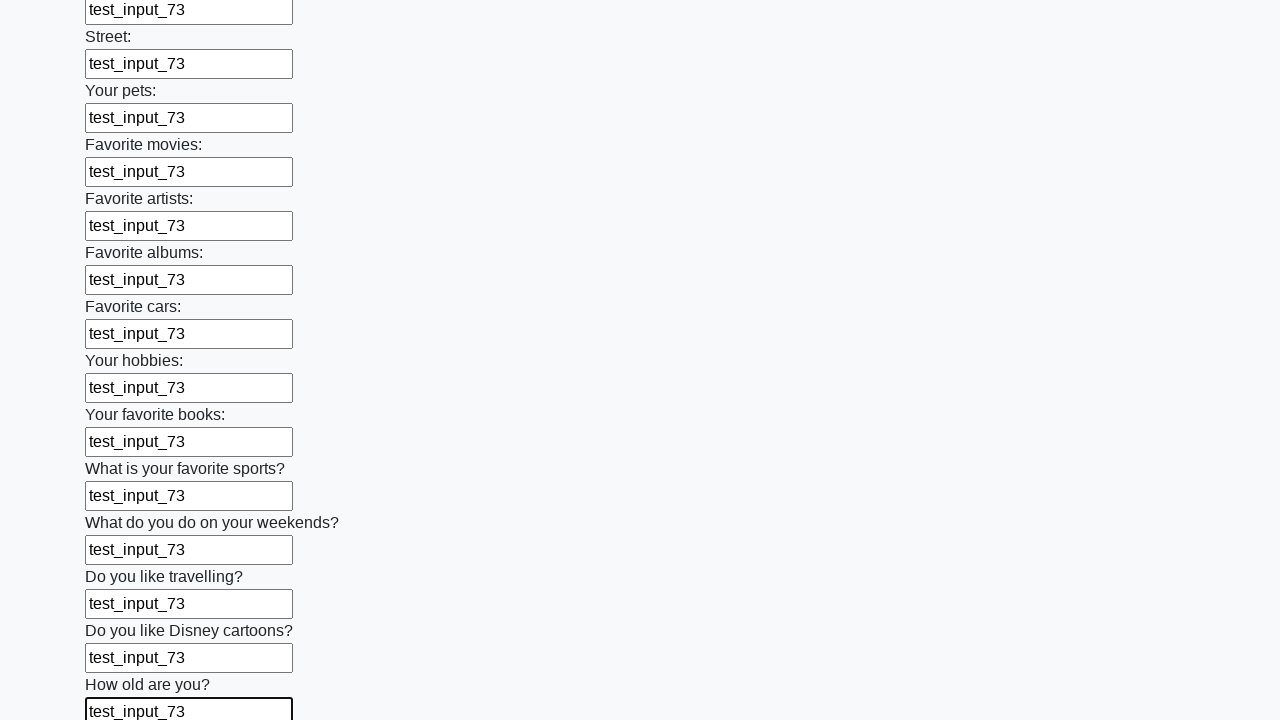

Filled input field 19 with 'test_input_73' on input >> nth=18
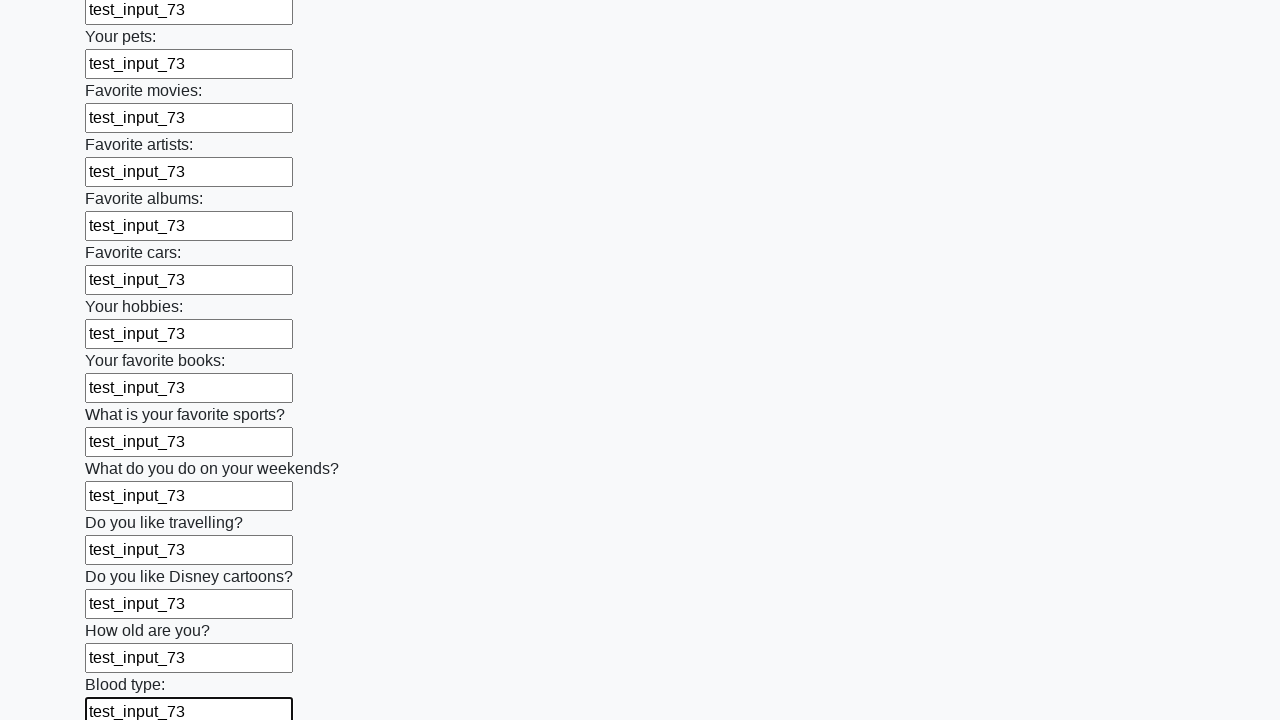

Filled input field 20 with 'test_input_73' on input >> nth=19
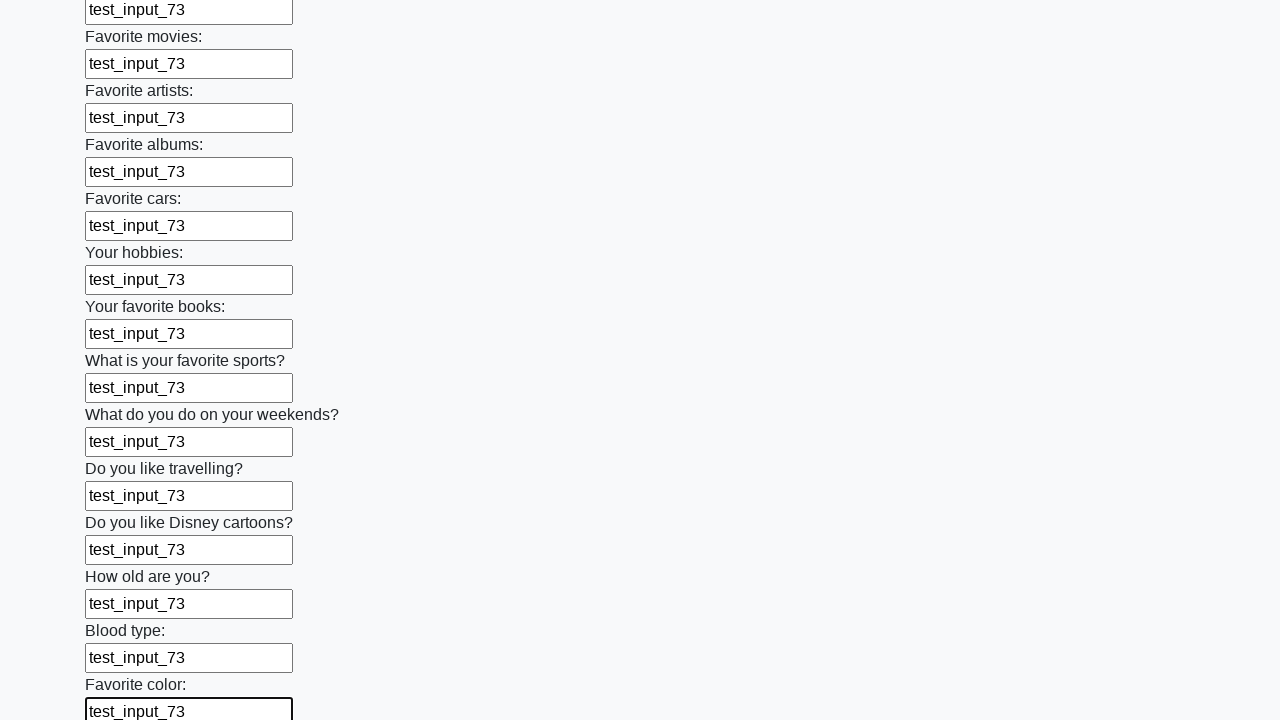

Filled input field 21 with 'test_input_73' on input >> nth=20
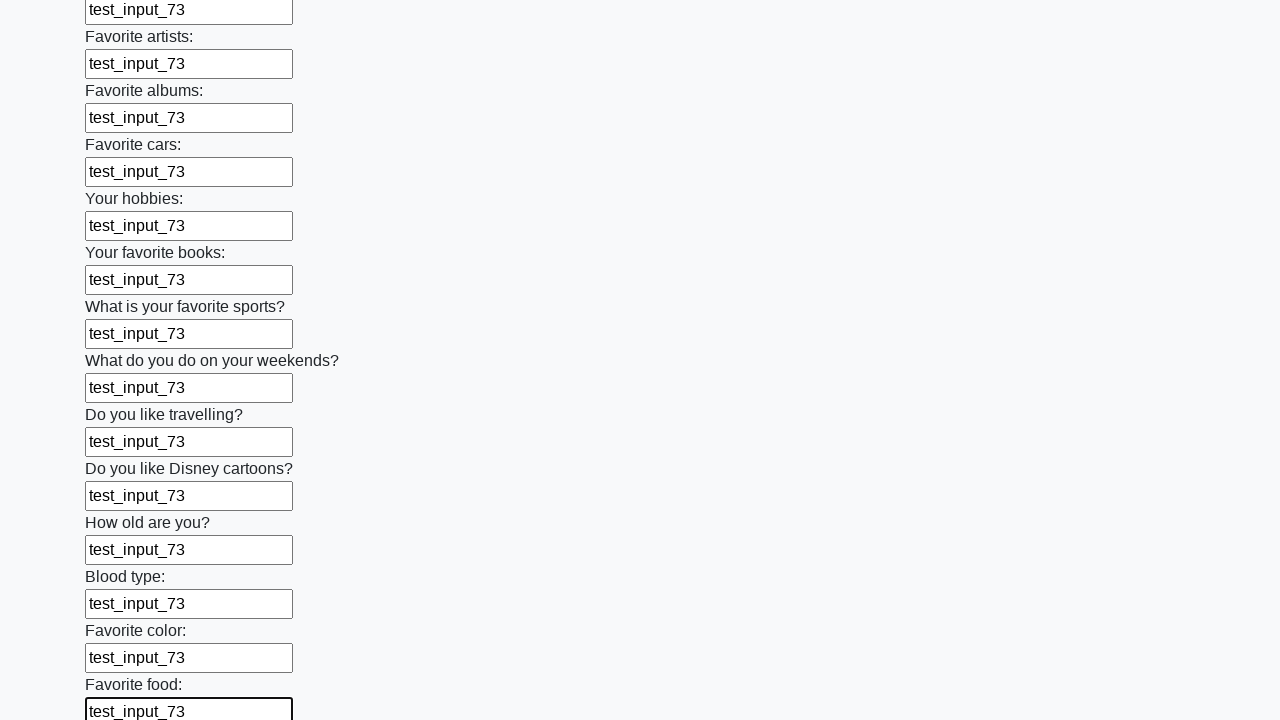

Filled input field 22 with 'test_input_73' on input >> nth=21
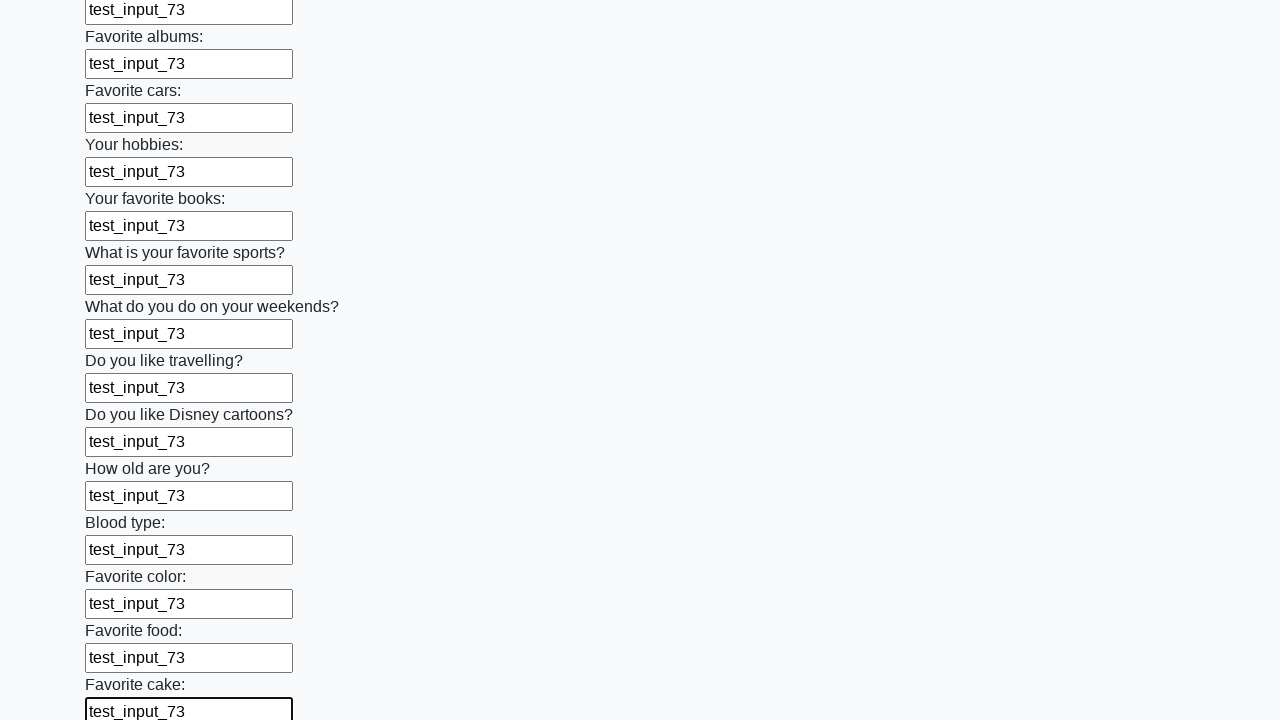

Filled input field 23 with 'test_input_73' on input >> nth=22
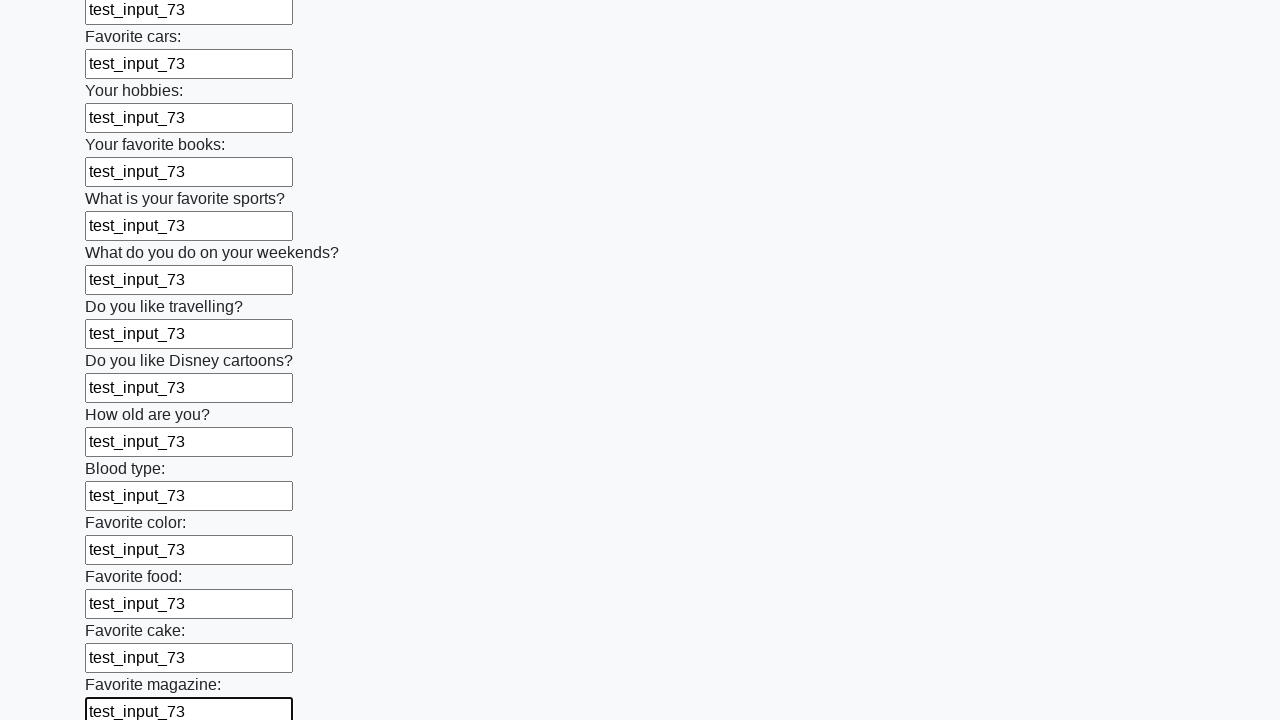

Filled input field 24 with 'test_input_73' on input >> nth=23
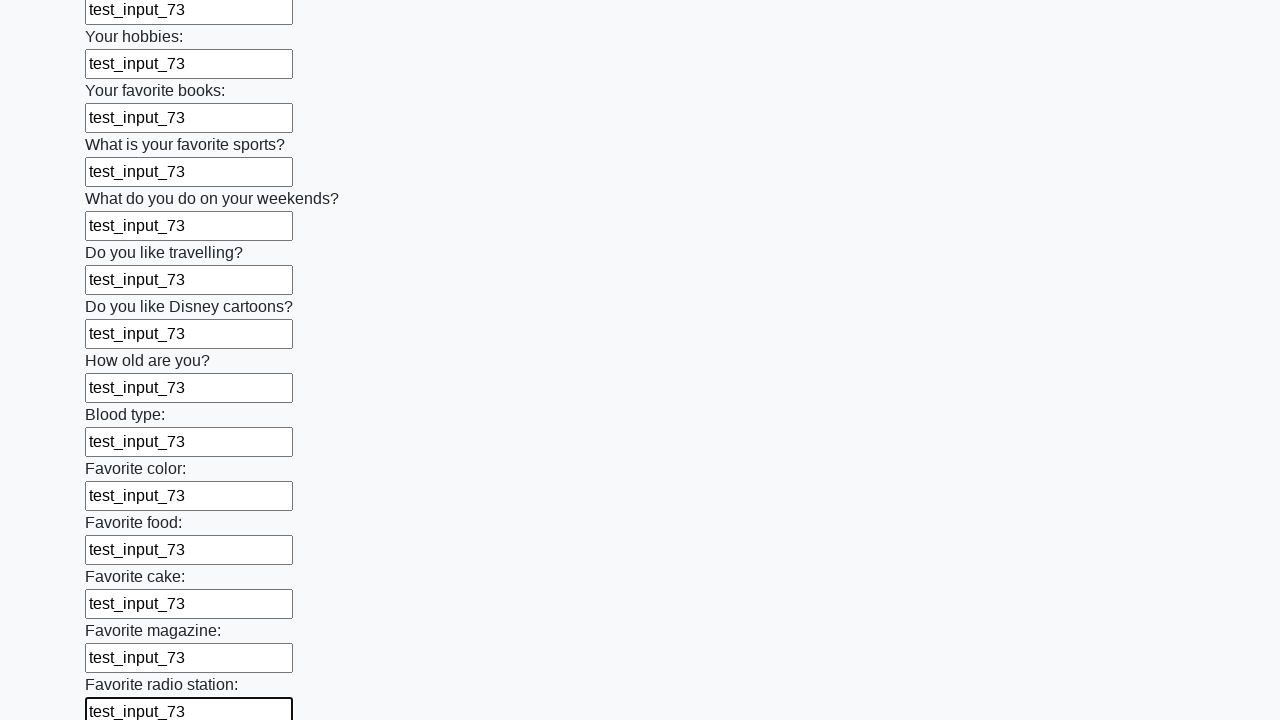

Filled input field 25 with 'test_input_73' on input >> nth=24
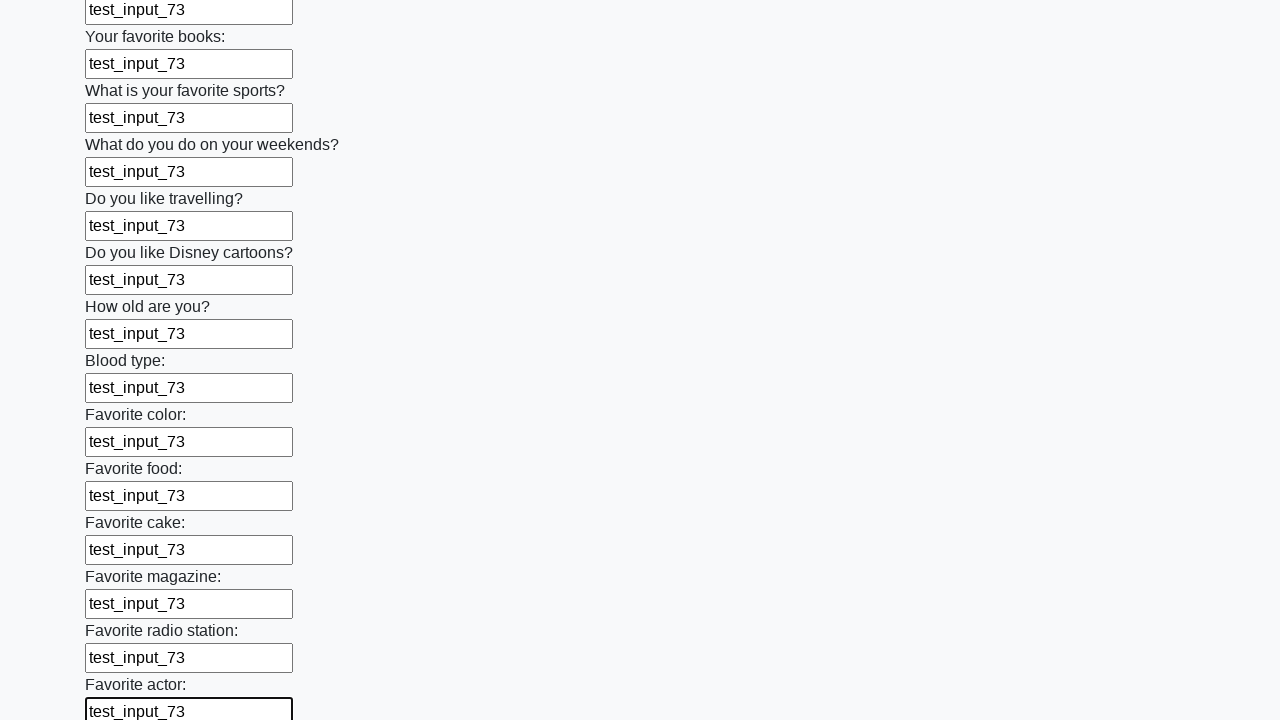

Filled input field 26 with 'test_input_73' on input >> nth=25
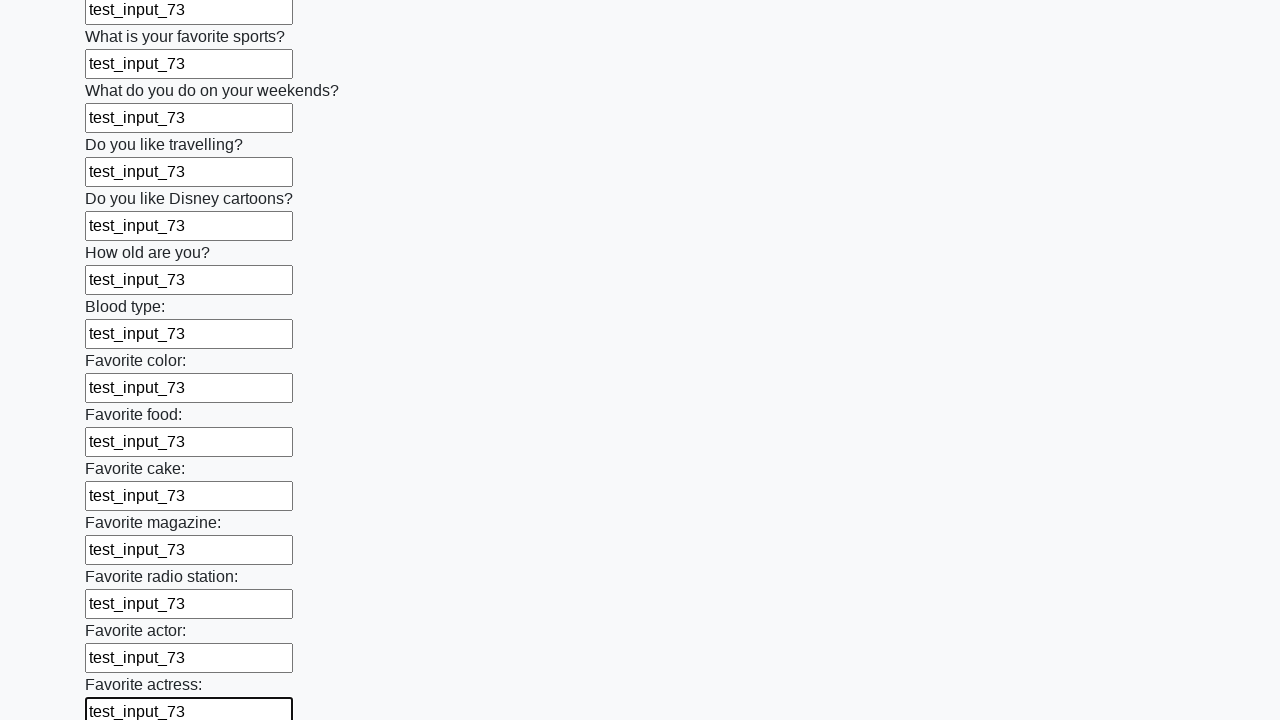

Filled input field 27 with 'test_input_73' on input >> nth=26
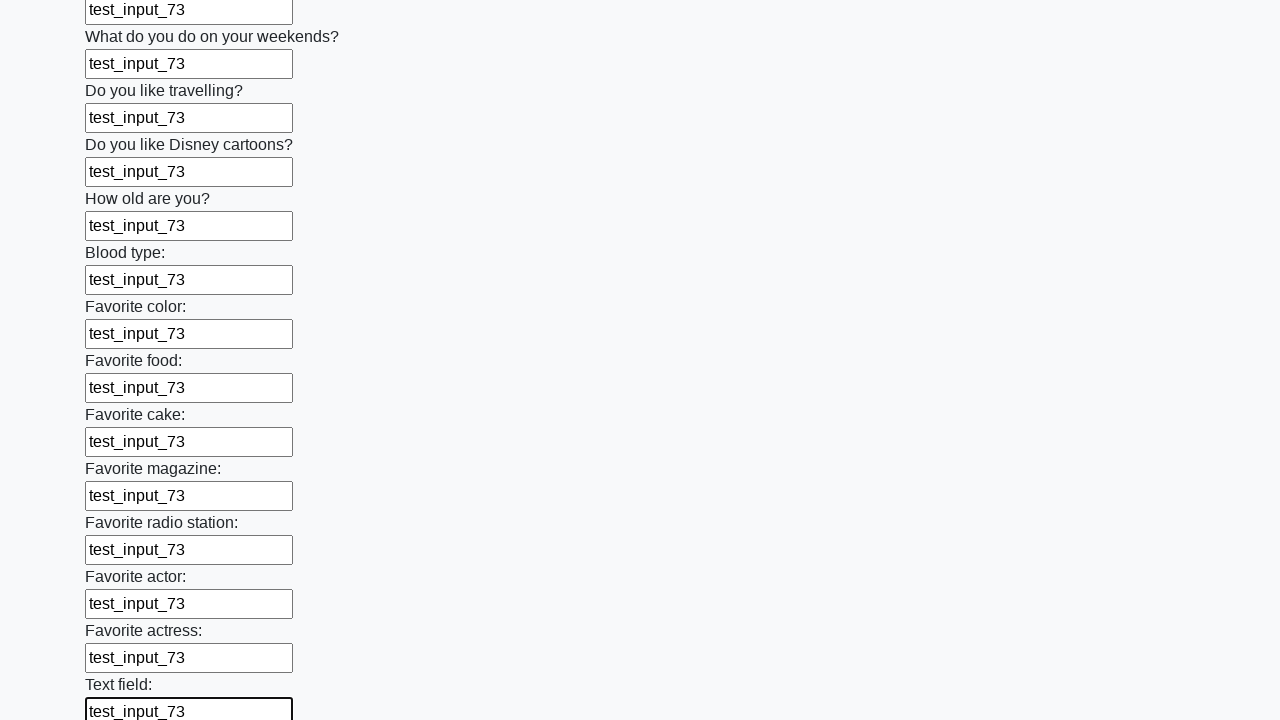

Filled input field 28 with 'test_input_73' on input >> nth=27
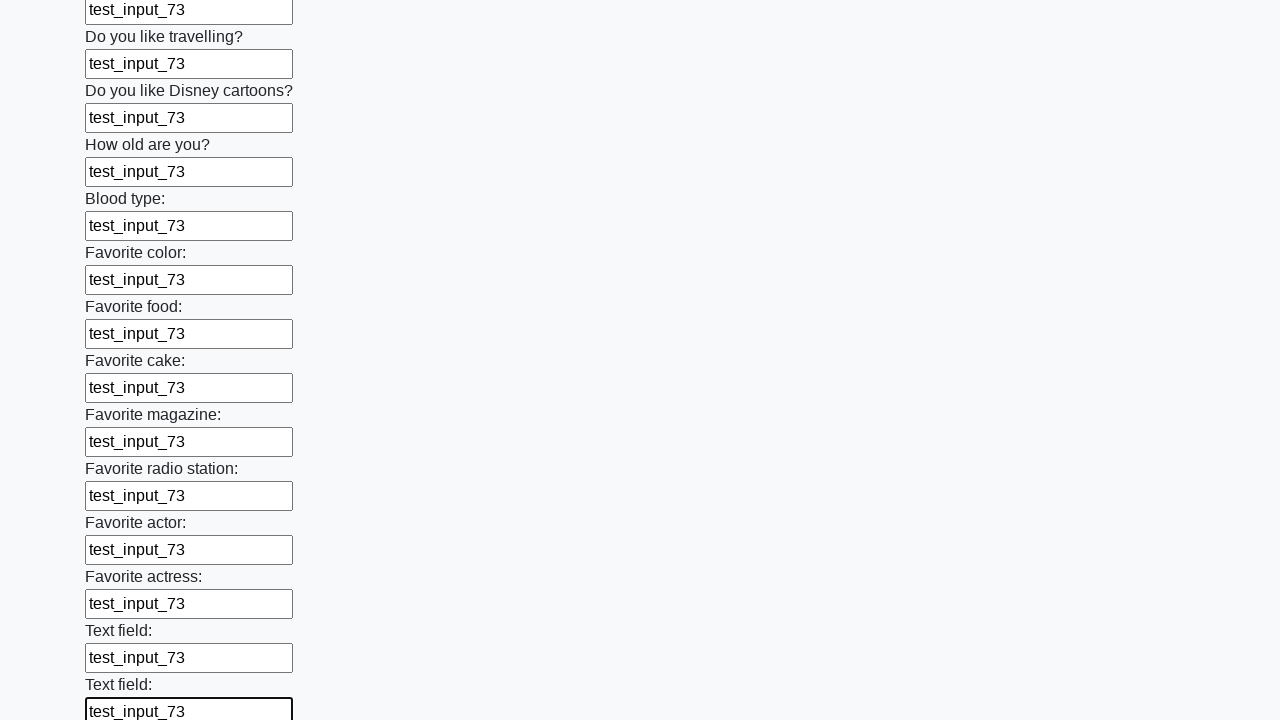

Filled input field 29 with 'test_input_73' on input >> nth=28
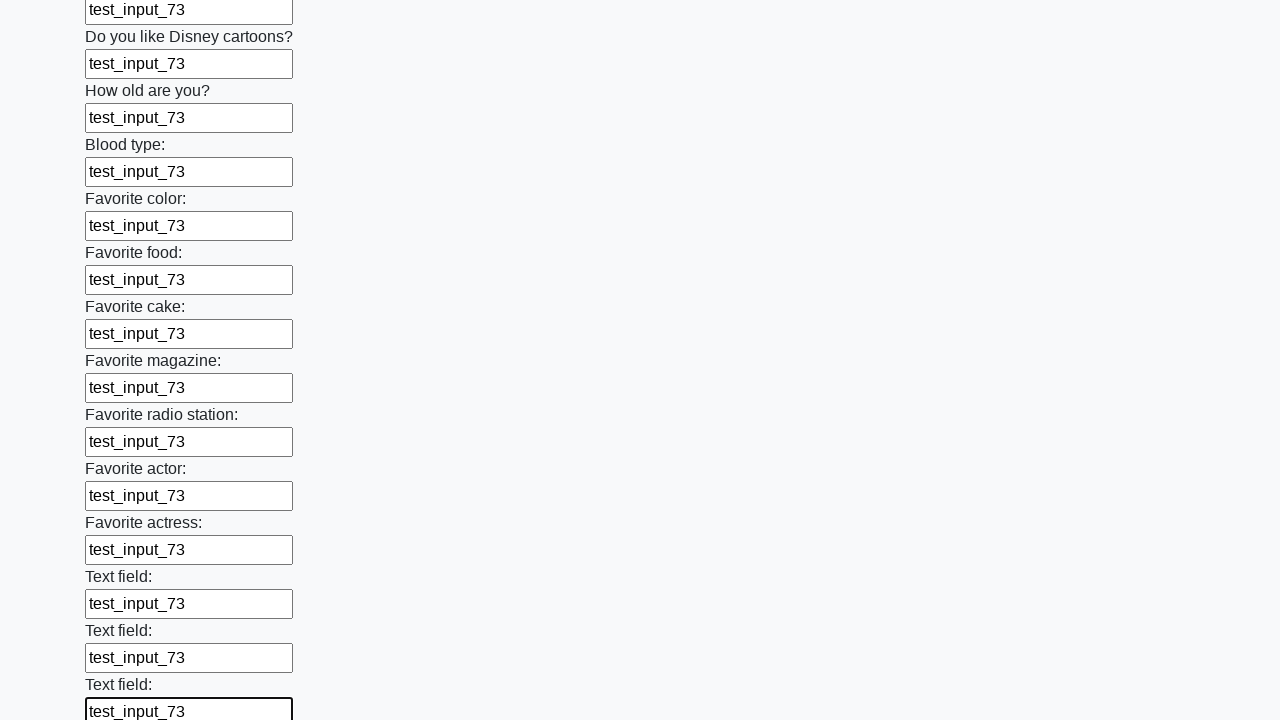

Filled input field 30 with 'test_input_73' on input >> nth=29
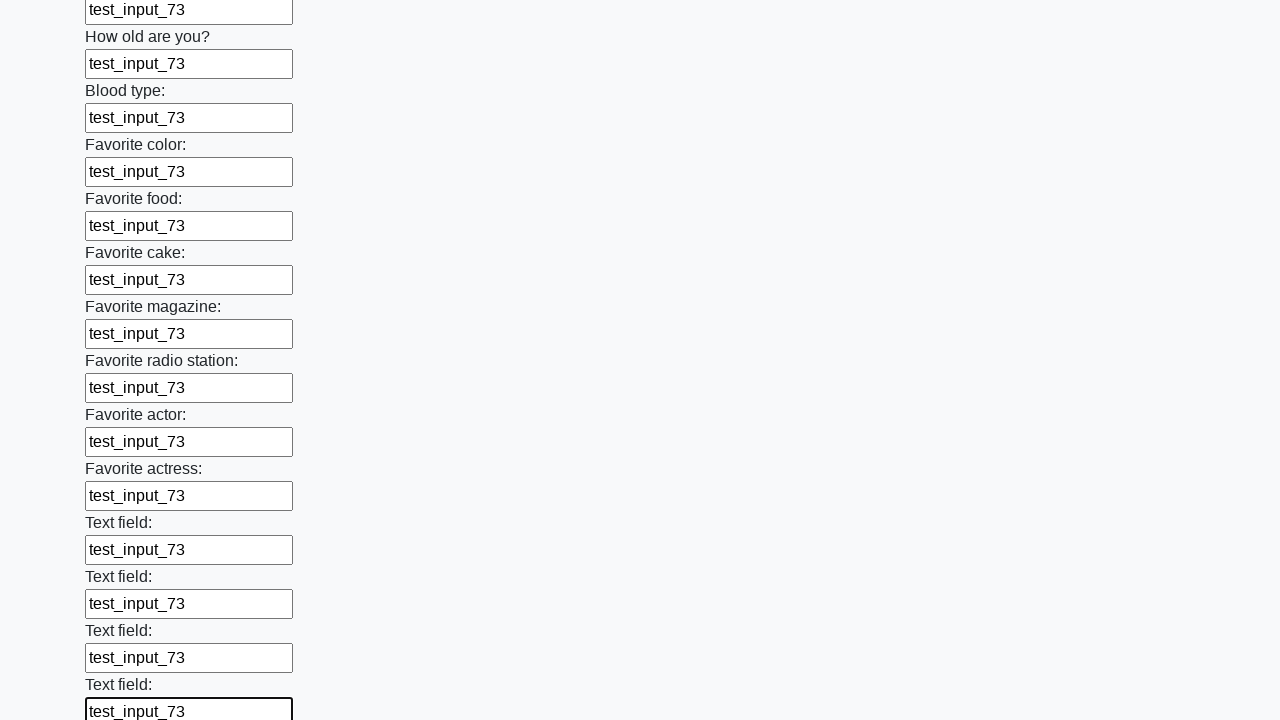

Filled input field 31 with 'test_input_73' on input >> nth=30
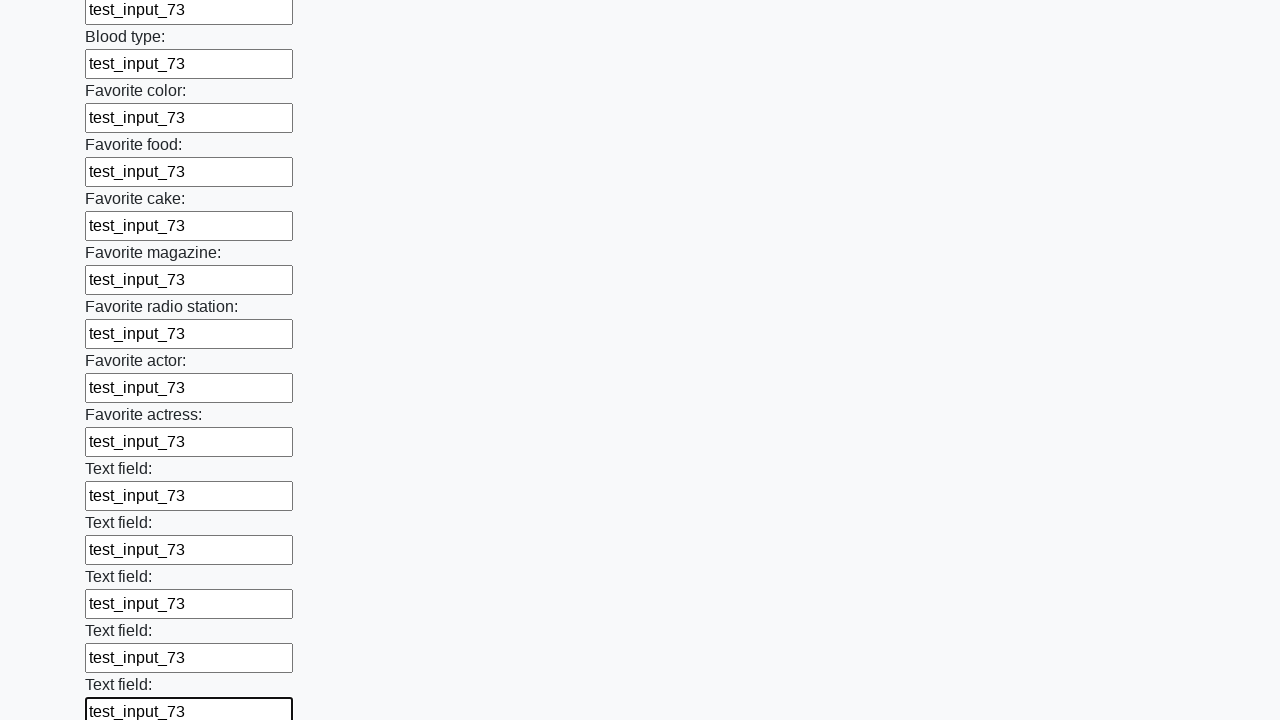

Filled input field 32 with 'test_input_73' on input >> nth=31
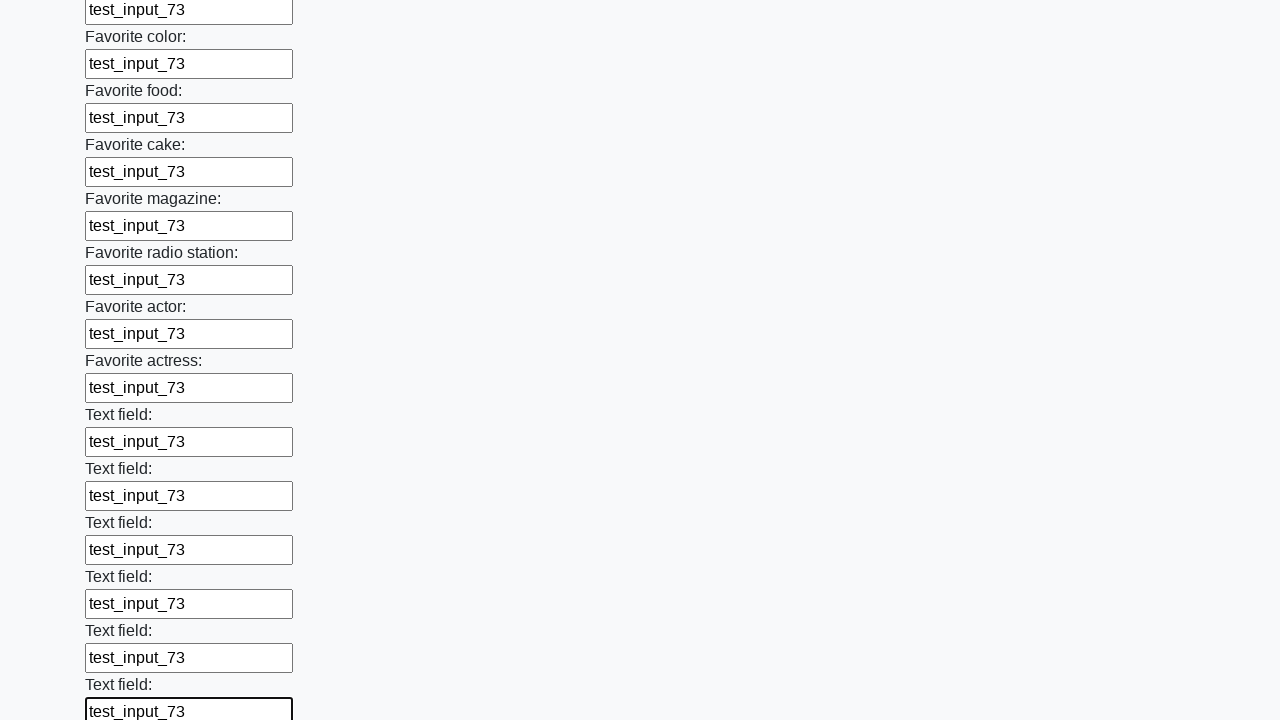

Filled input field 33 with 'test_input_73' on input >> nth=32
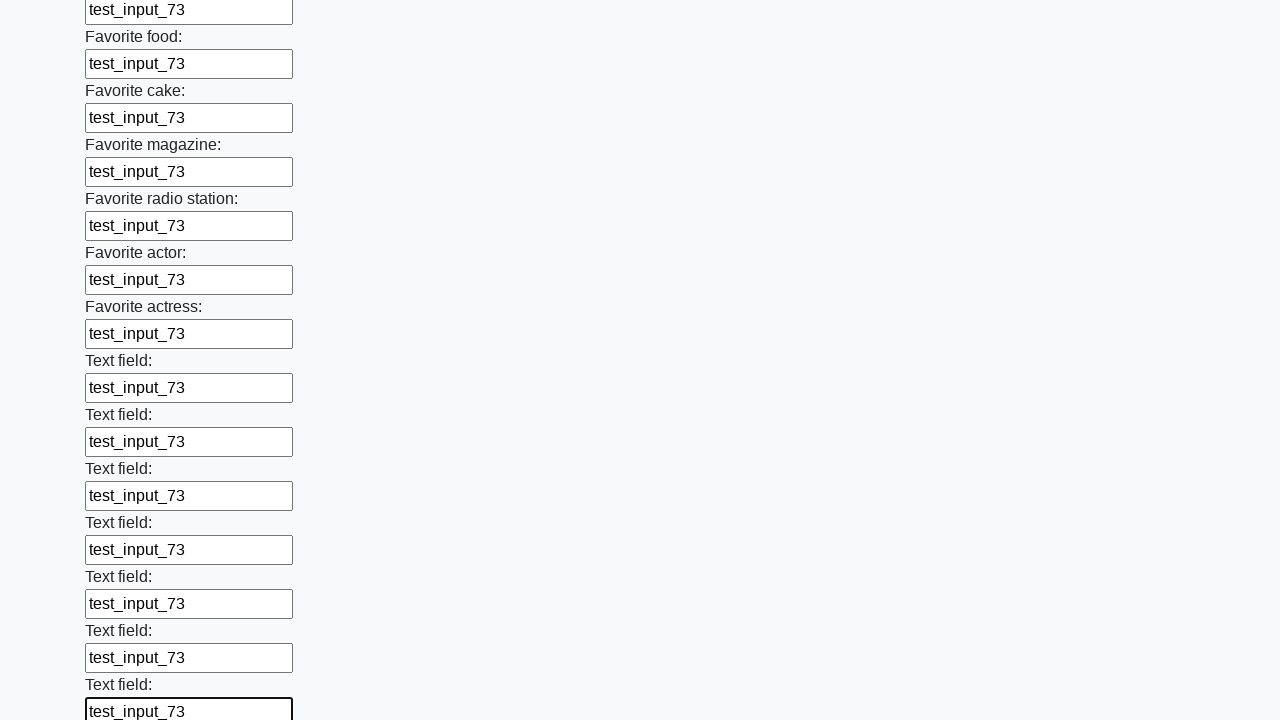

Filled input field 34 with 'test_input_73' on input >> nth=33
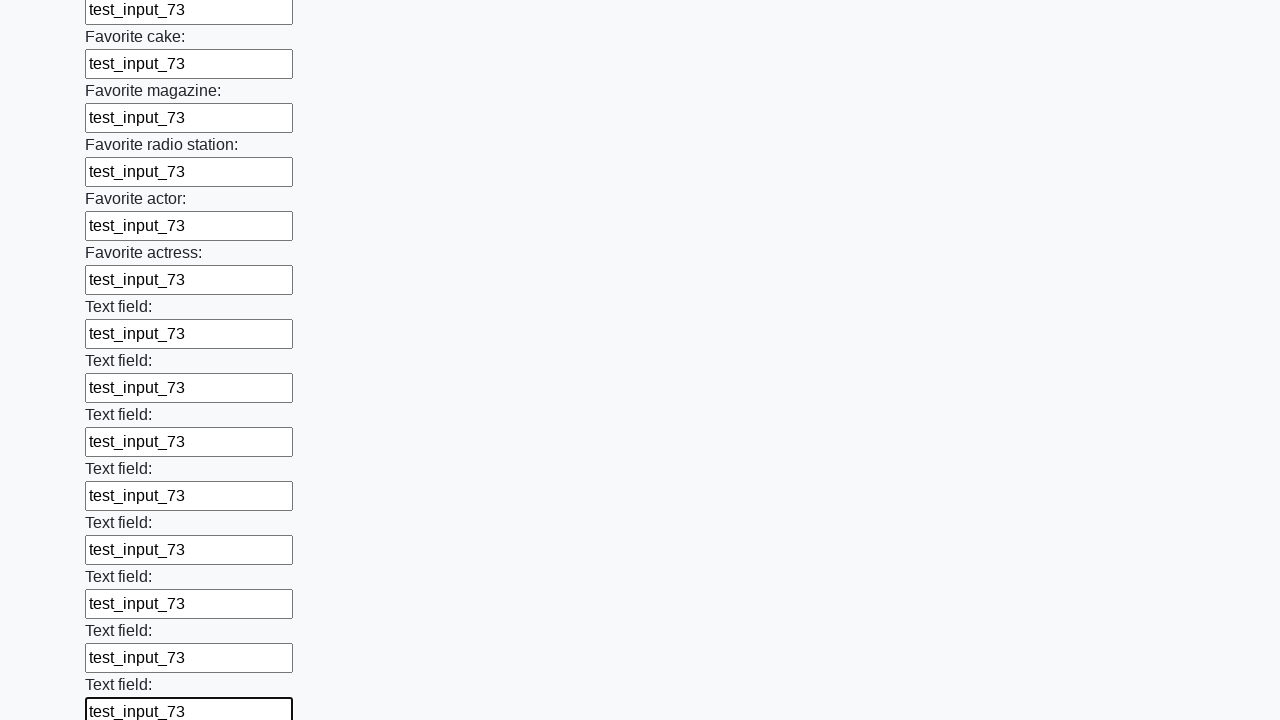

Filled input field 35 with 'test_input_73' on input >> nth=34
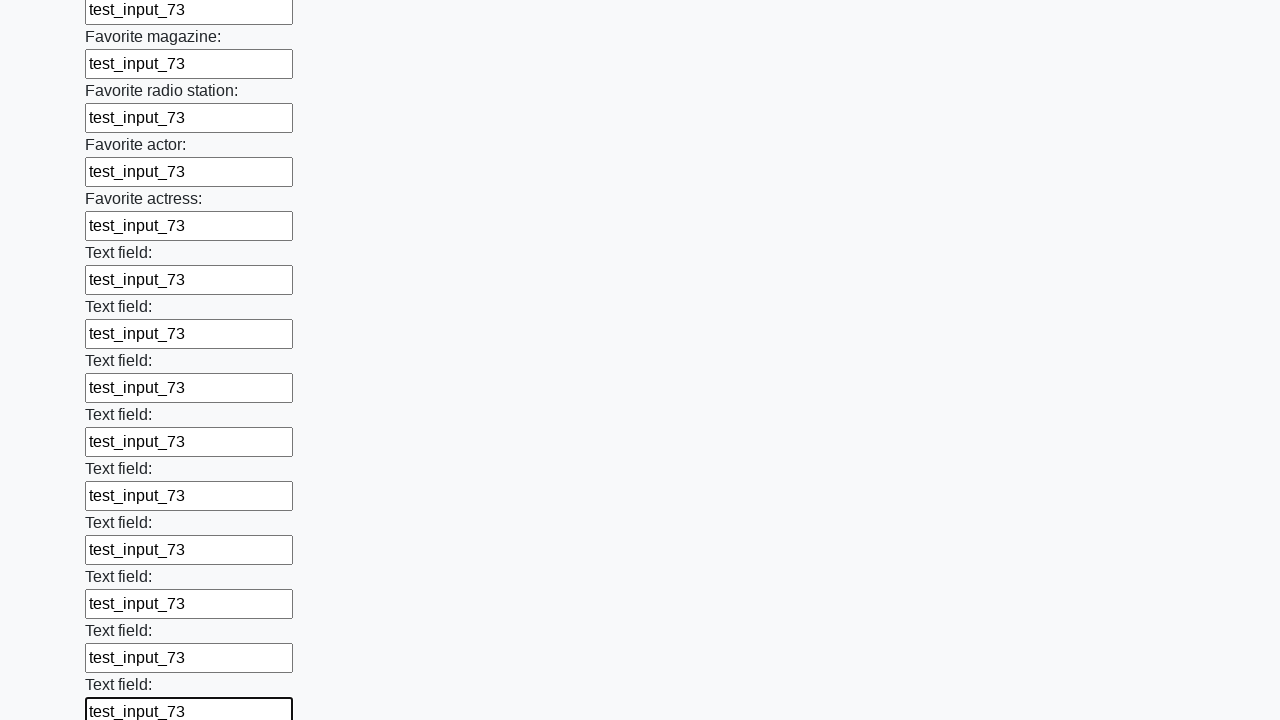

Filled input field 36 with 'test_input_73' on input >> nth=35
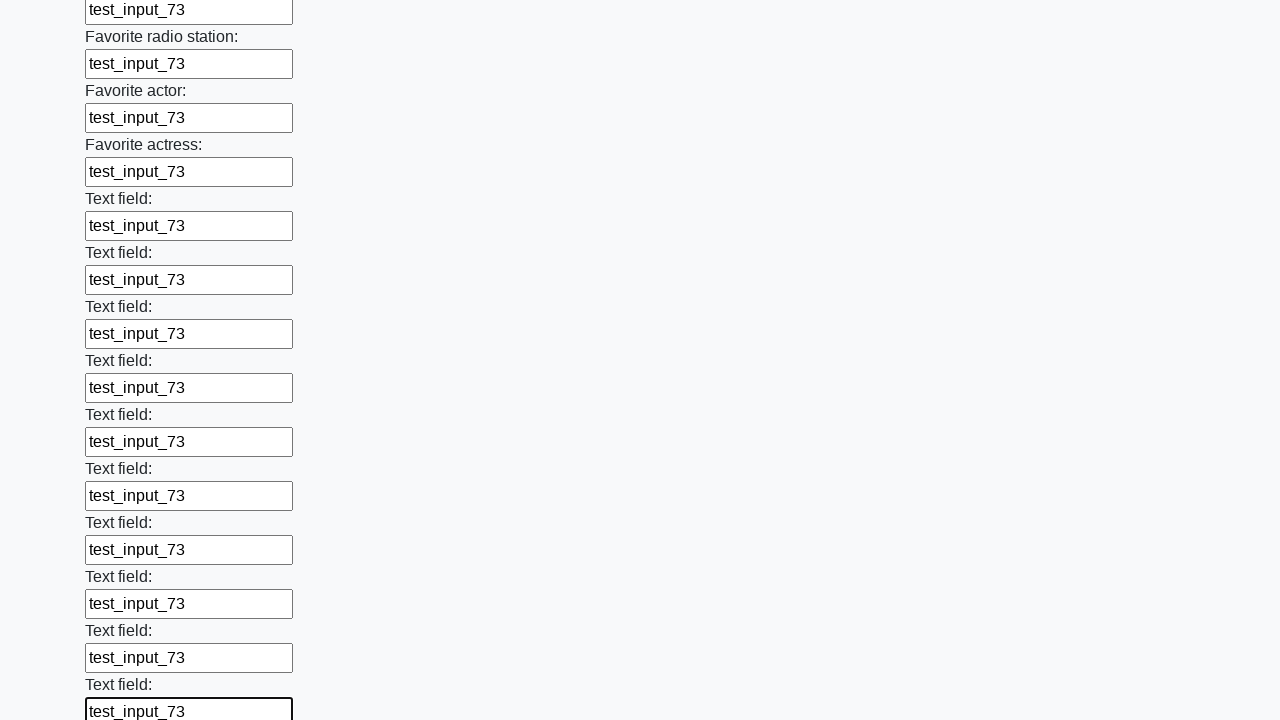

Filled input field 37 with 'test_input_73' on input >> nth=36
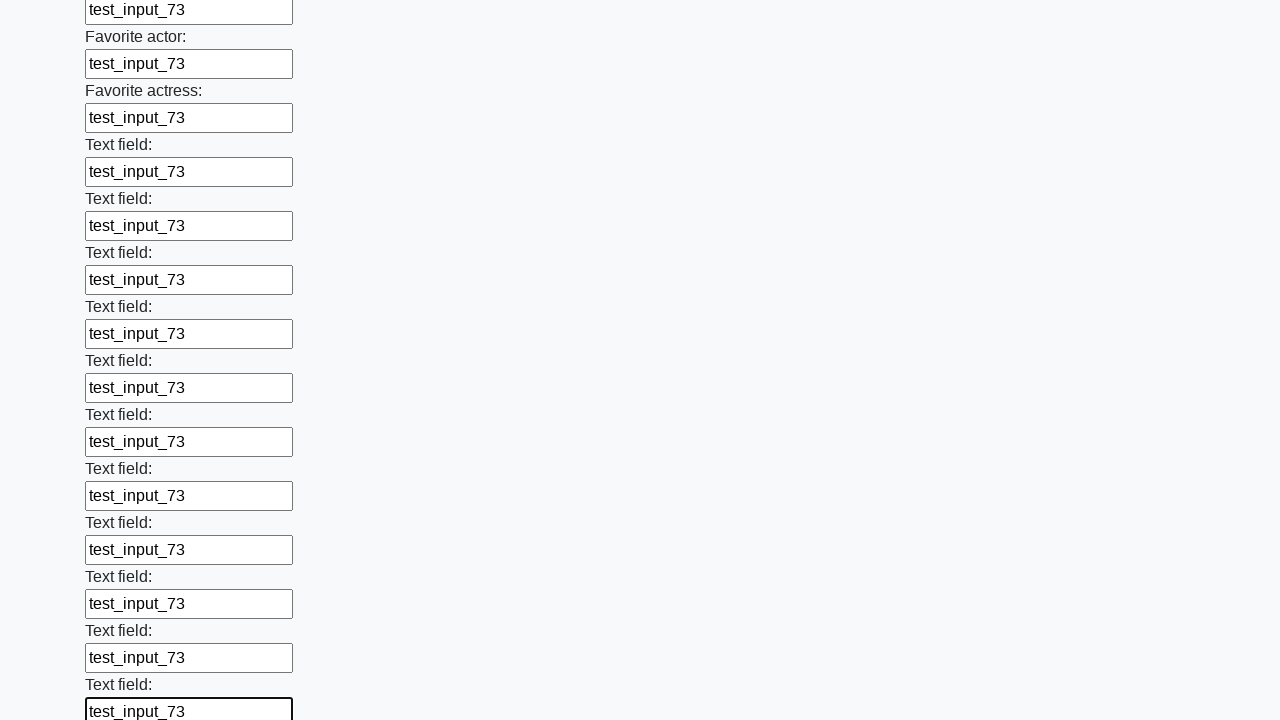

Filled input field 38 with 'test_input_73' on input >> nth=37
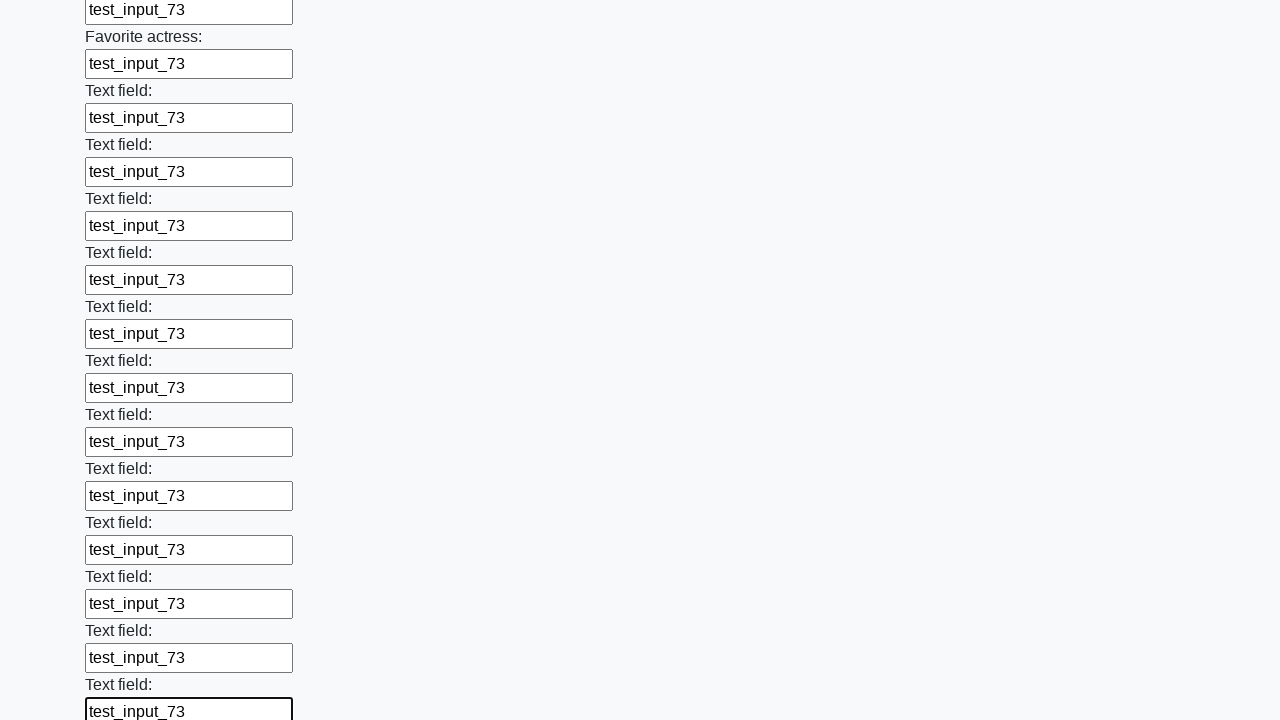

Filled input field 39 with 'test_input_73' on input >> nth=38
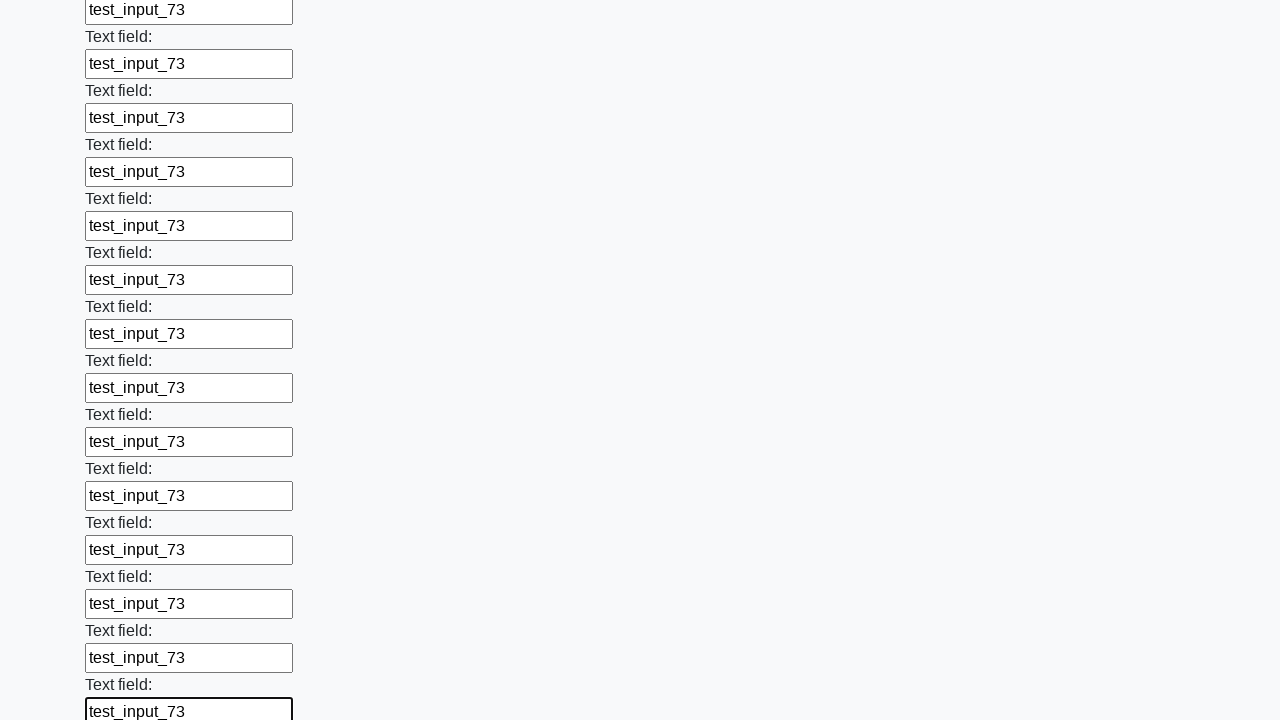

Filled input field 40 with 'test_input_73' on input >> nth=39
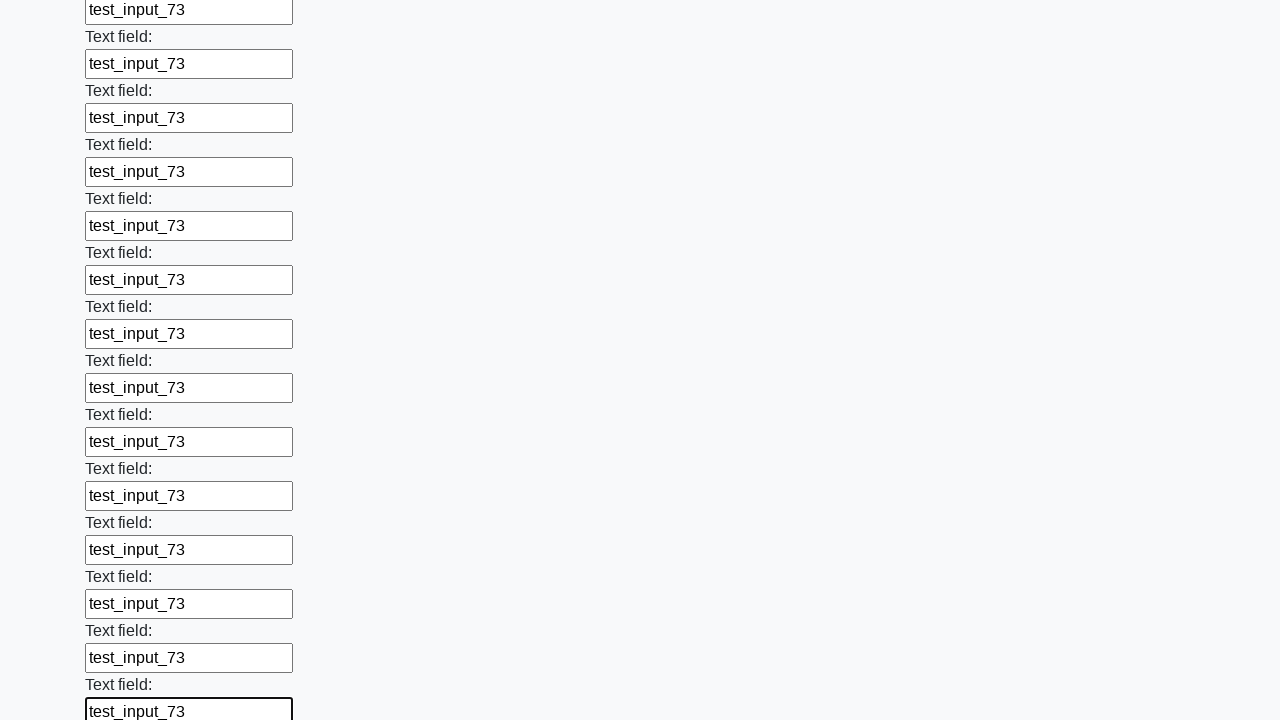

Filled input field 41 with 'test_input_73' on input >> nth=40
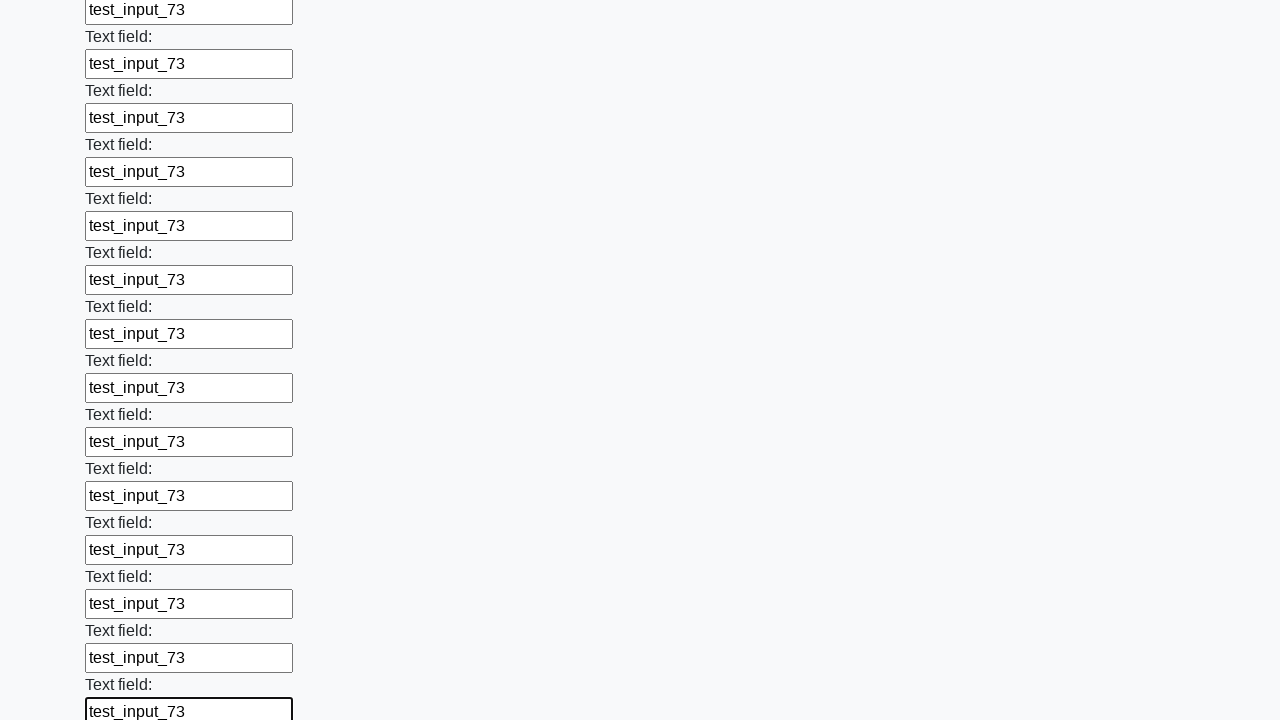

Filled input field 42 with 'test_input_73' on input >> nth=41
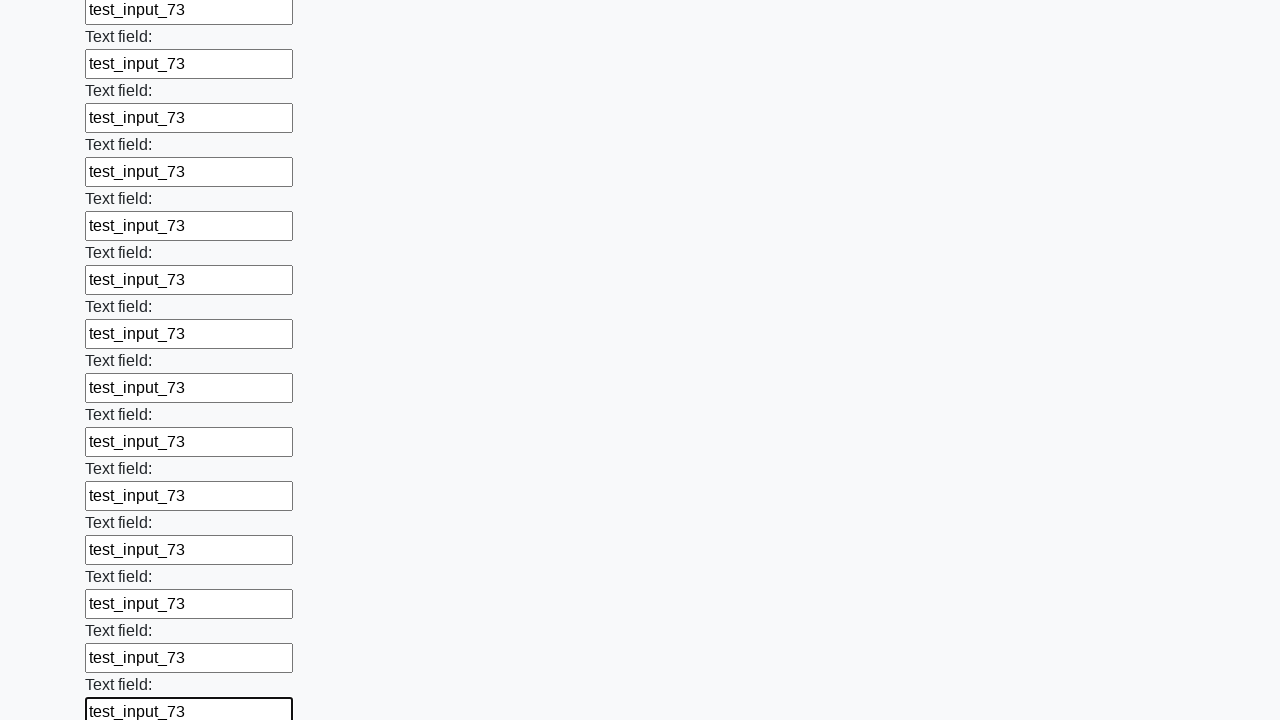

Filled input field 43 with 'test_input_73' on input >> nth=42
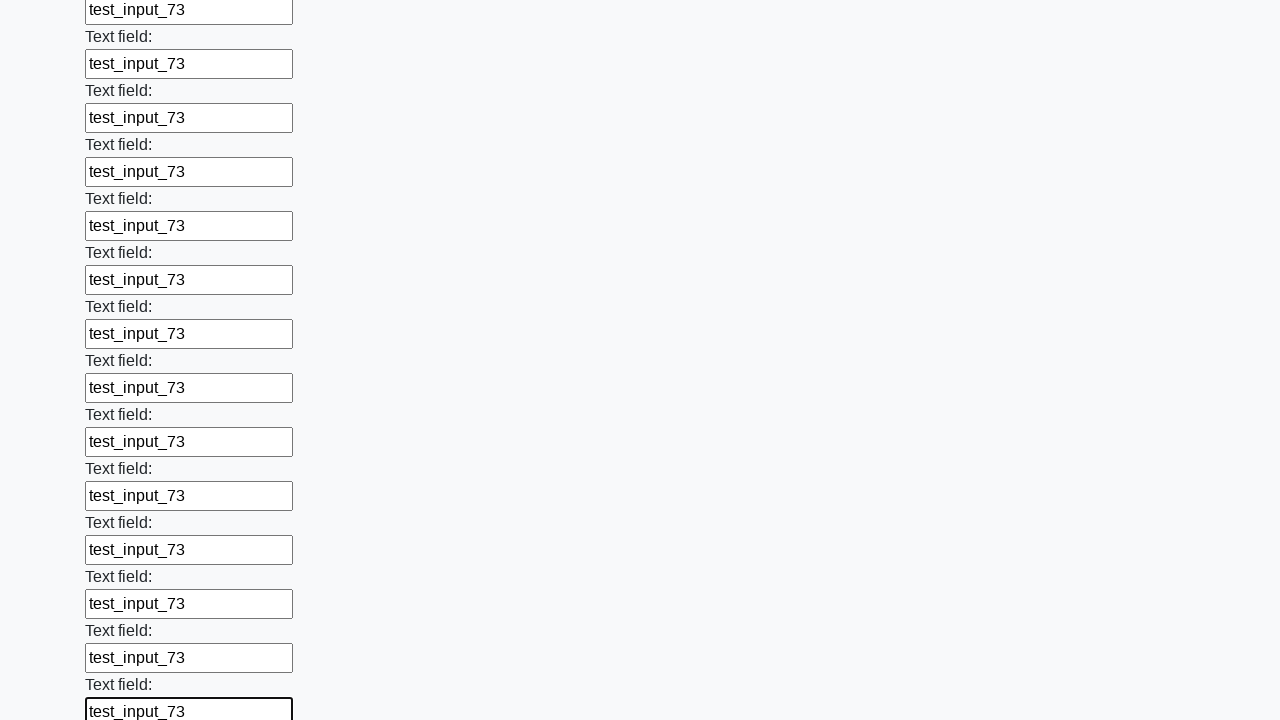

Filled input field 44 with 'test_input_73' on input >> nth=43
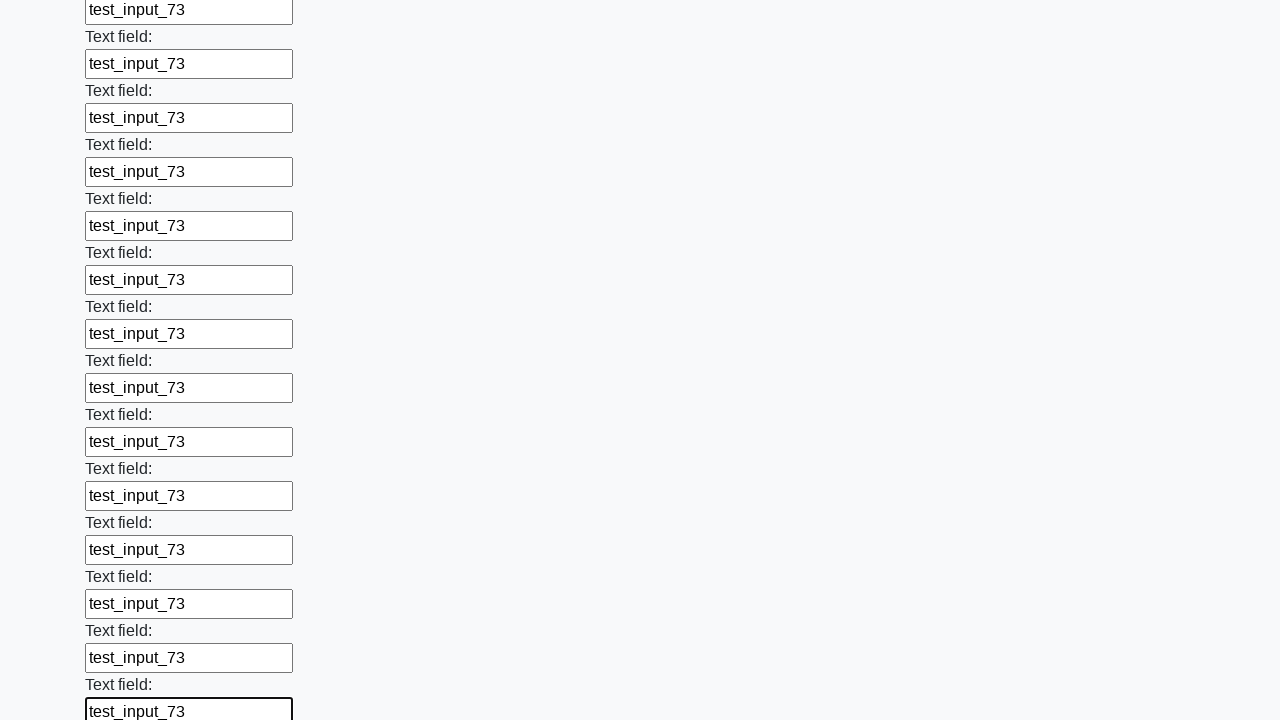

Filled input field 45 with 'test_input_73' on input >> nth=44
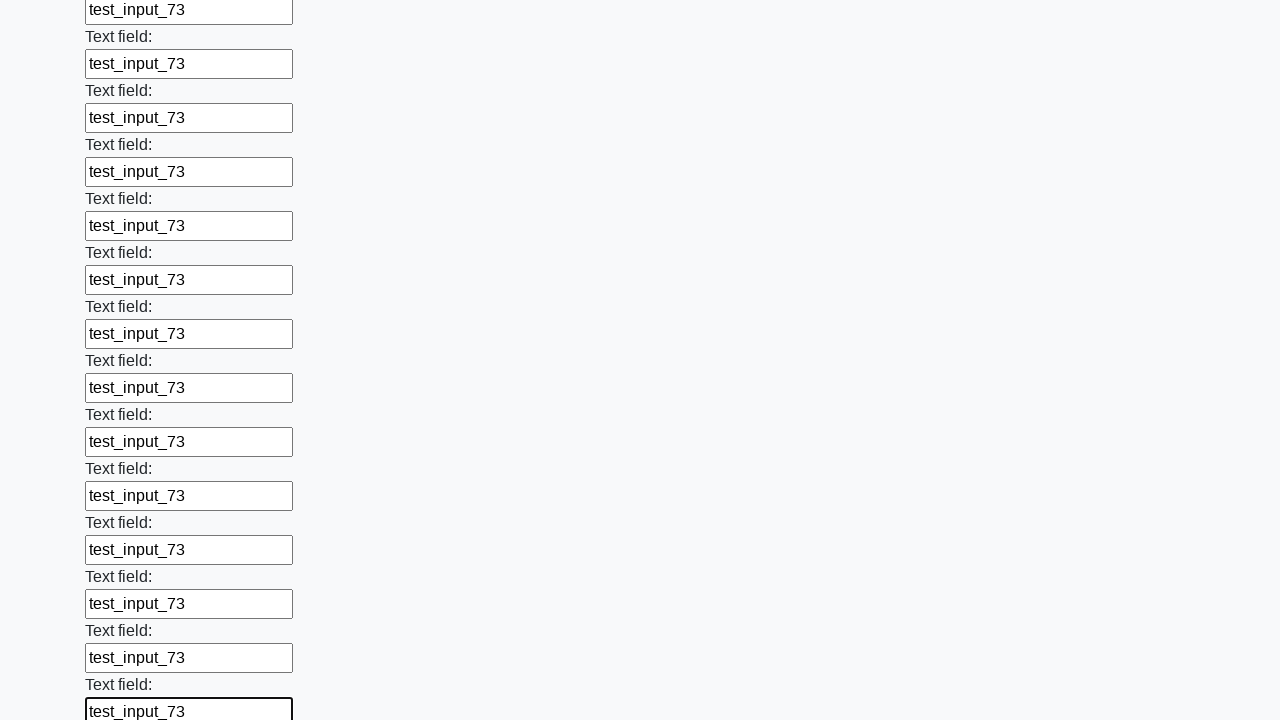

Filled input field 46 with 'test_input_73' on input >> nth=45
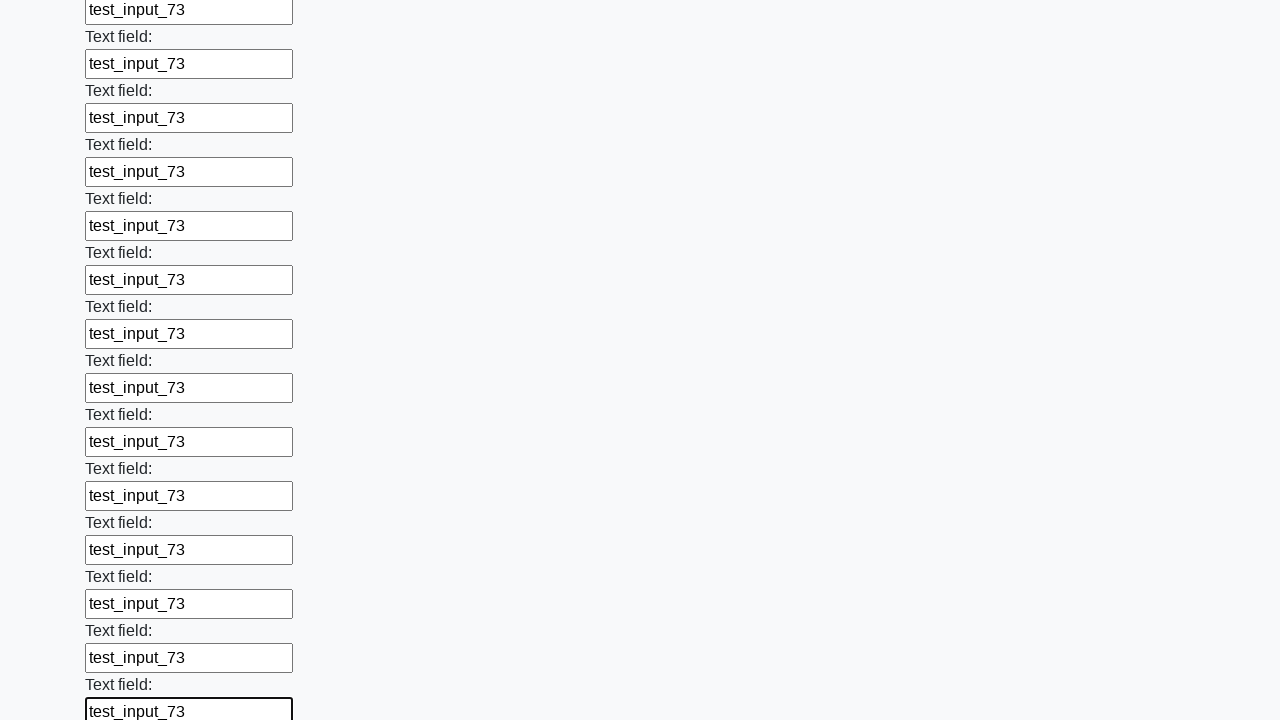

Filled input field 47 with 'test_input_73' on input >> nth=46
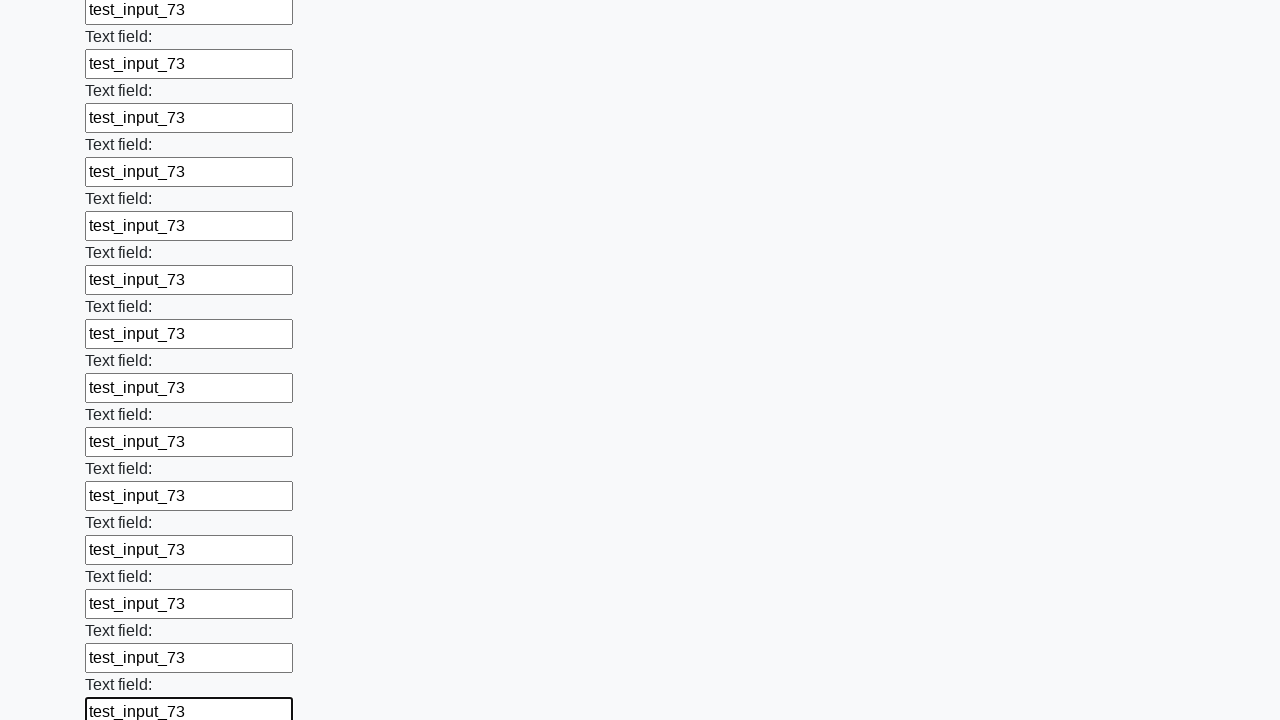

Filled input field 48 with 'test_input_73' on input >> nth=47
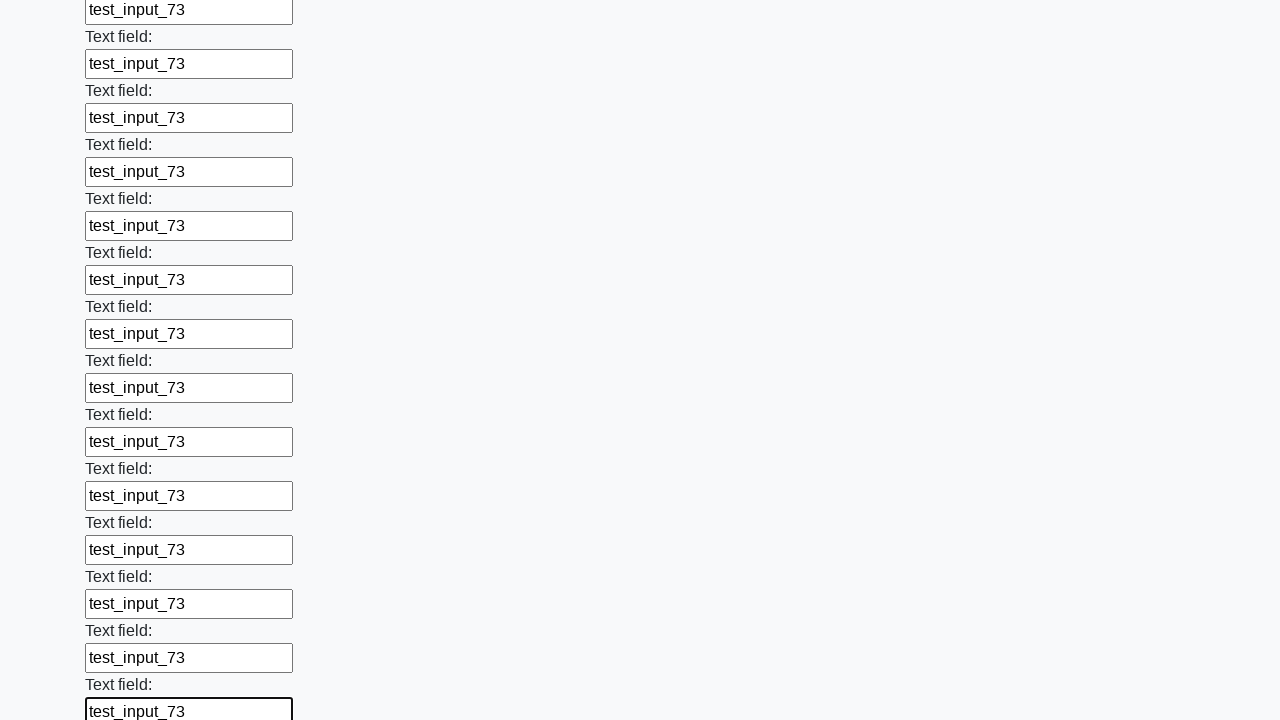

Filled input field 49 with 'test_input_73' on input >> nth=48
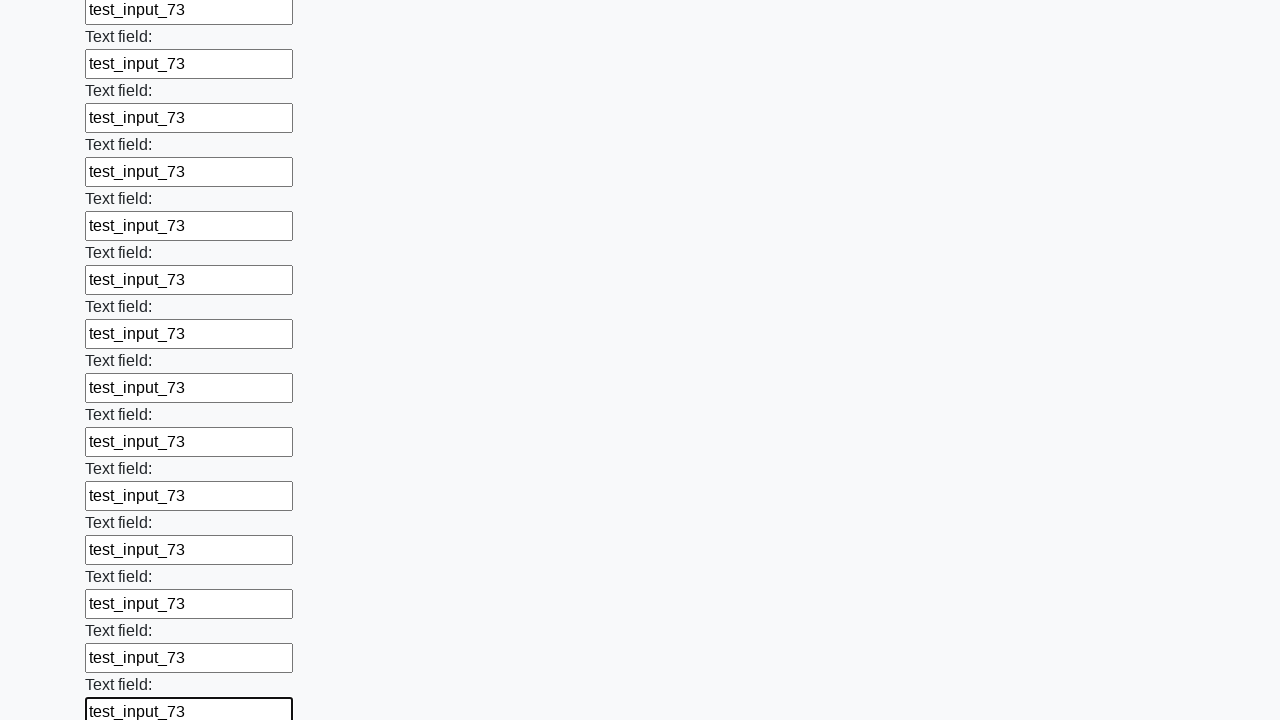

Filled input field 50 with 'test_input_73' on input >> nth=49
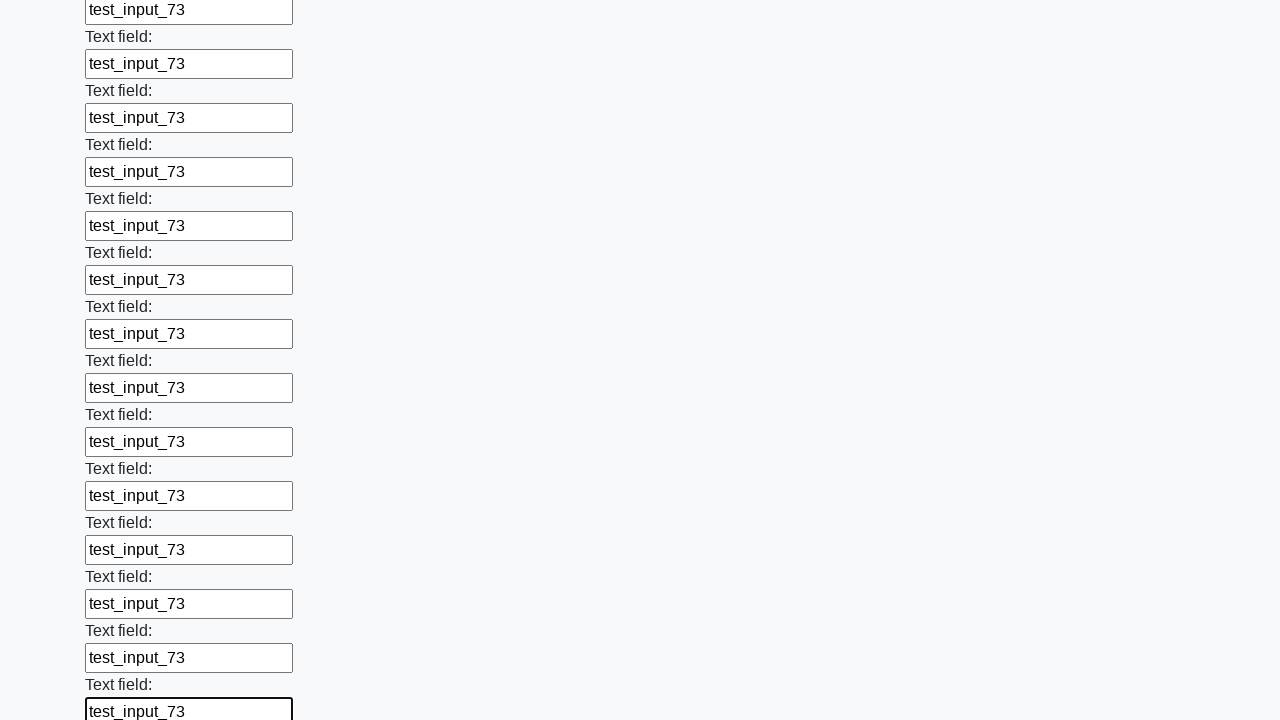

Filled input field 51 with 'test_input_73' on input >> nth=50
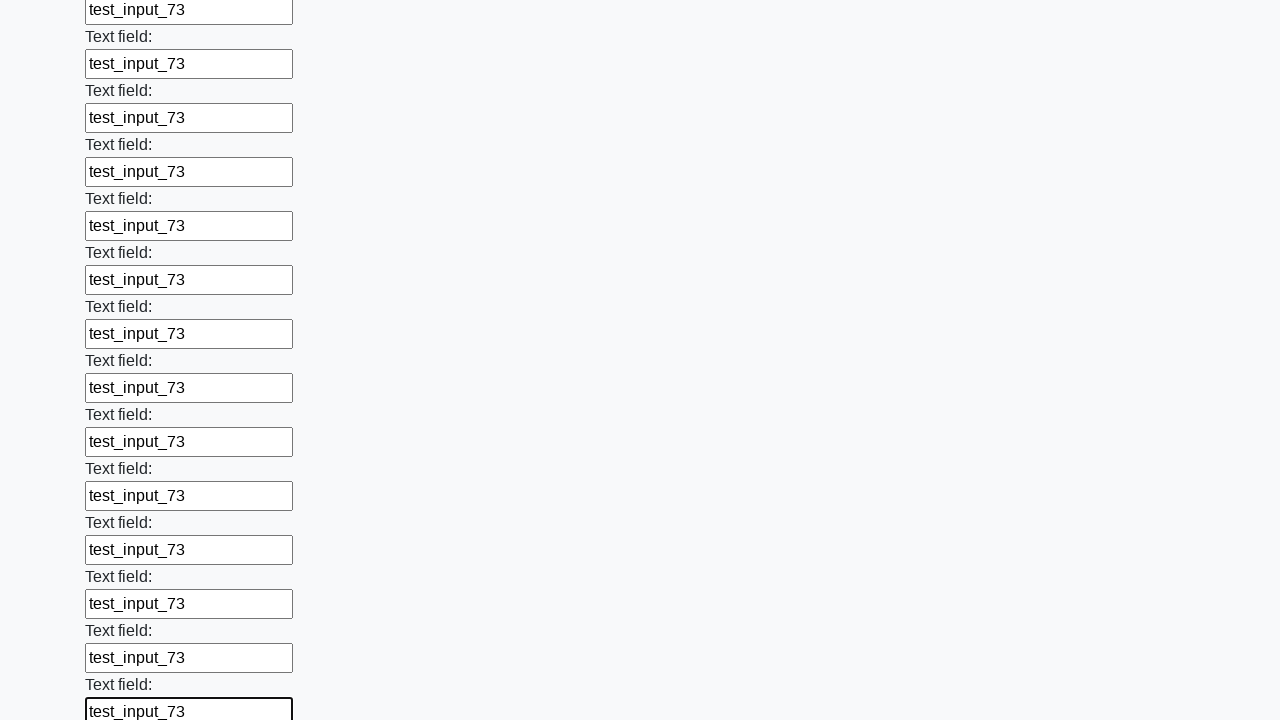

Filled input field 52 with 'test_input_73' on input >> nth=51
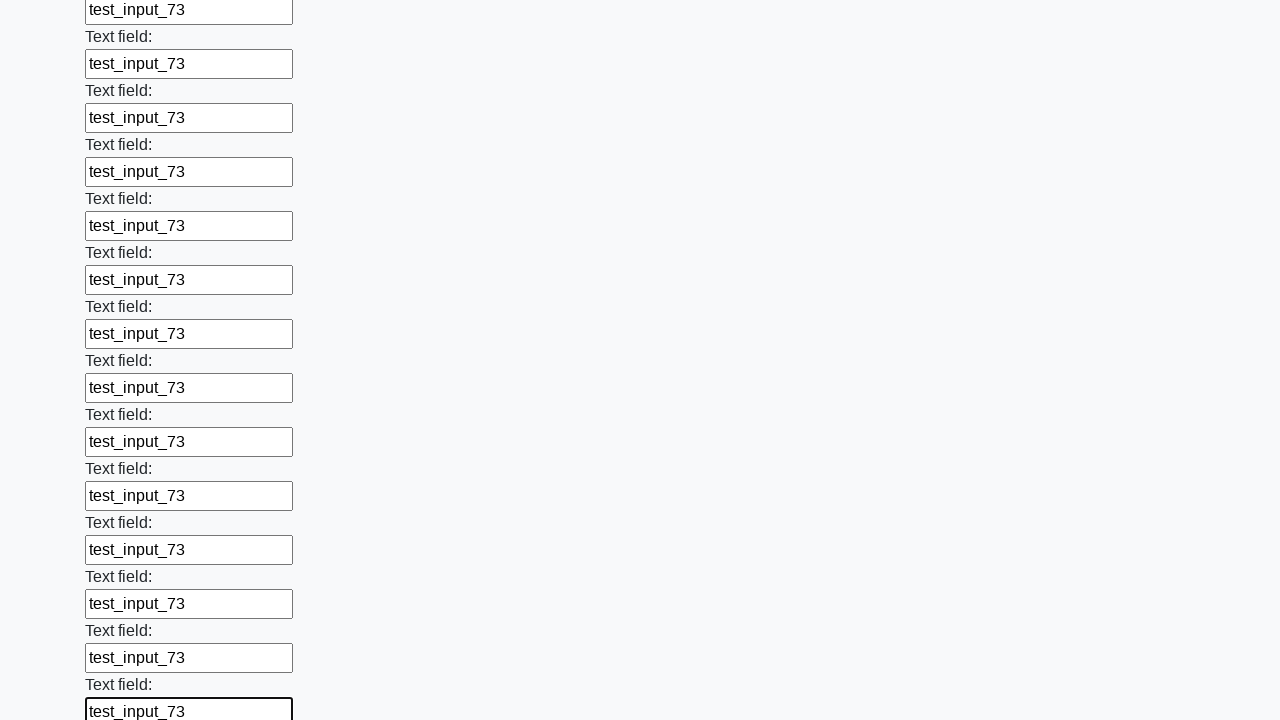

Filled input field 53 with 'test_input_73' on input >> nth=52
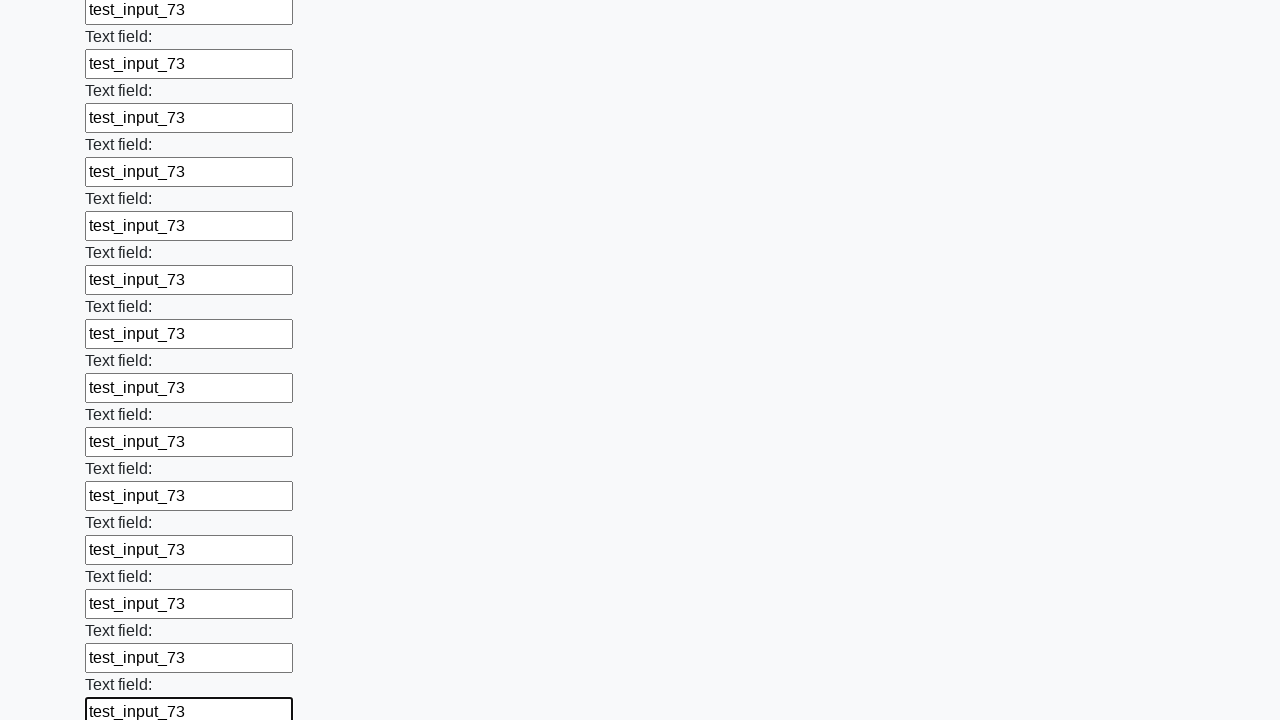

Filled input field 54 with 'test_input_73' on input >> nth=53
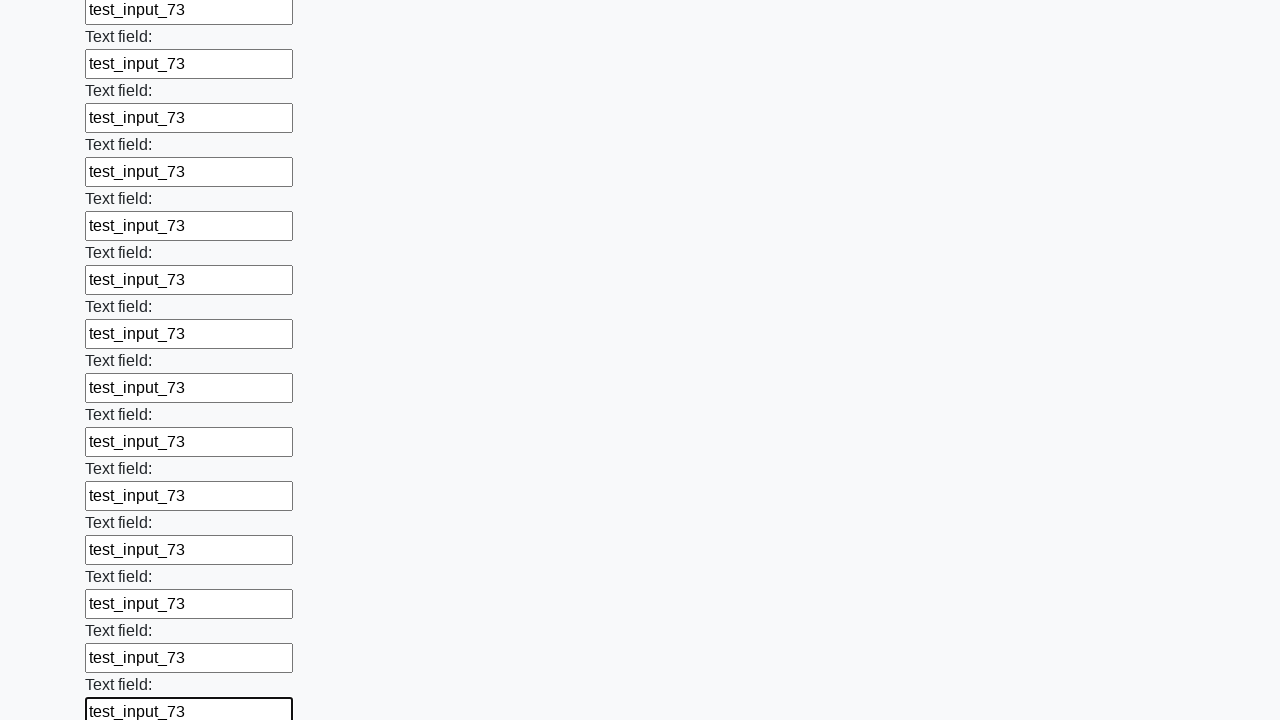

Filled input field 55 with 'test_input_73' on input >> nth=54
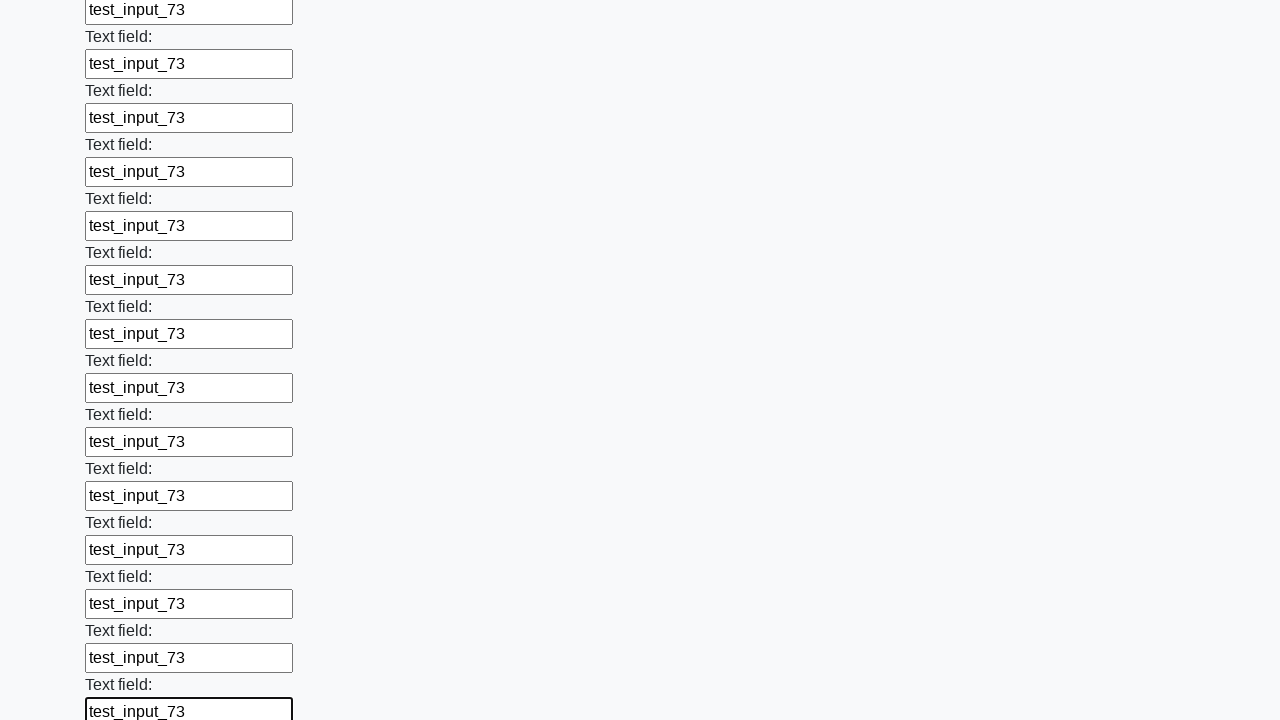

Filled input field 56 with 'test_input_73' on input >> nth=55
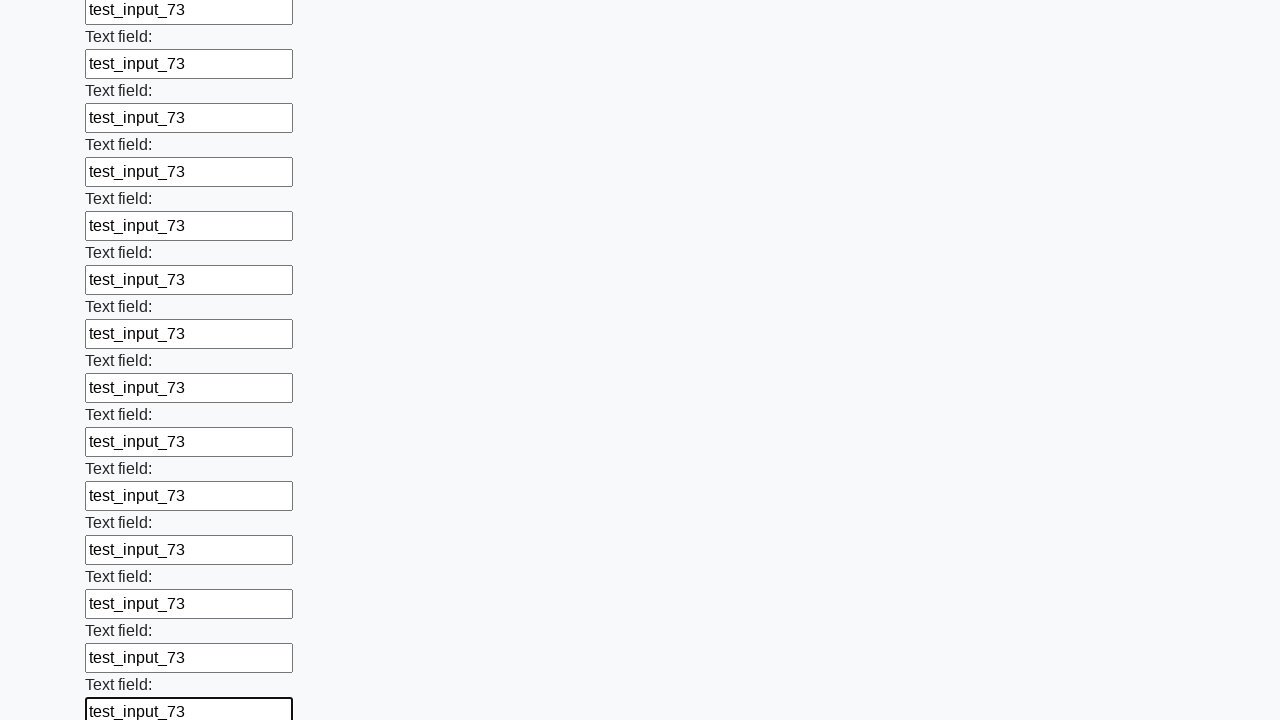

Filled input field 57 with 'test_input_73' on input >> nth=56
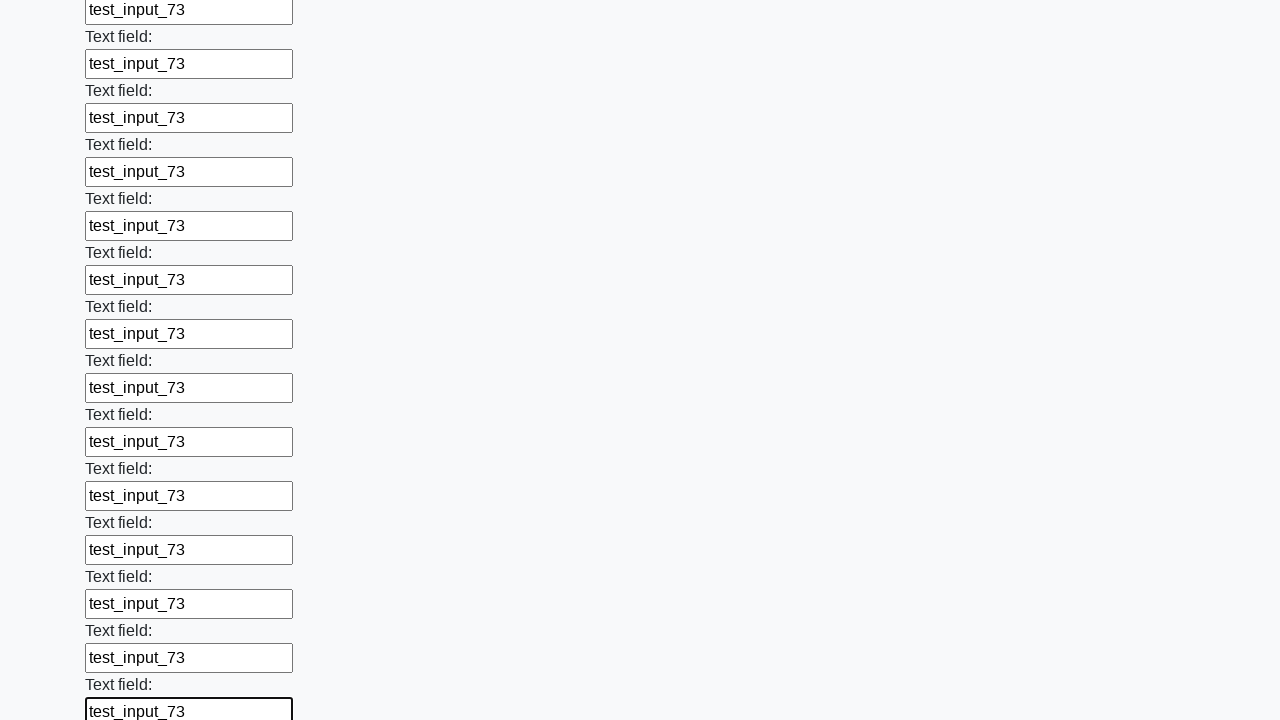

Filled input field 58 with 'test_input_73' on input >> nth=57
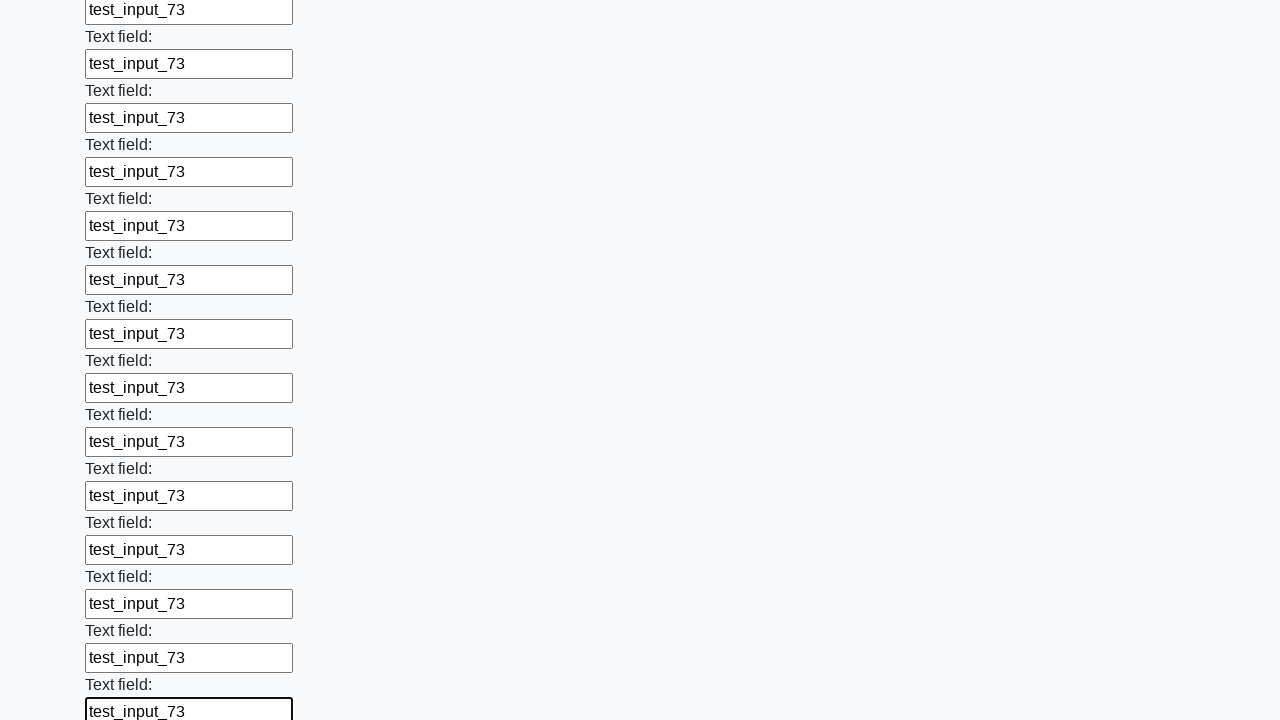

Filled input field 59 with 'test_input_73' on input >> nth=58
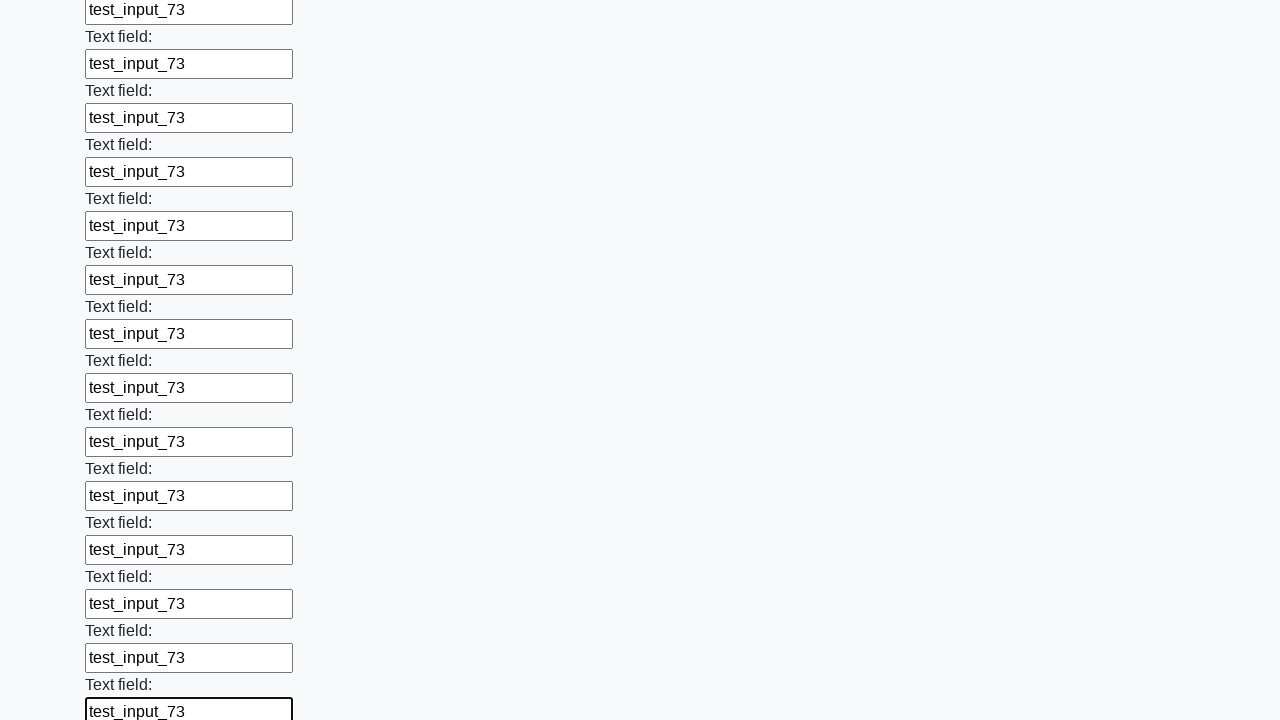

Filled input field 60 with 'test_input_73' on input >> nth=59
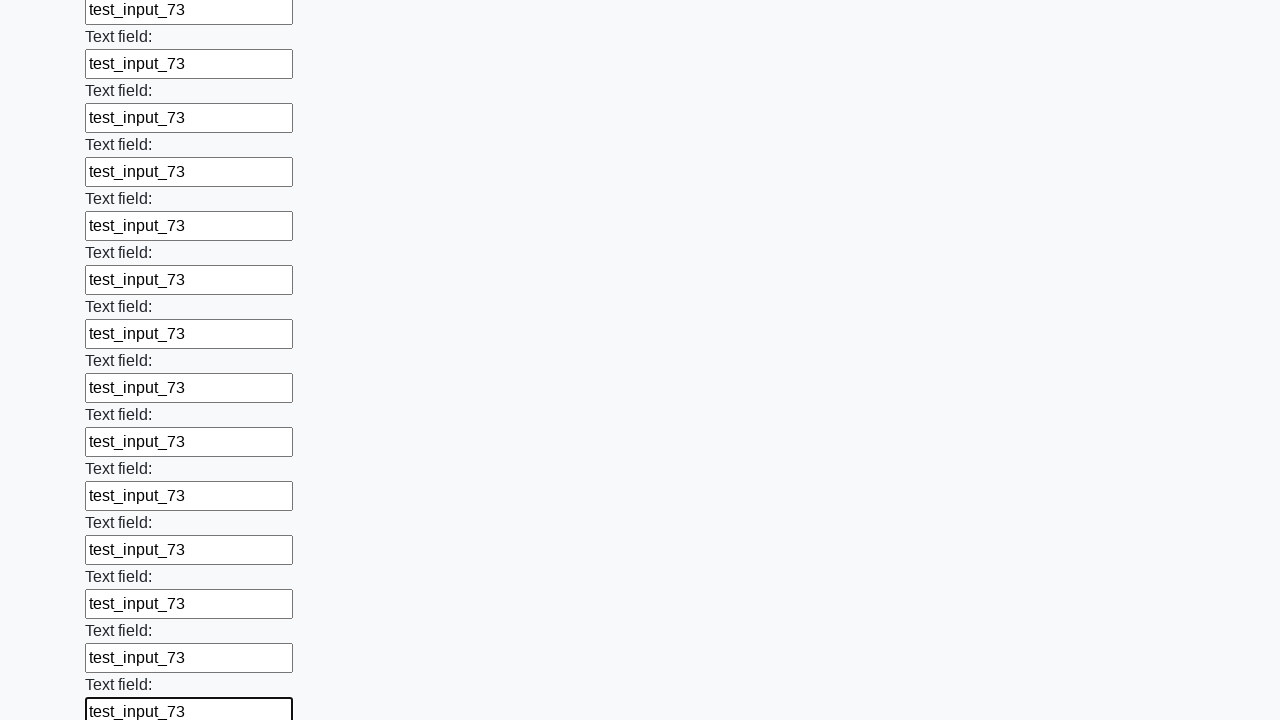

Filled input field 61 with 'test_input_73' on input >> nth=60
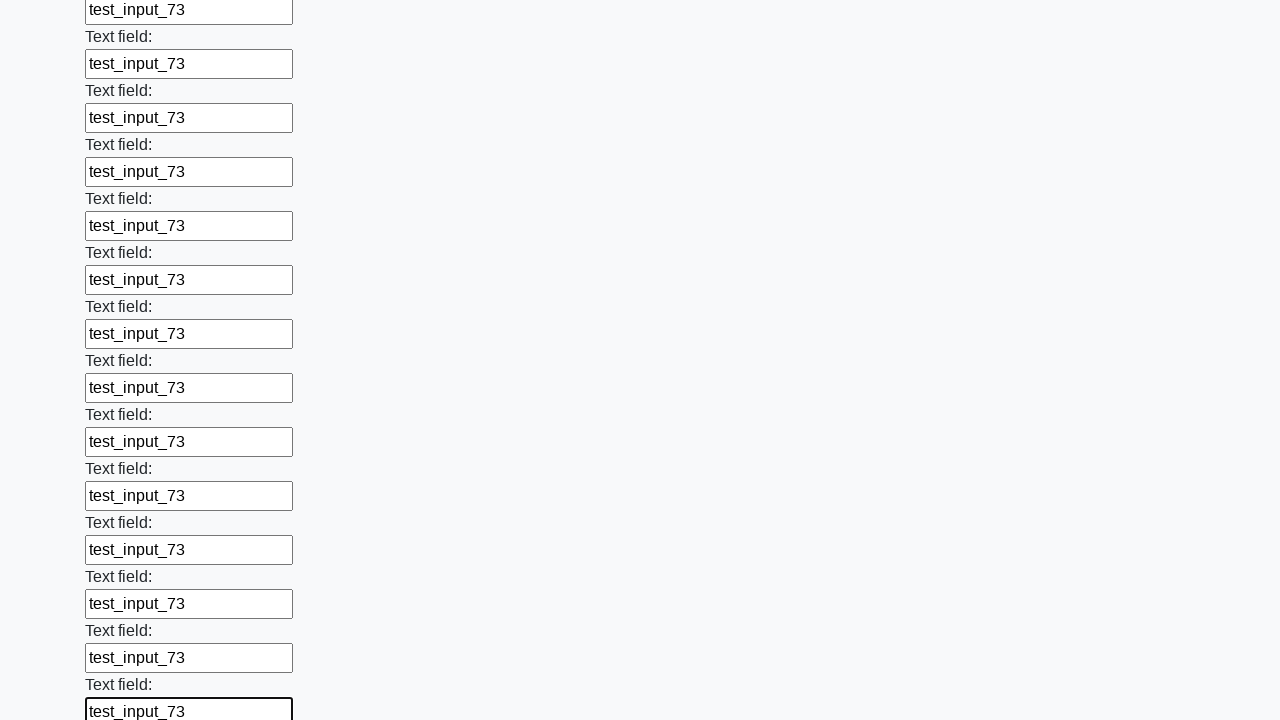

Filled input field 62 with 'test_input_73' on input >> nth=61
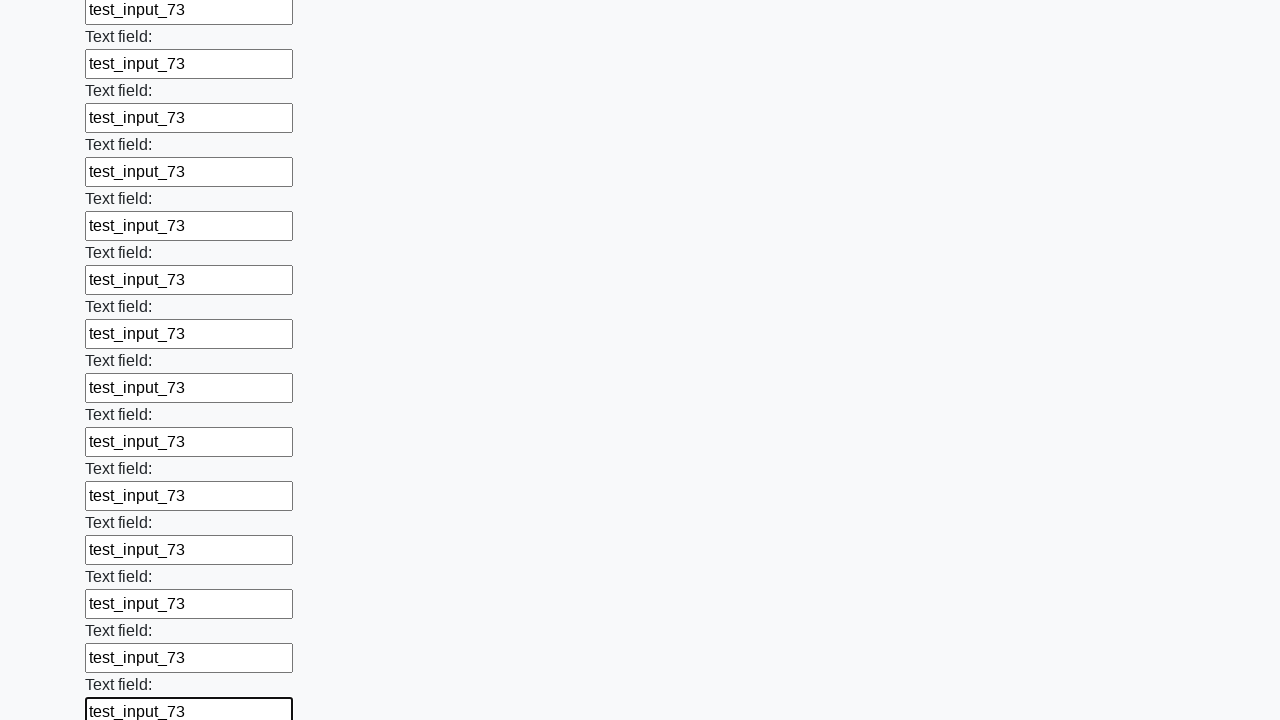

Filled input field 63 with 'test_input_73' on input >> nth=62
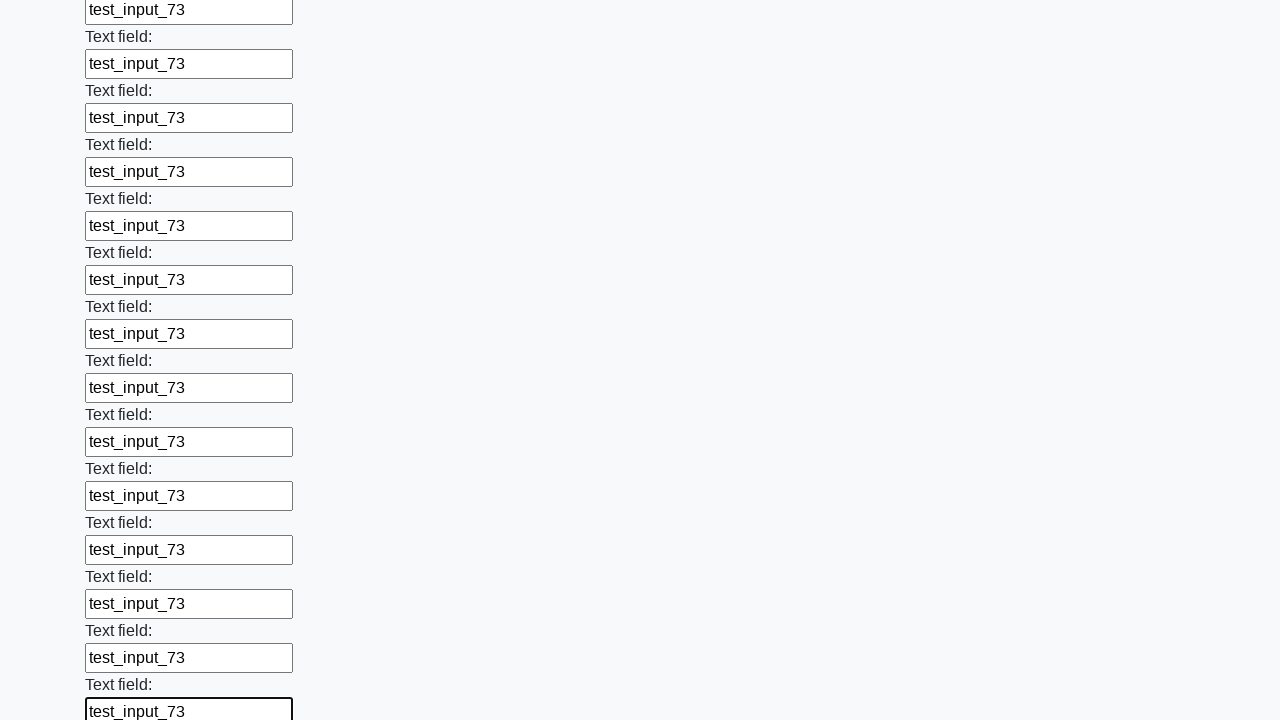

Filled input field 64 with 'test_input_73' on input >> nth=63
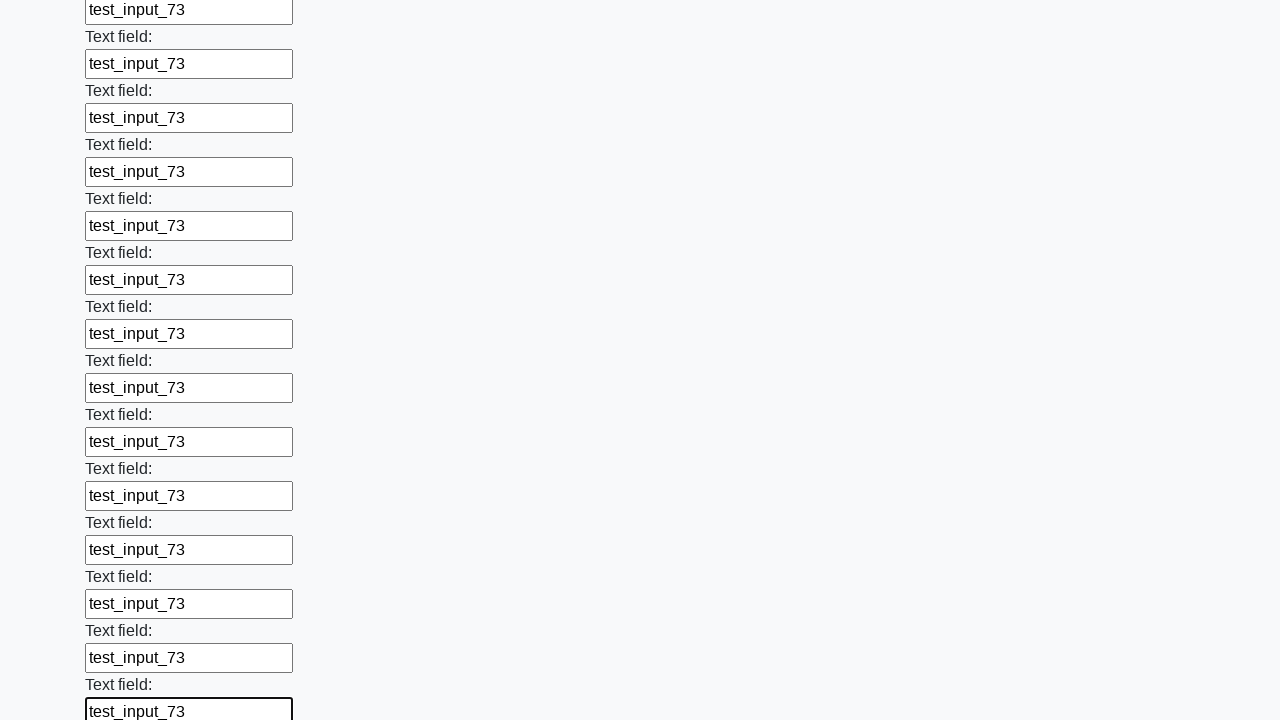

Filled input field 65 with 'test_input_73' on input >> nth=64
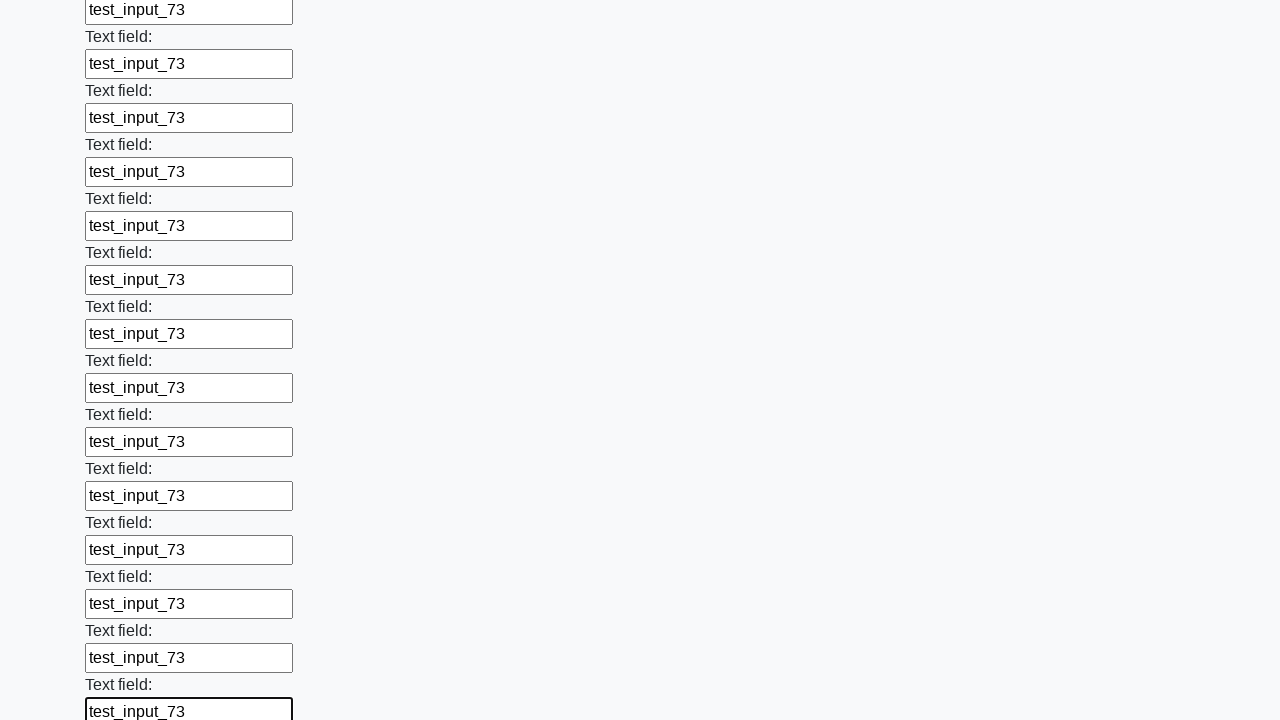

Filled input field 66 with 'test_input_73' on input >> nth=65
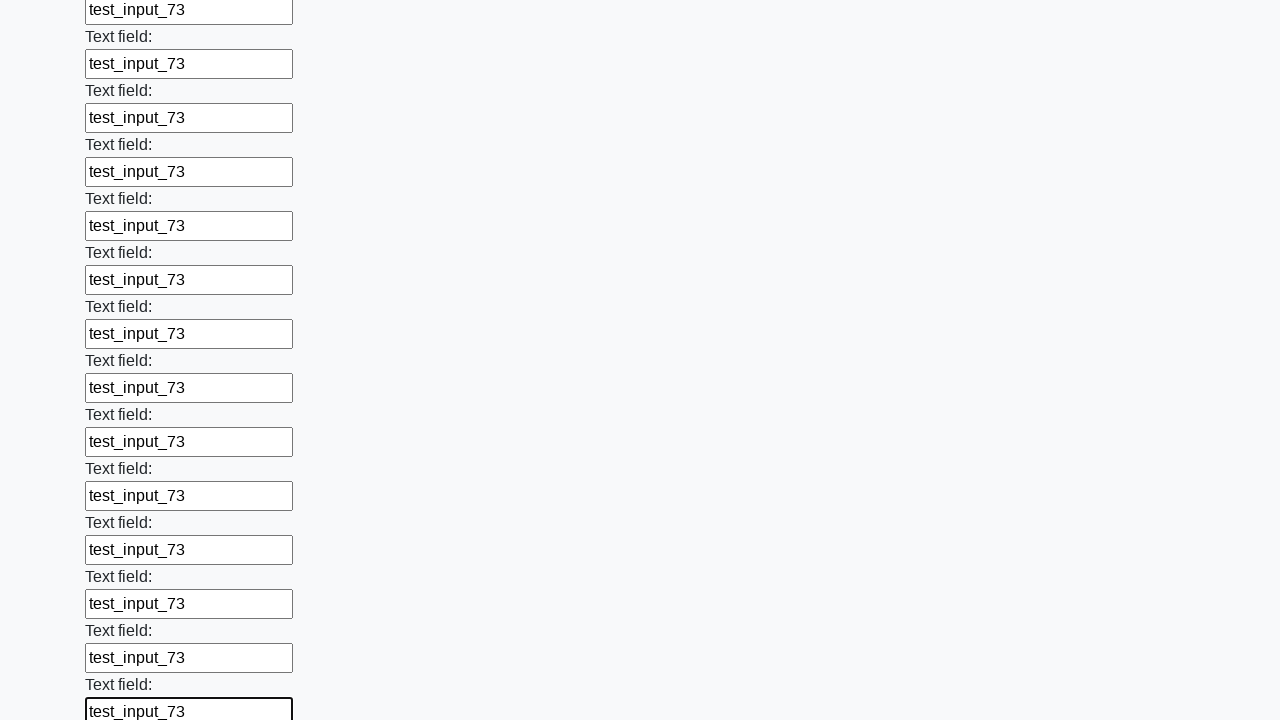

Filled input field 67 with 'test_input_73' on input >> nth=66
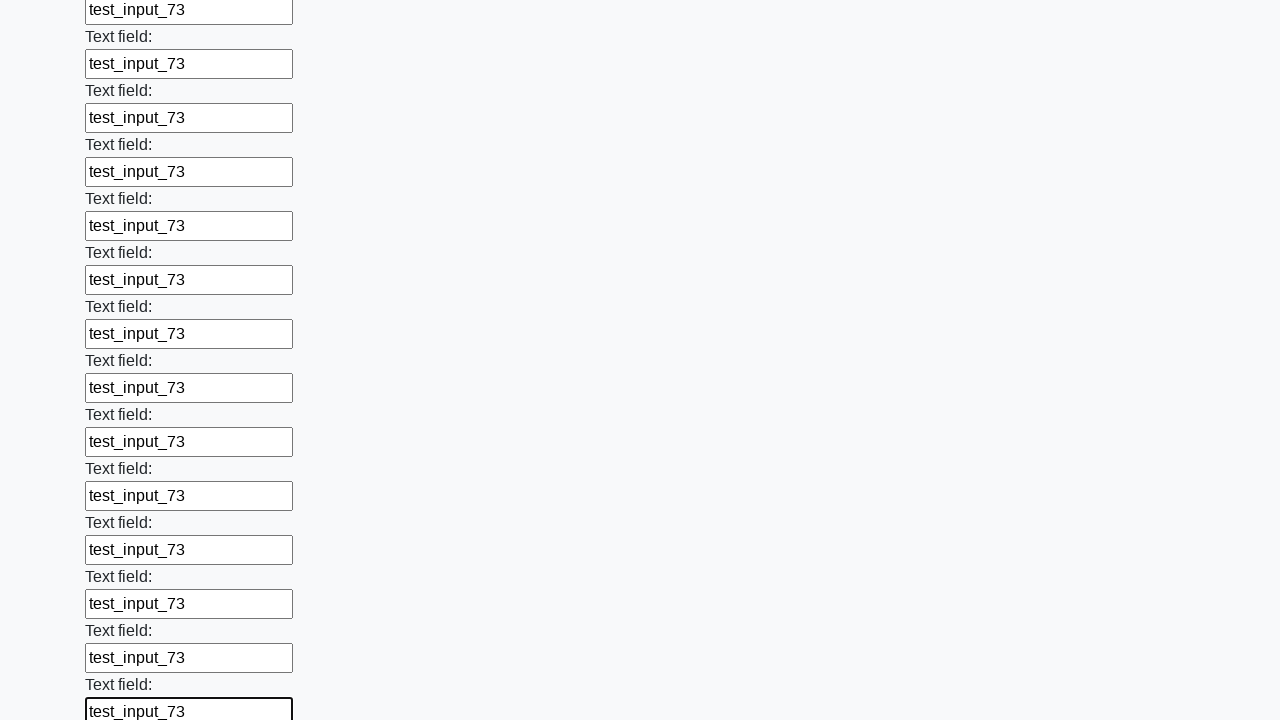

Filled input field 68 with 'test_input_73' on input >> nth=67
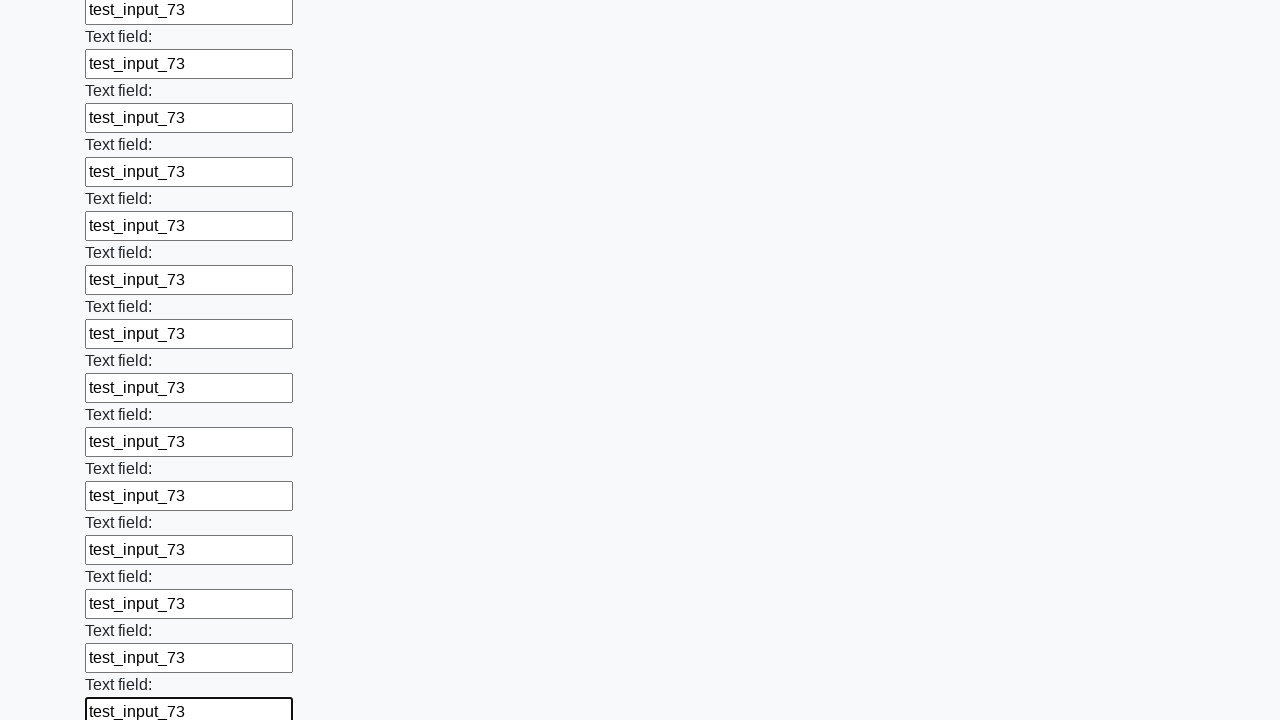

Filled input field 69 with 'test_input_73' on input >> nth=68
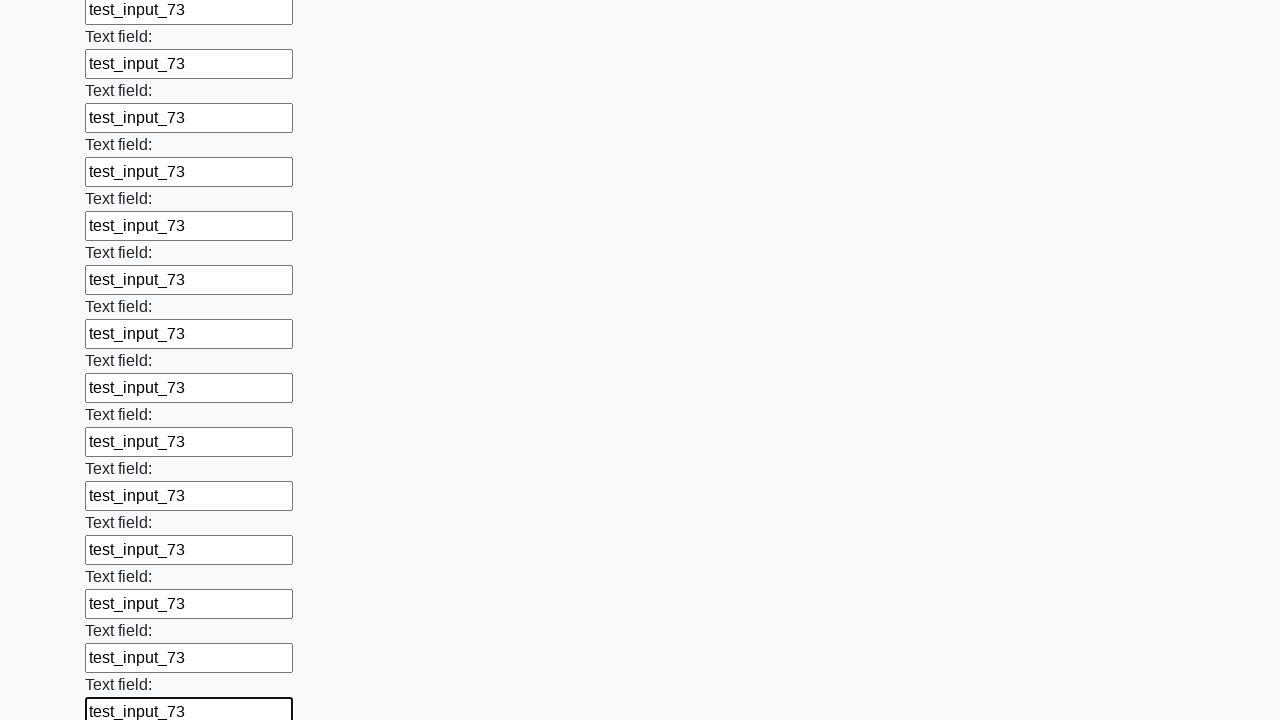

Filled input field 70 with 'test_input_73' on input >> nth=69
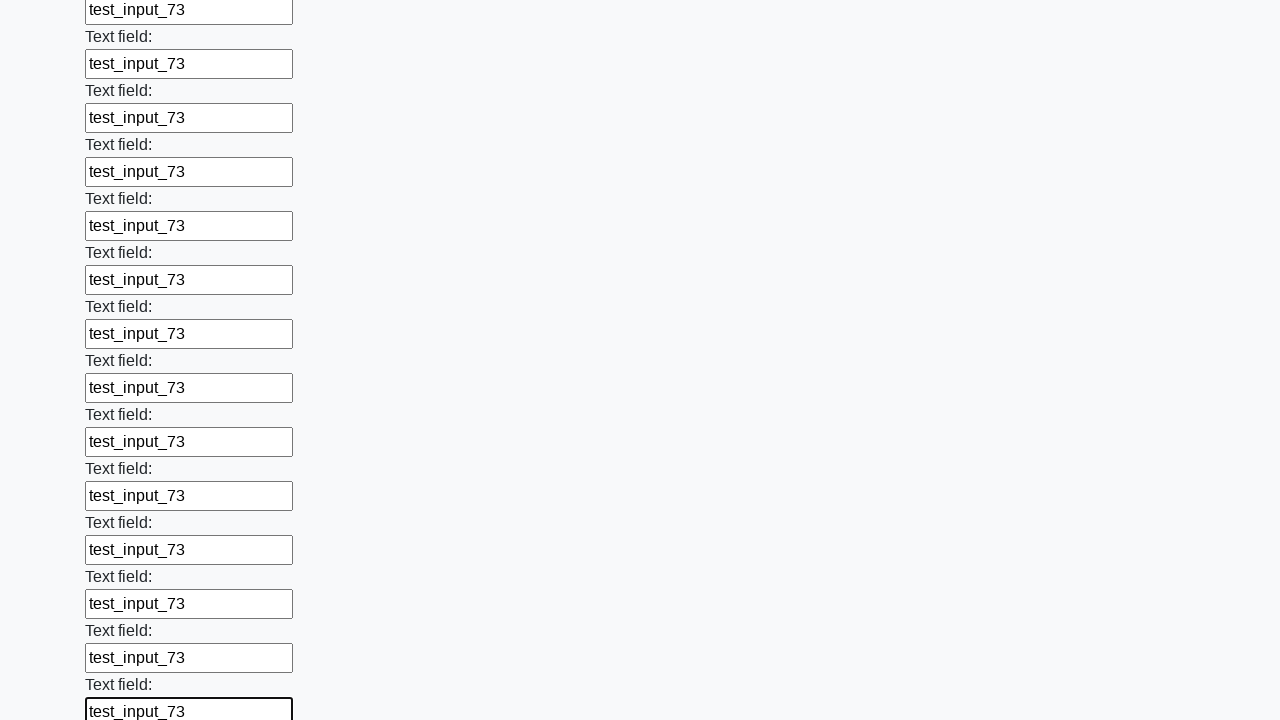

Filled input field 71 with 'test_input_73' on input >> nth=70
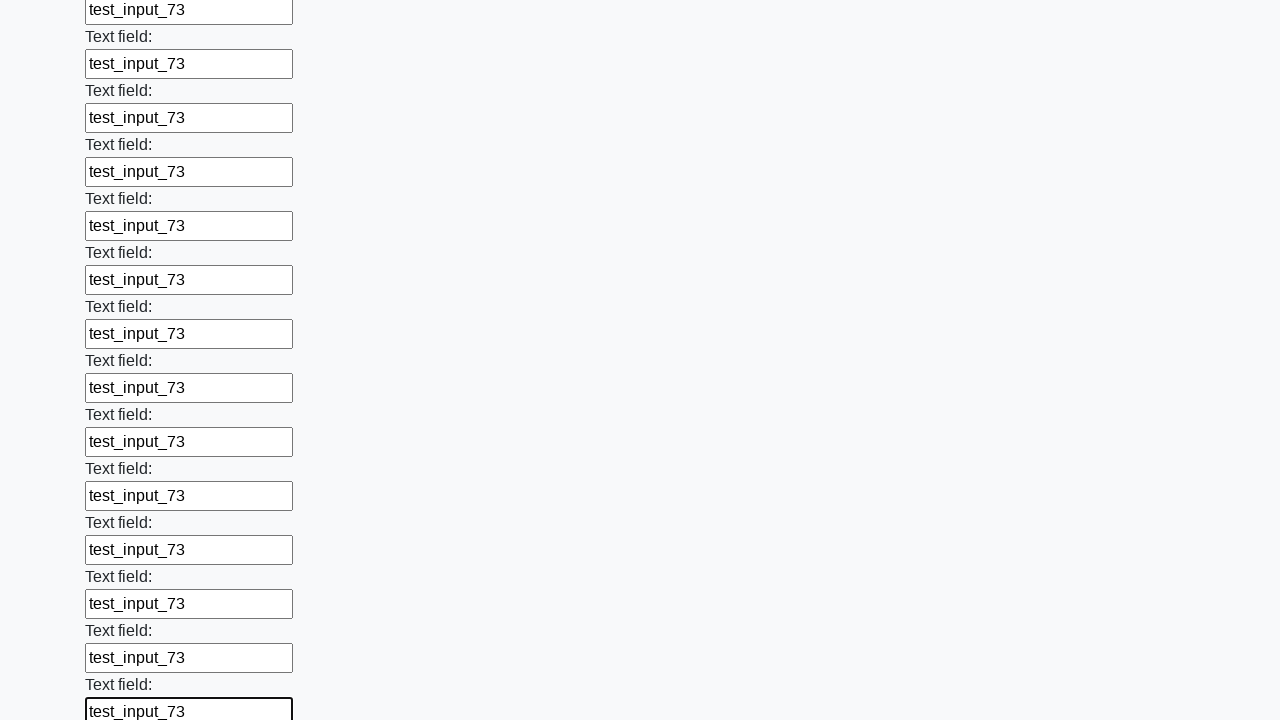

Filled input field 72 with 'test_input_73' on input >> nth=71
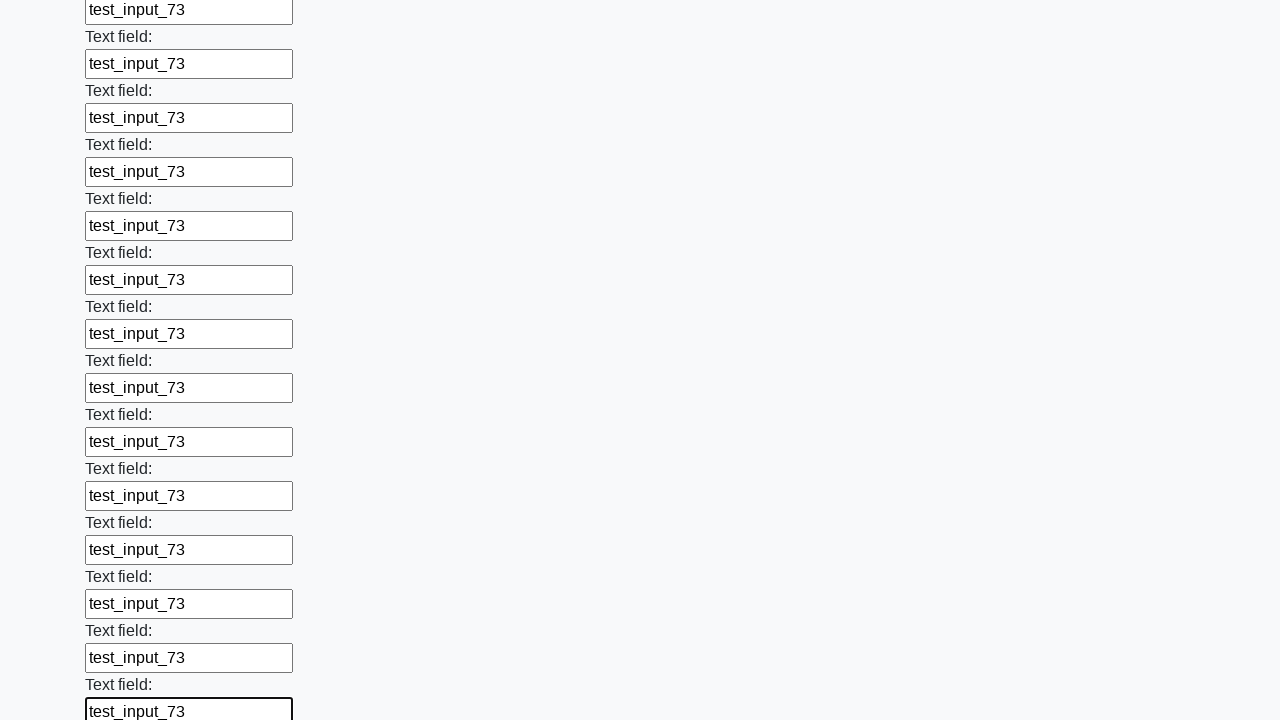

Filled input field 73 with 'test_input_73' on input >> nth=72
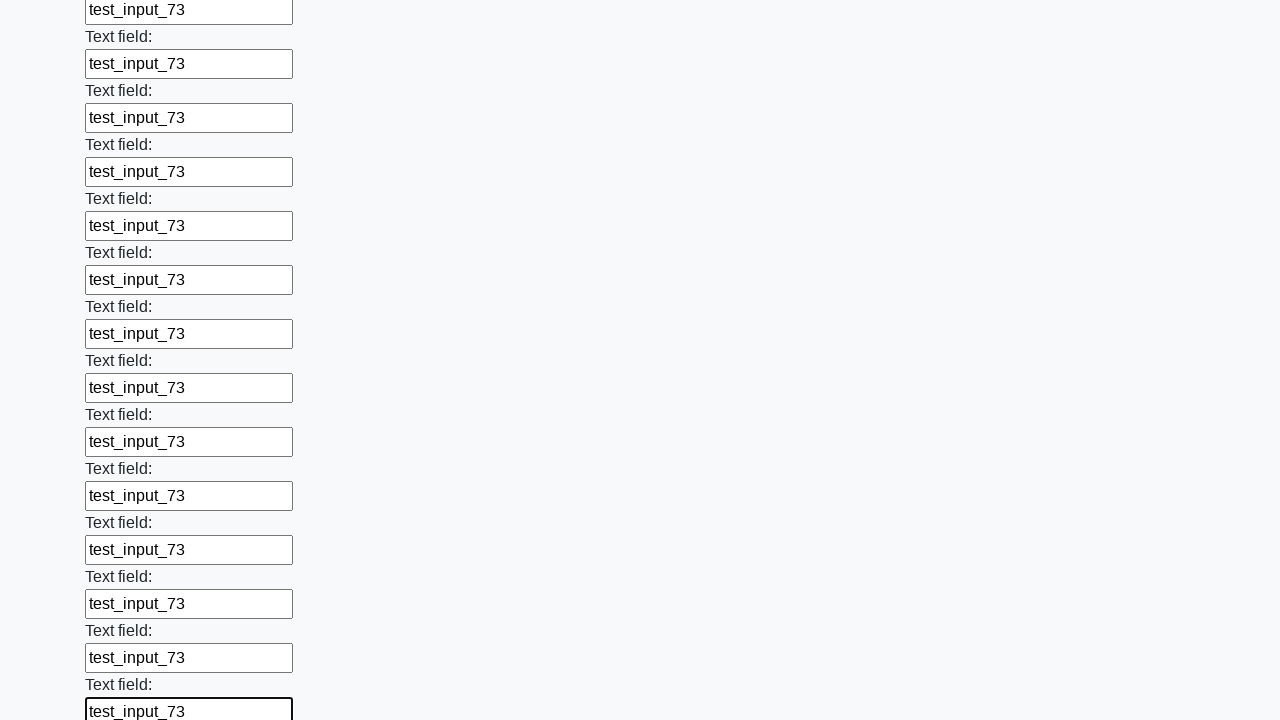

Filled input field 74 with 'test_input_73' on input >> nth=73
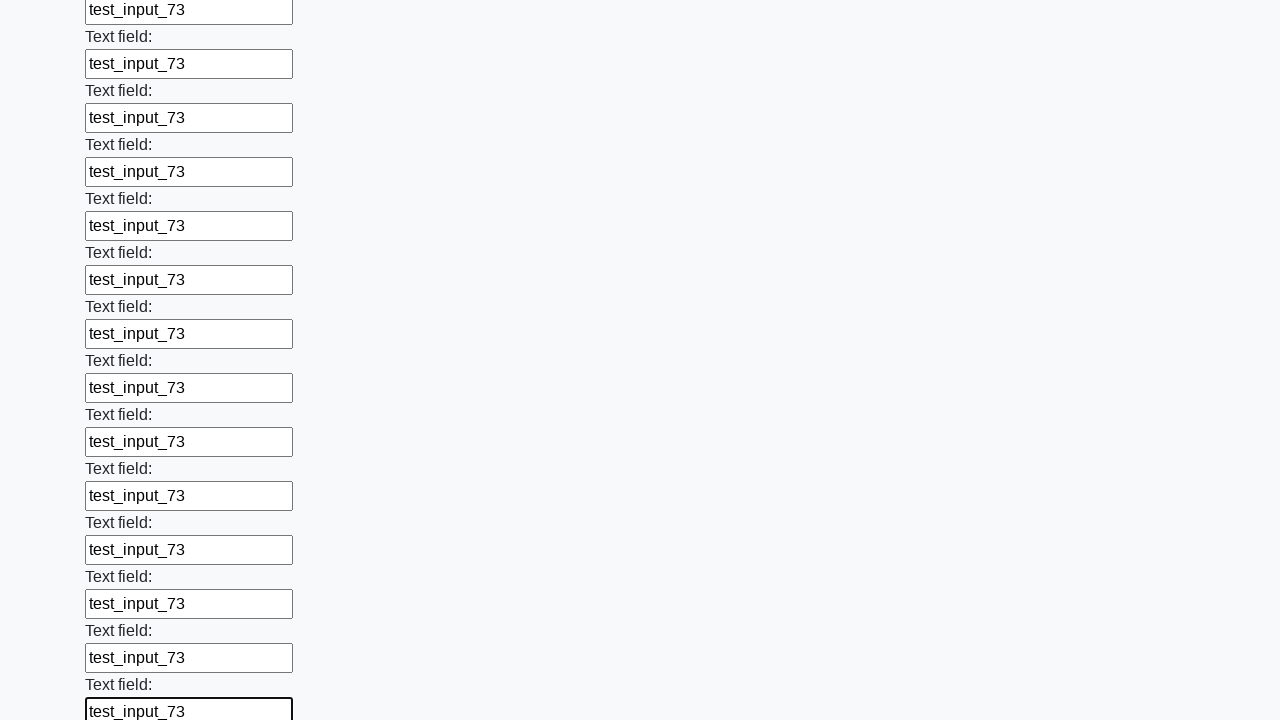

Filled input field 75 with 'test_input_73' on input >> nth=74
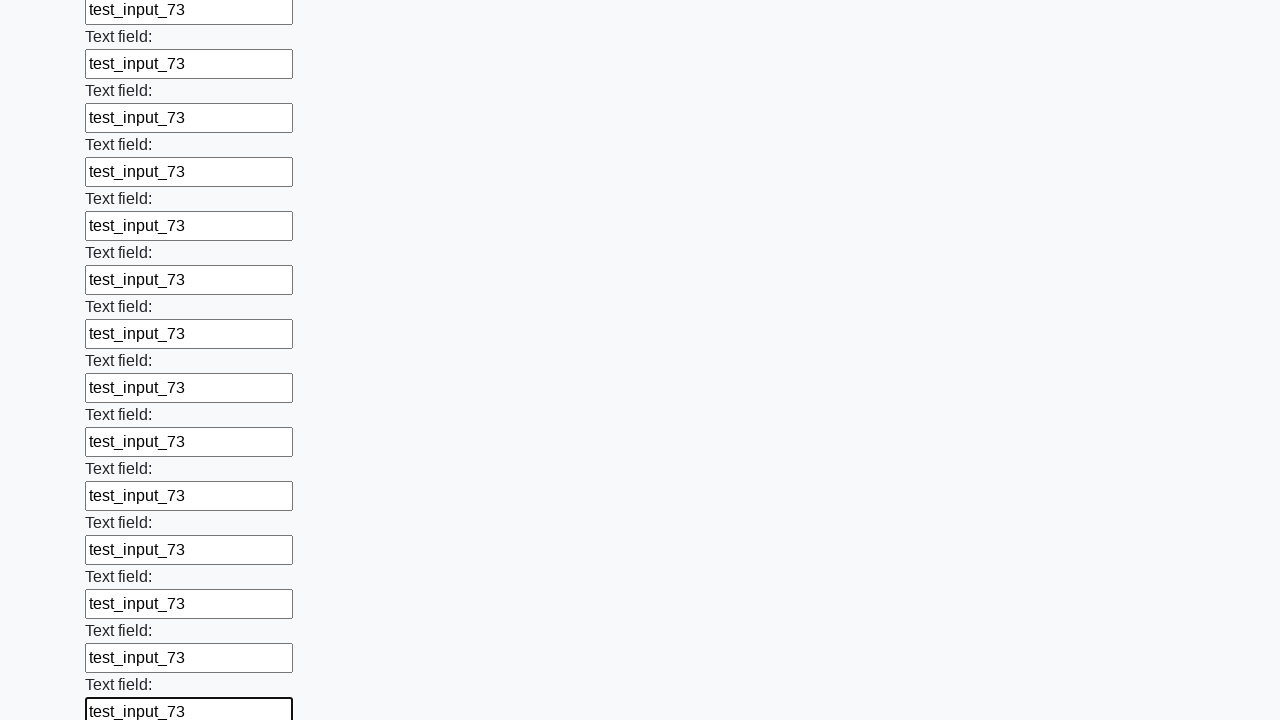

Filled input field 76 with 'test_input_73' on input >> nth=75
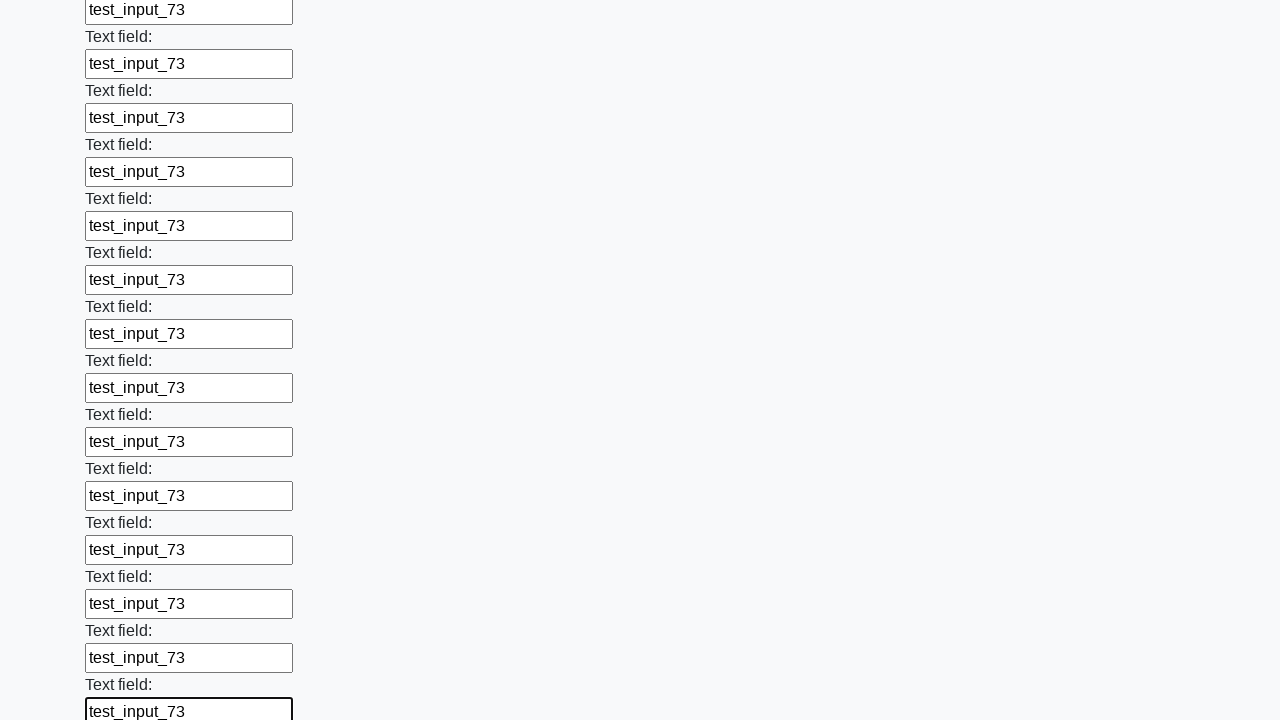

Filled input field 77 with 'test_input_73' on input >> nth=76
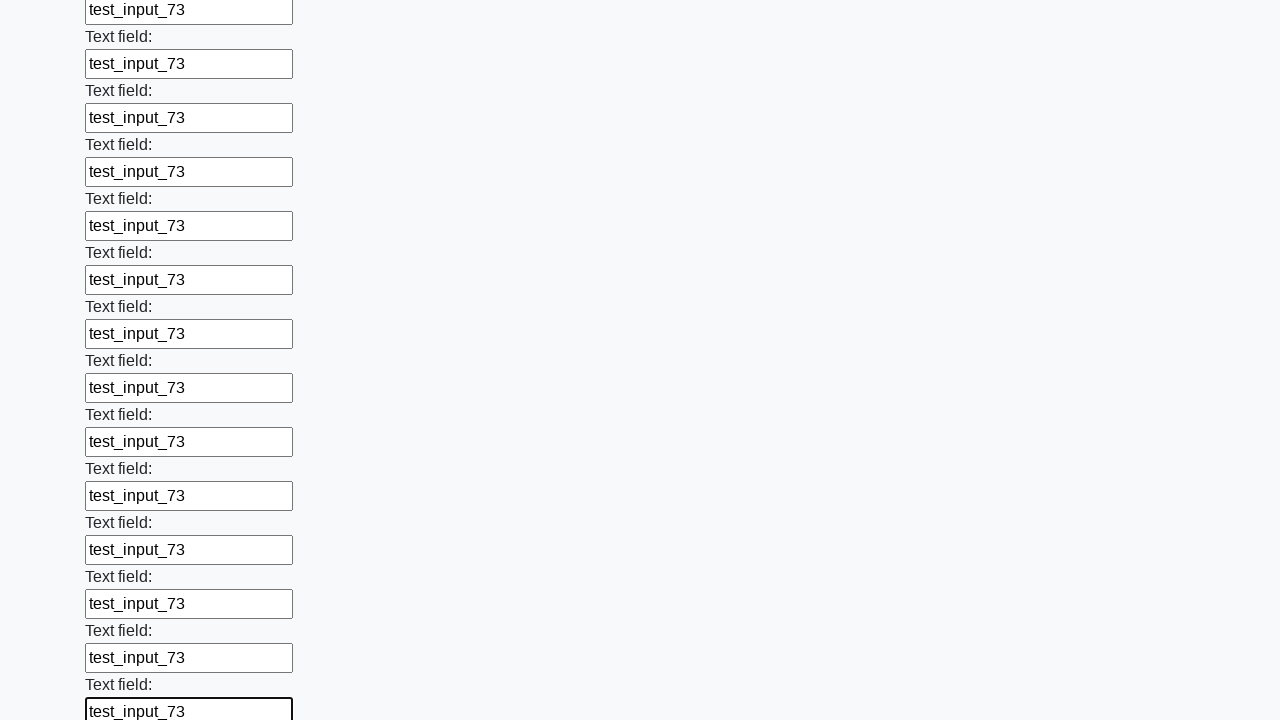

Filled input field 78 with 'test_input_73' on input >> nth=77
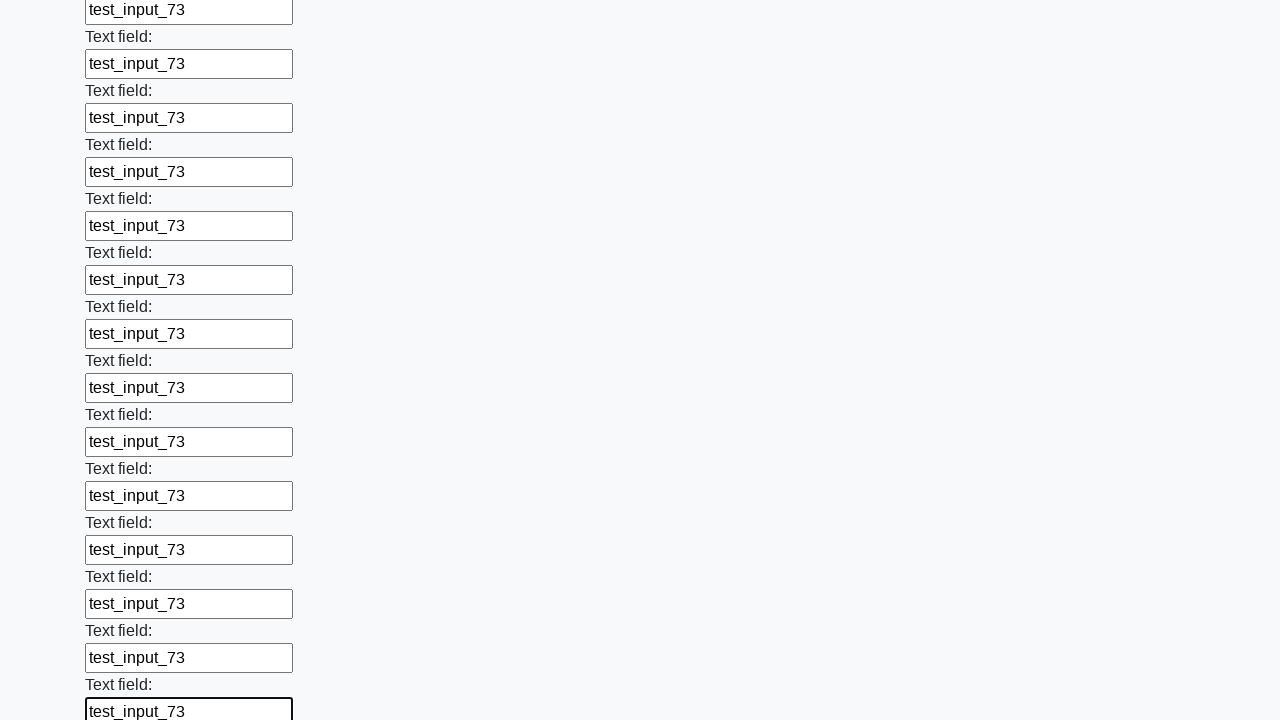

Filled input field 79 with 'test_input_73' on input >> nth=78
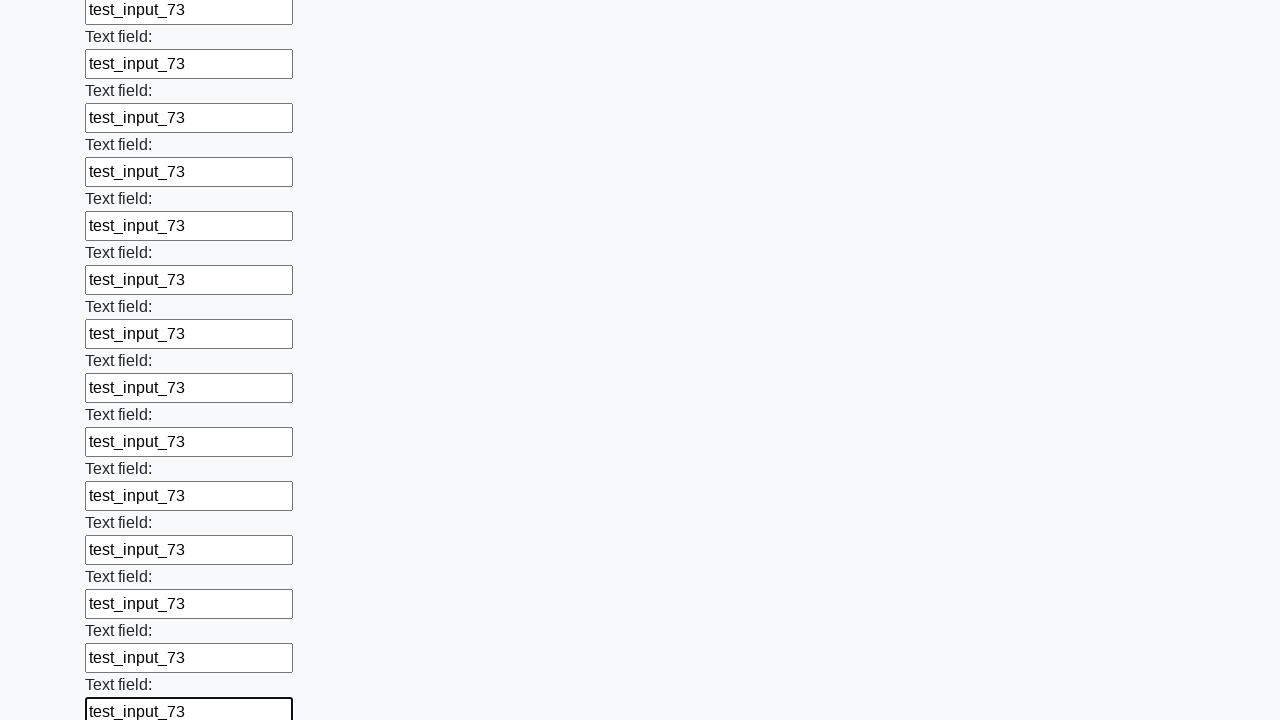

Filled input field 80 with 'test_input_73' on input >> nth=79
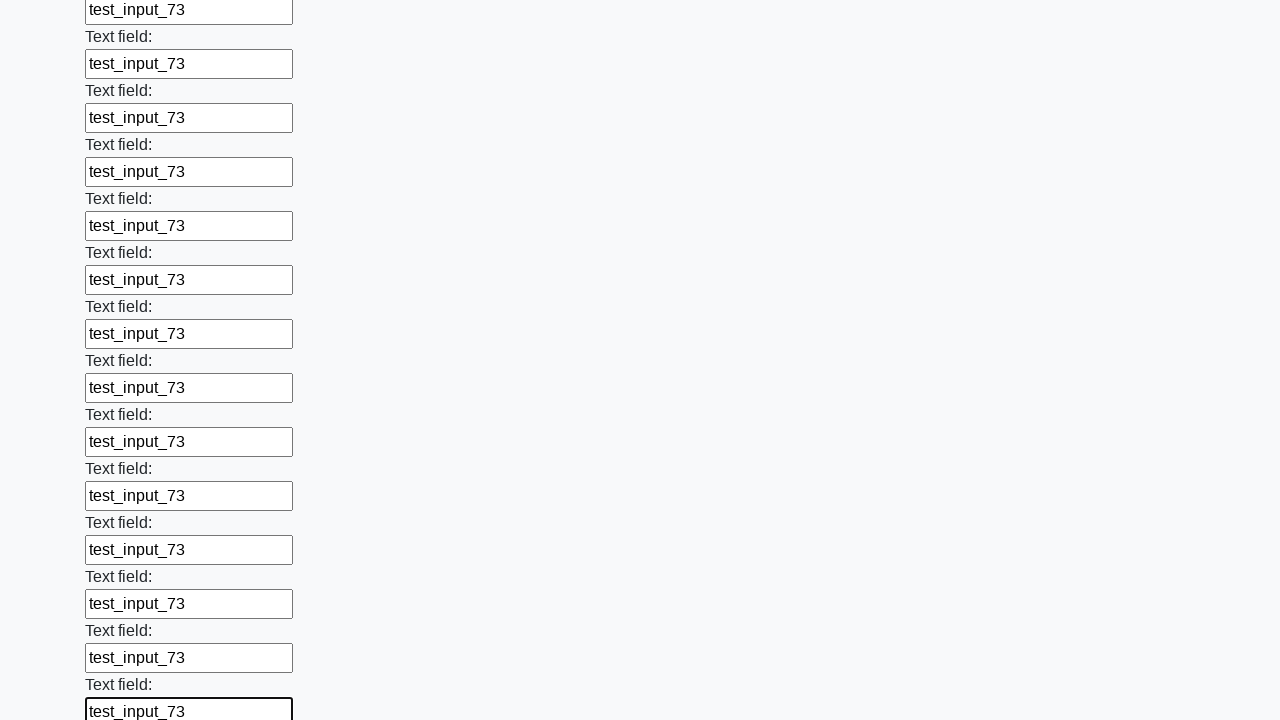

Filled input field 81 with 'test_input_73' on input >> nth=80
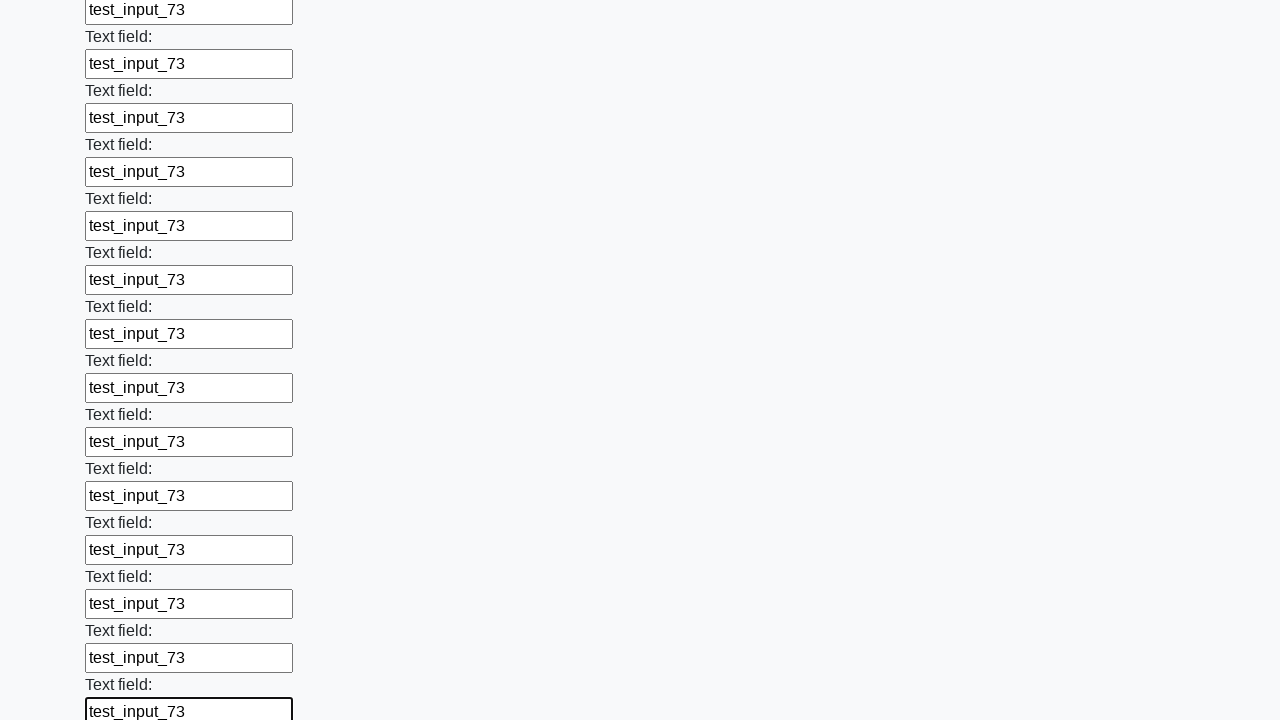

Filled input field 82 with 'test_input_73' on input >> nth=81
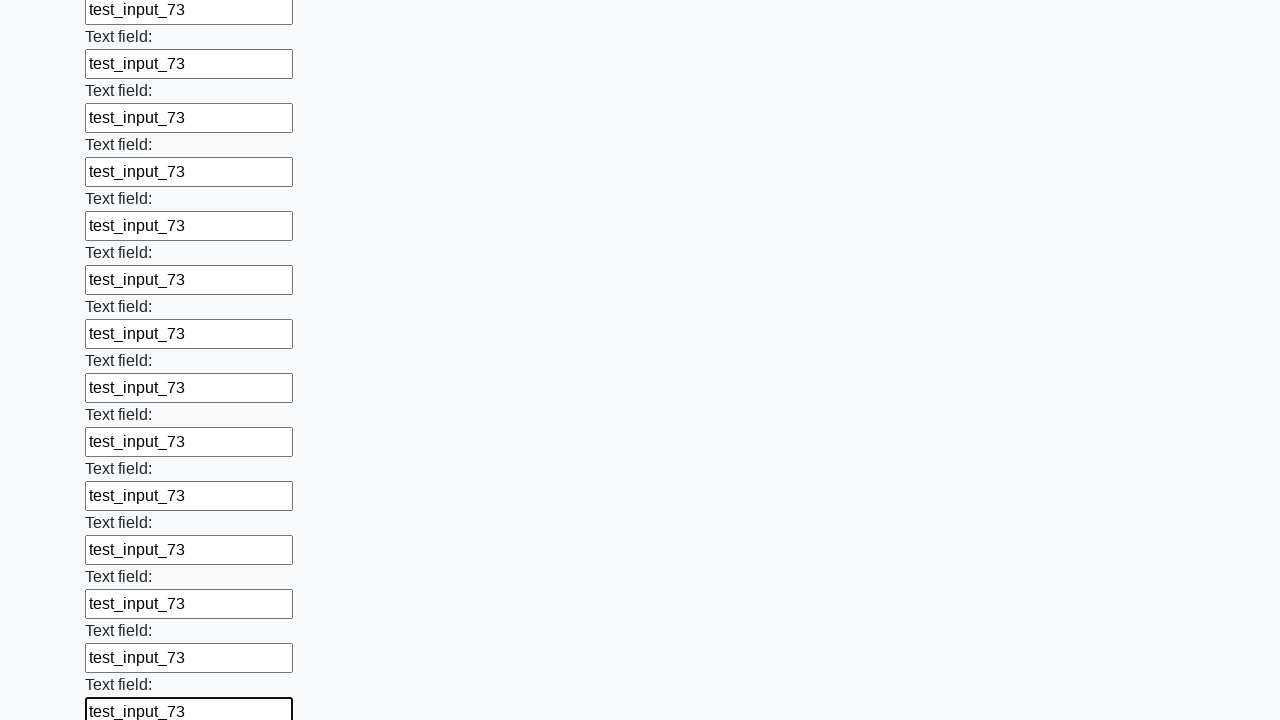

Filled input field 83 with 'test_input_73' on input >> nth=82
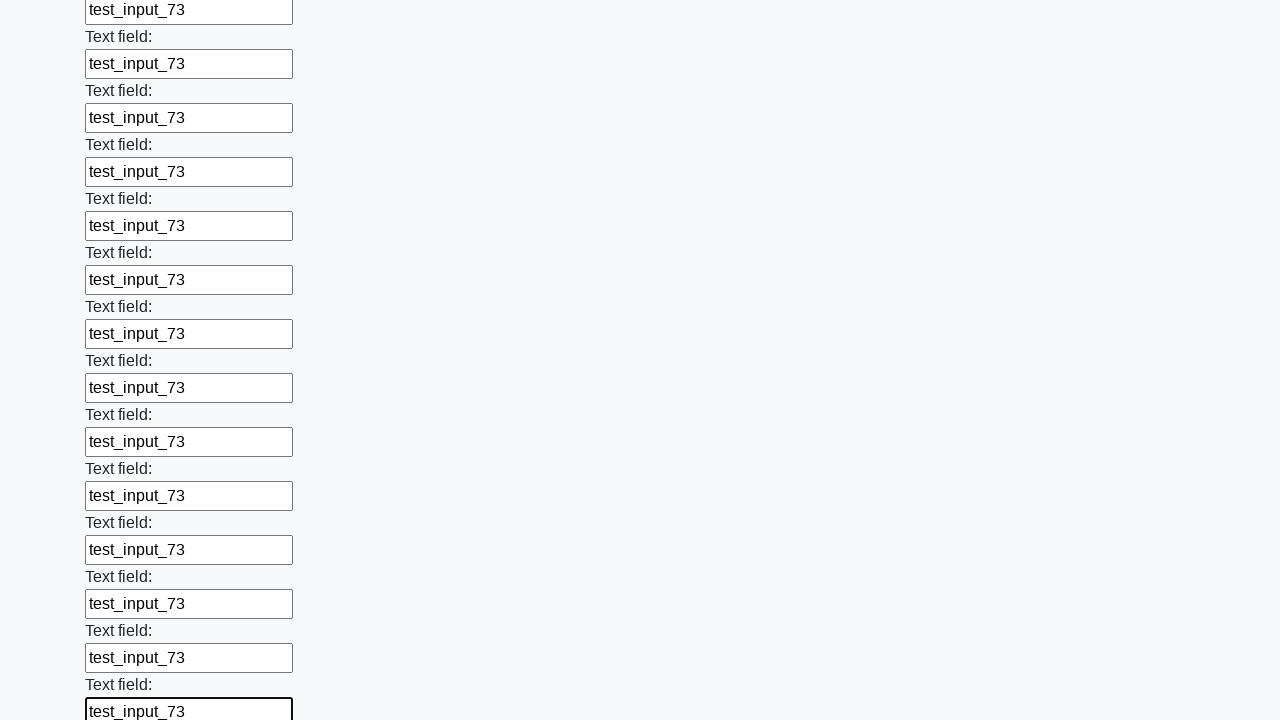

Filled input field 84 with 'test_input_73' on input >> nth=83
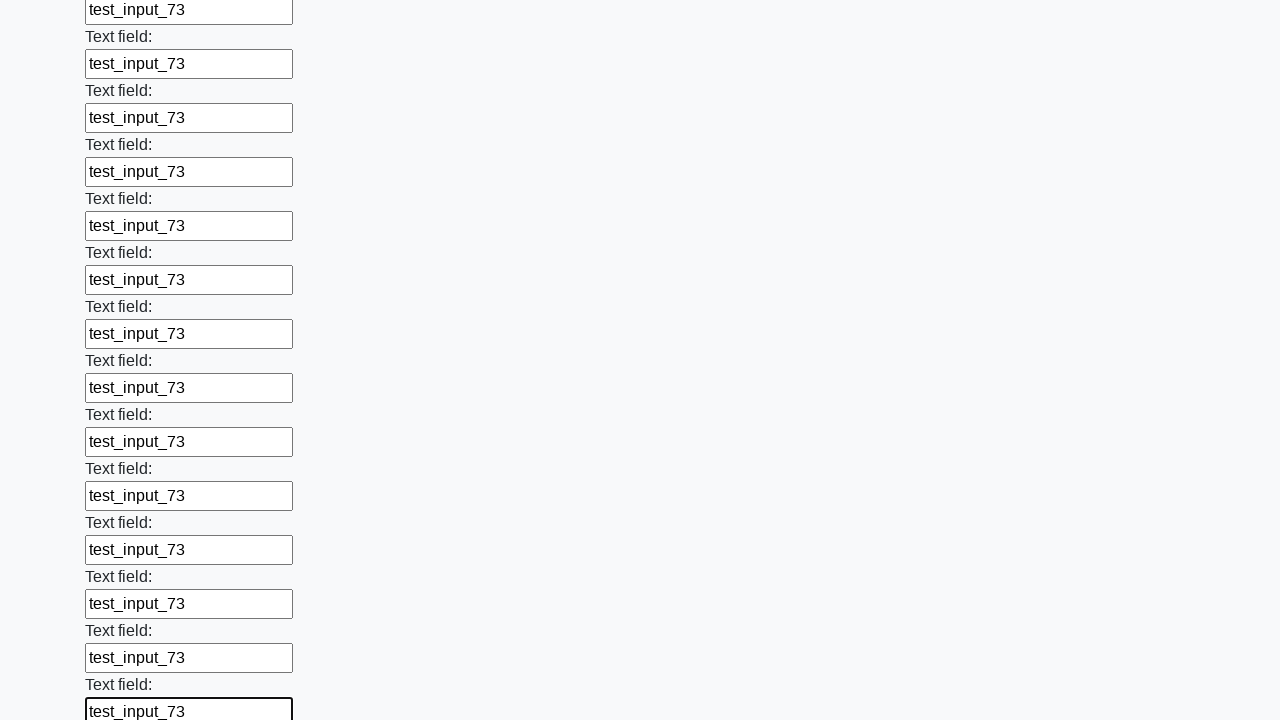

Filled input field 85 with 'test_input_73' on input >> nth=84
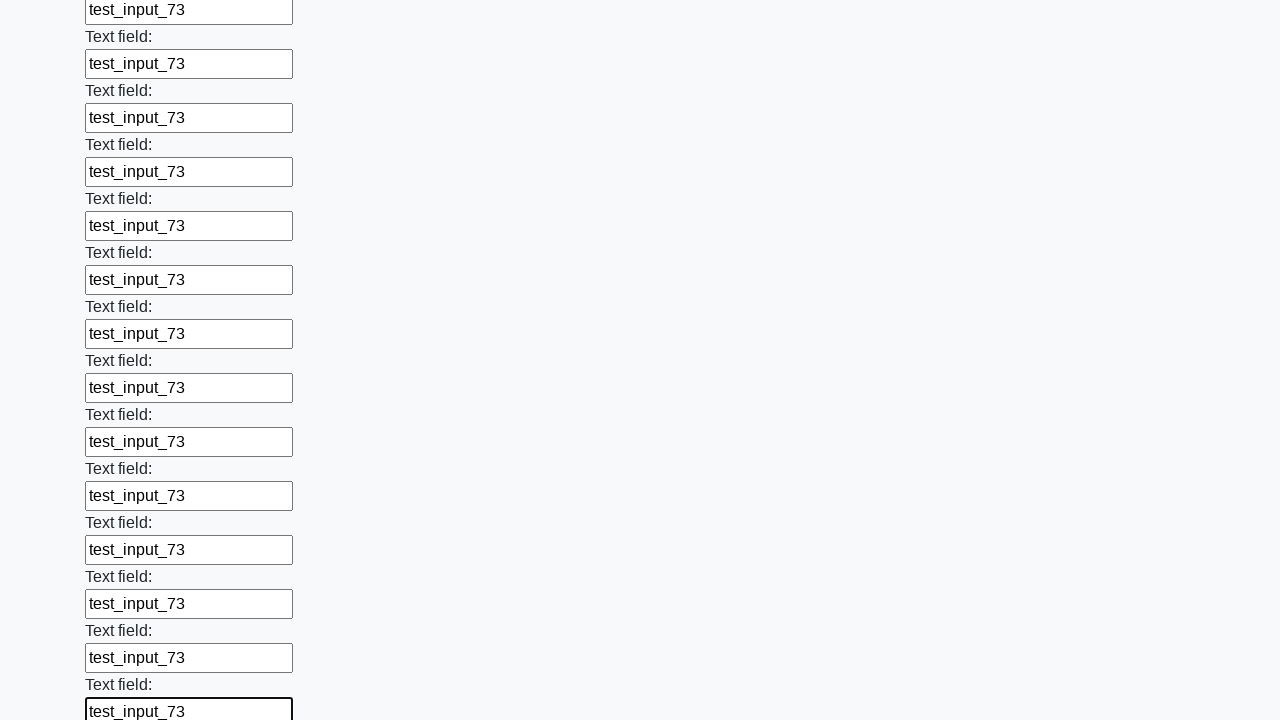

Filled input field 86 with 'test_input_73' on input >> nth=85
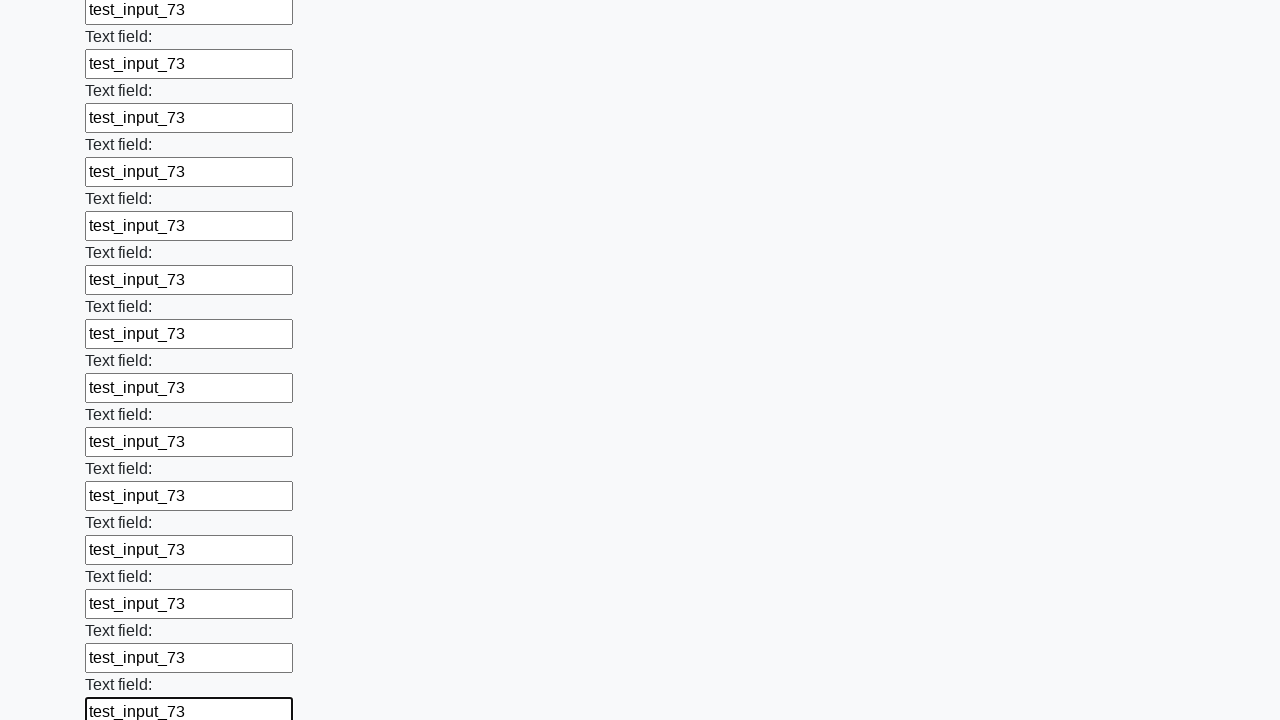

Filled input field 87 with 'test_input_73' on input >> nth=86
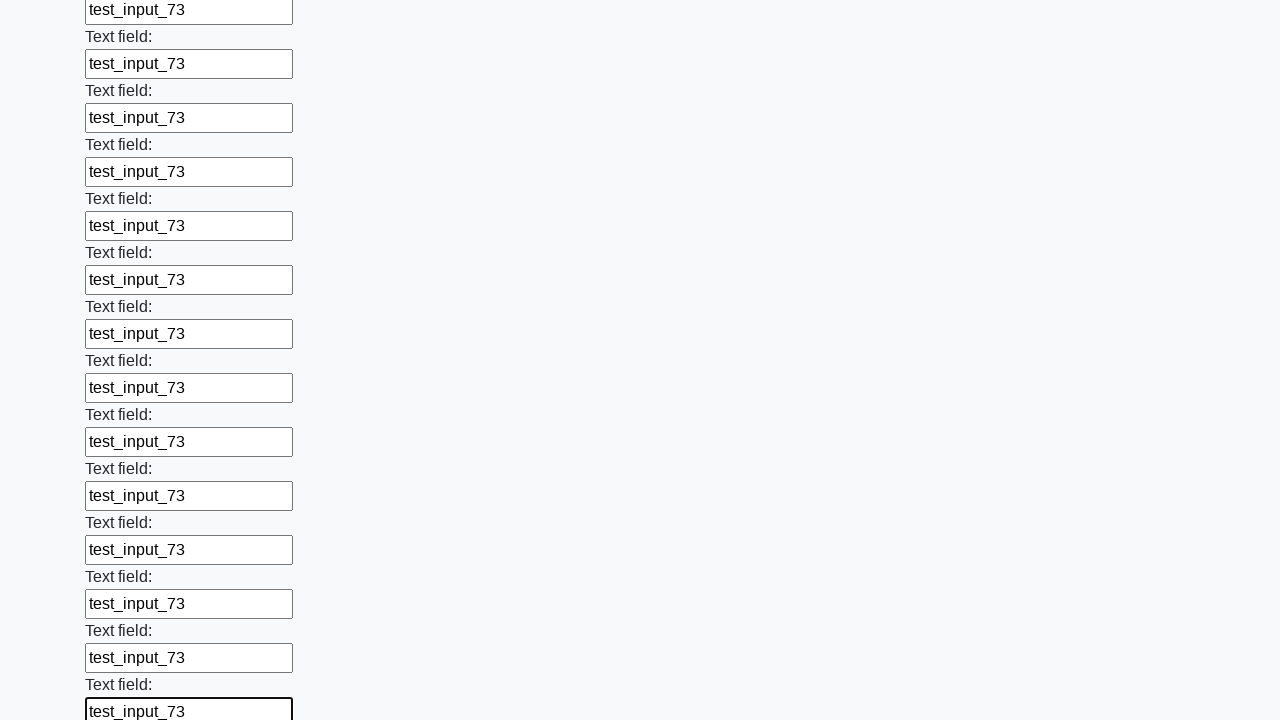

Filled input field 88 with 'test_input_73' on input >> nth=87
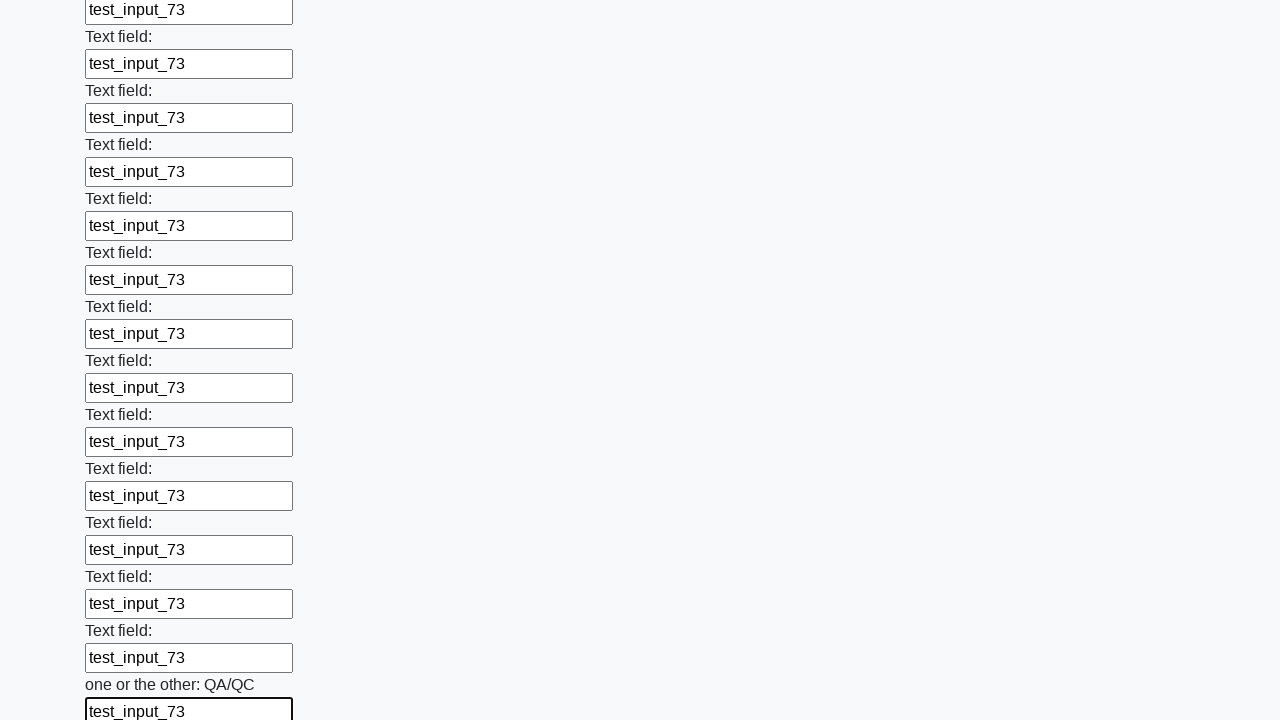

Filled input field 89 with 'test_input_73' on input >> nth=88
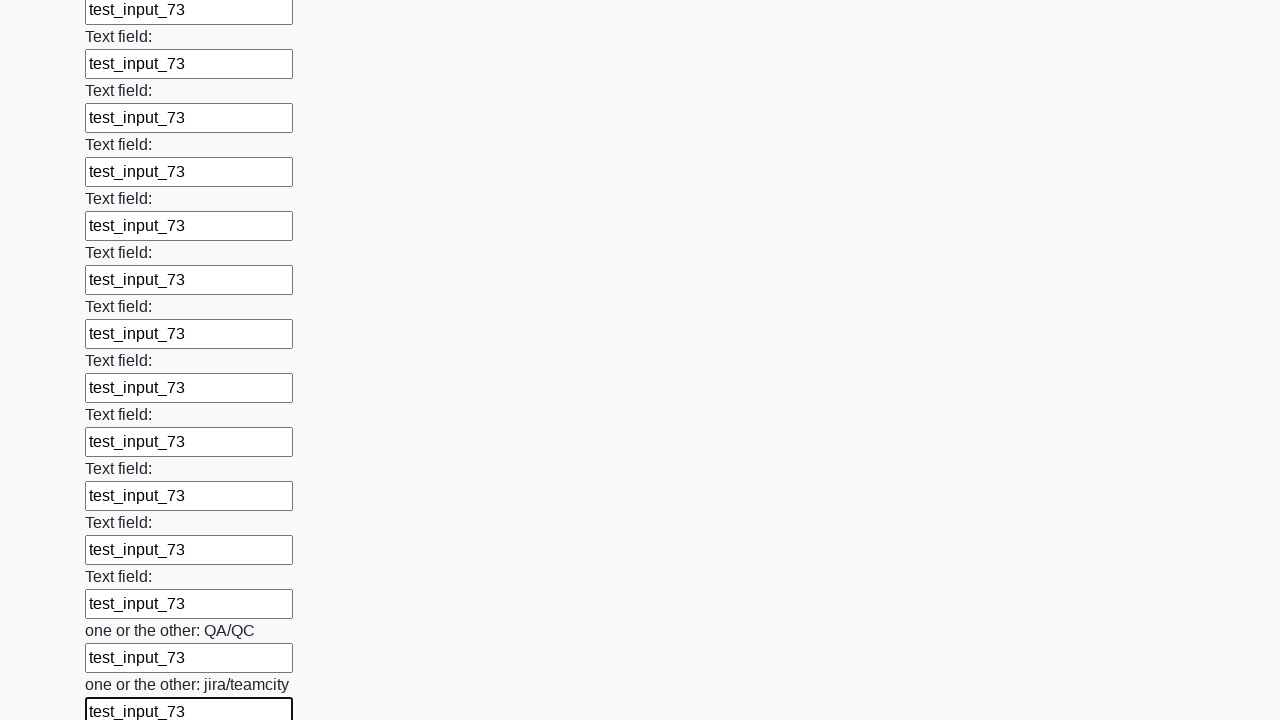

Filled input field 90 with 'test_input_73' on input >> nth=89
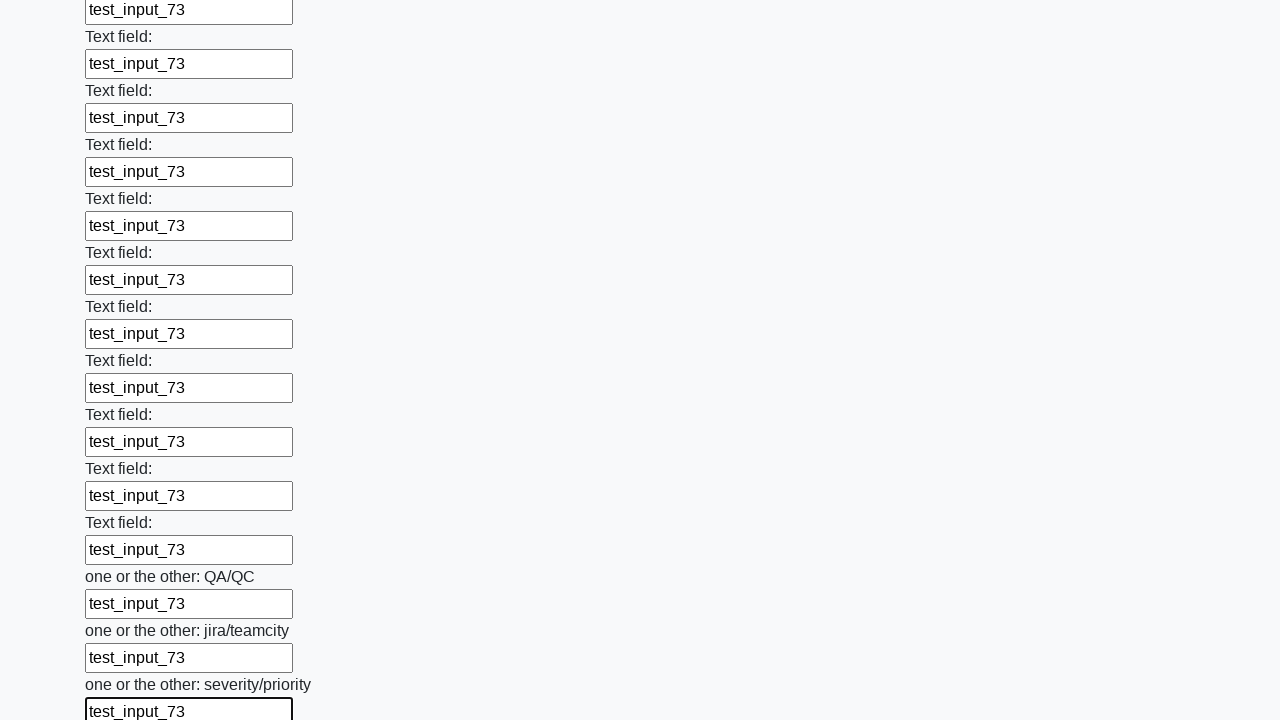

Filled input field 91 with 'test_input_73' on input >> nth=90
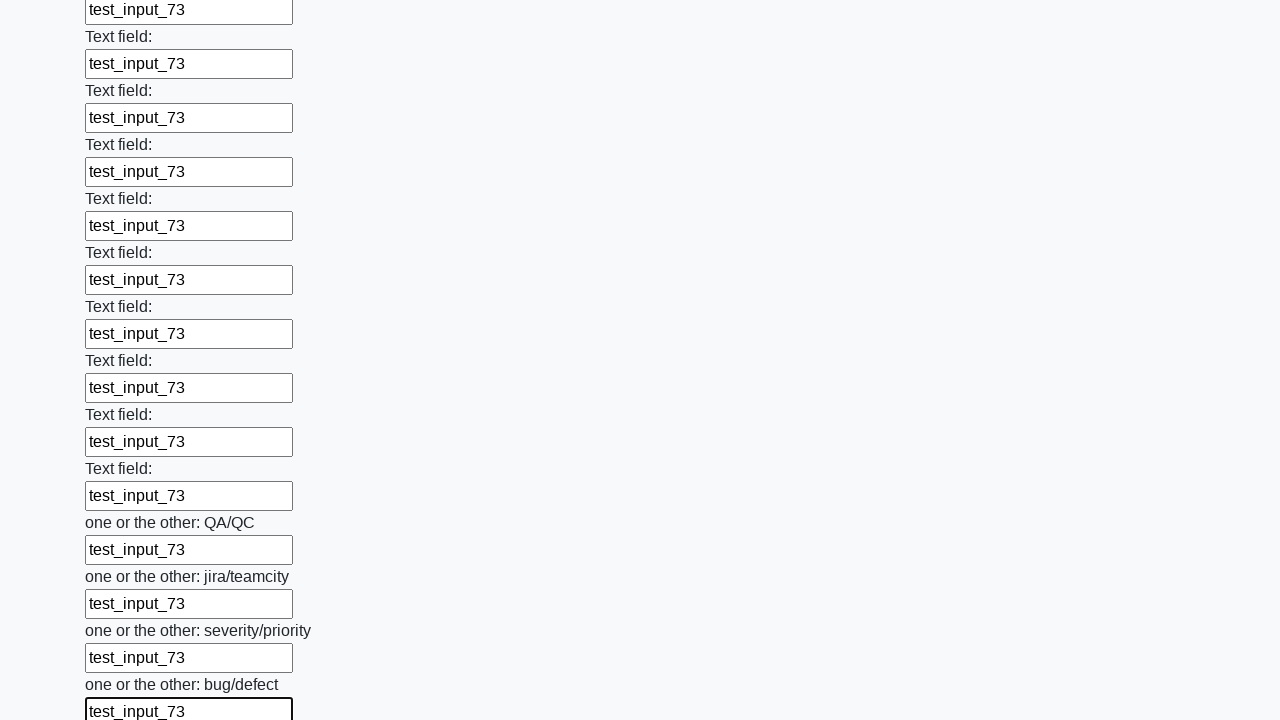

Filled input field 92 with 'test_input_73' on input >> nth=91
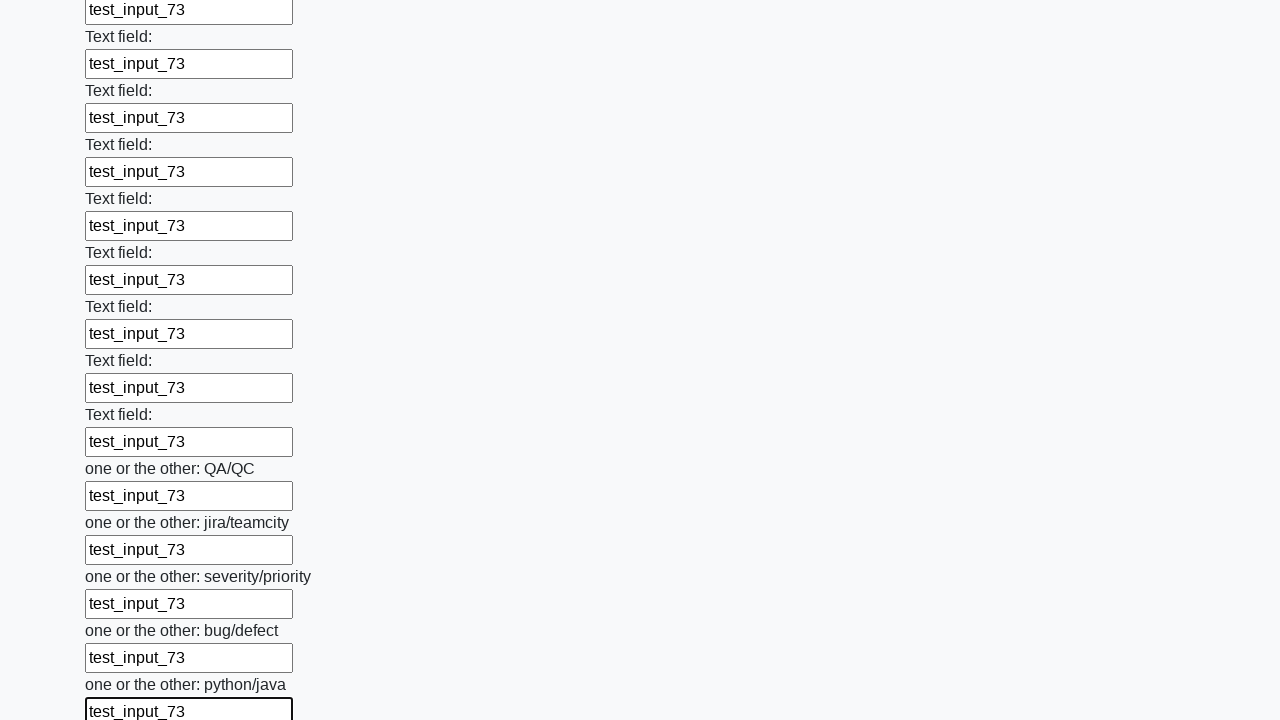

Filled input field 93 with 'test_input_73' on input >> nth=92
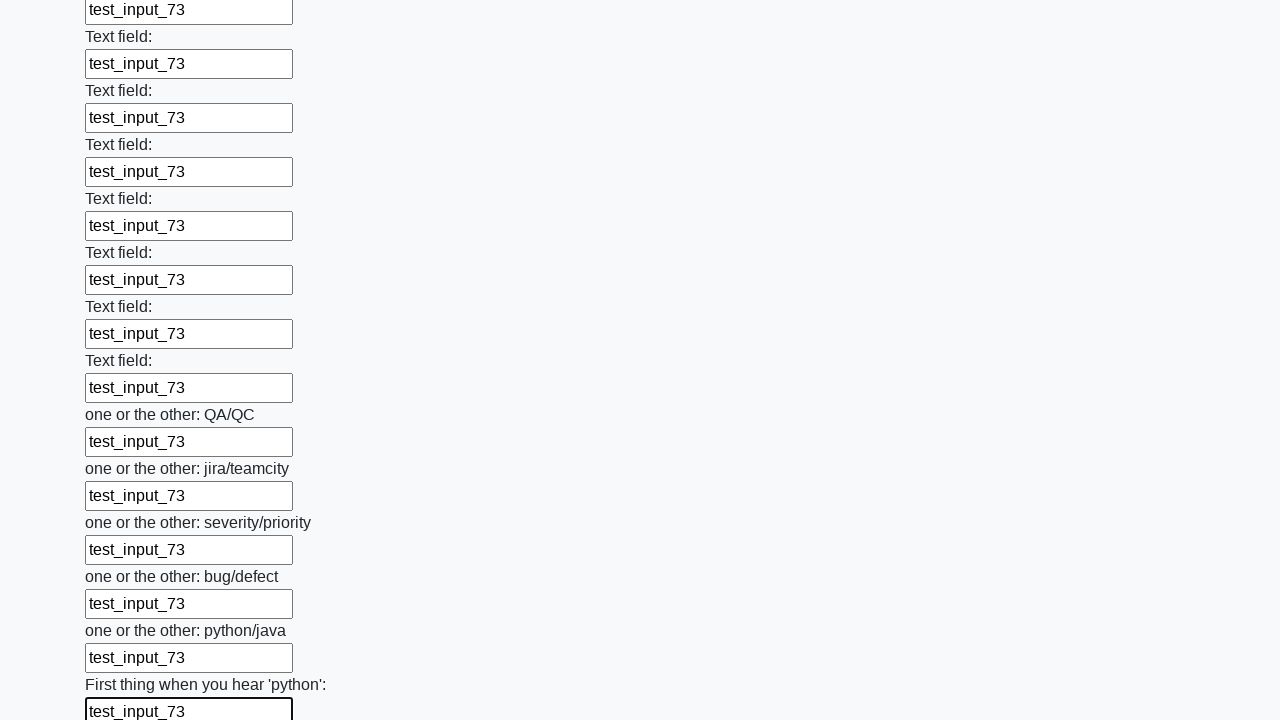

Filled input field 94 with 'test_input_73' on input >> nth=93
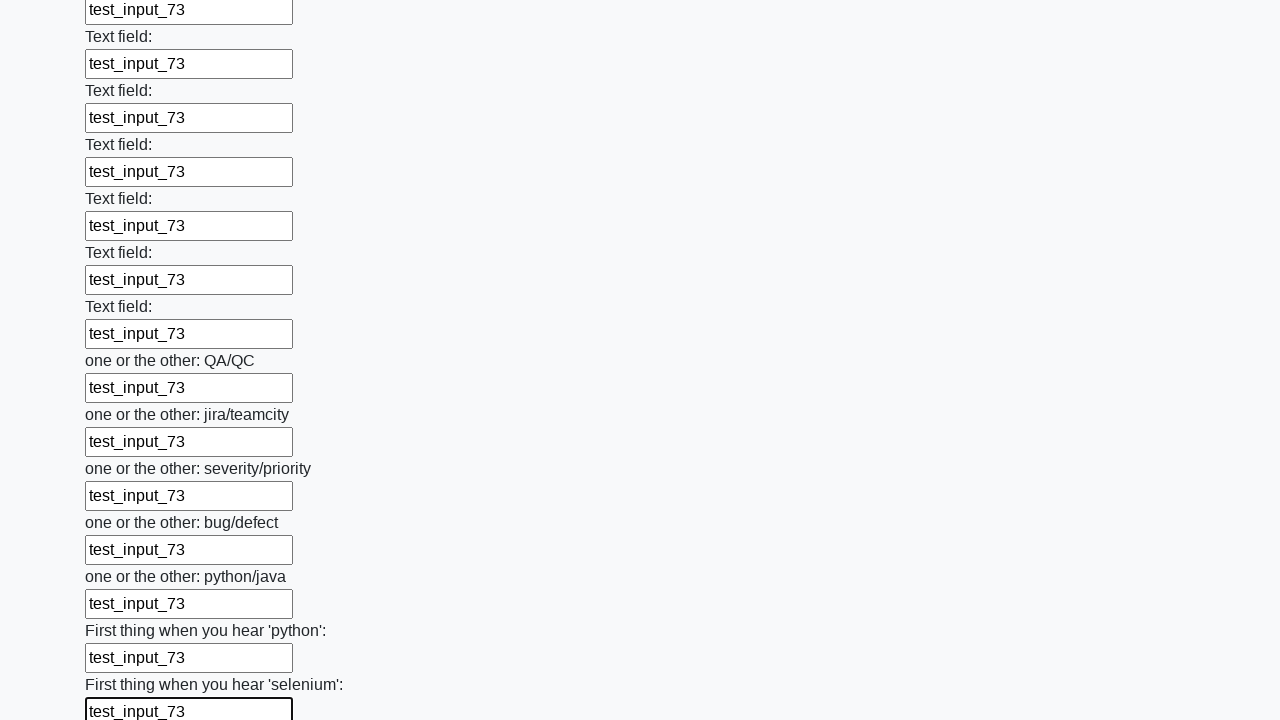

Filled input field 95 with 'test_input_73' on input >> nth=94
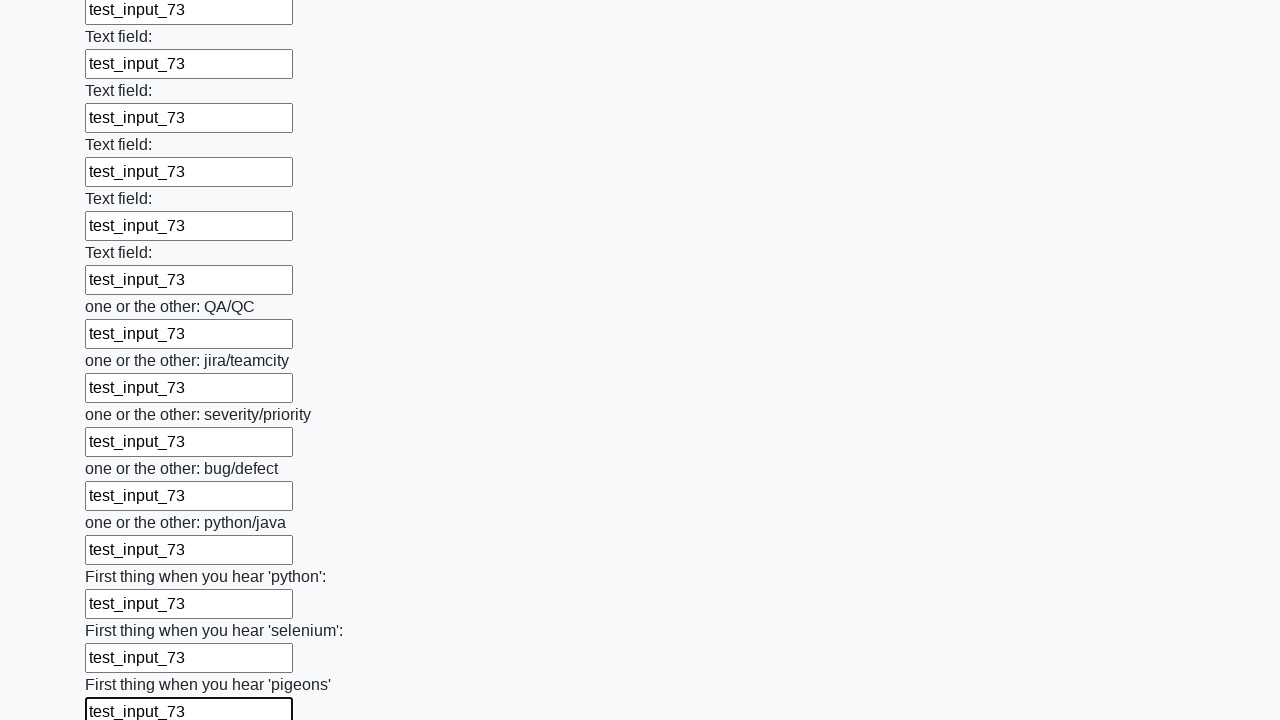

Filled input field 96 with 'test_input_73' on input >> nth=95
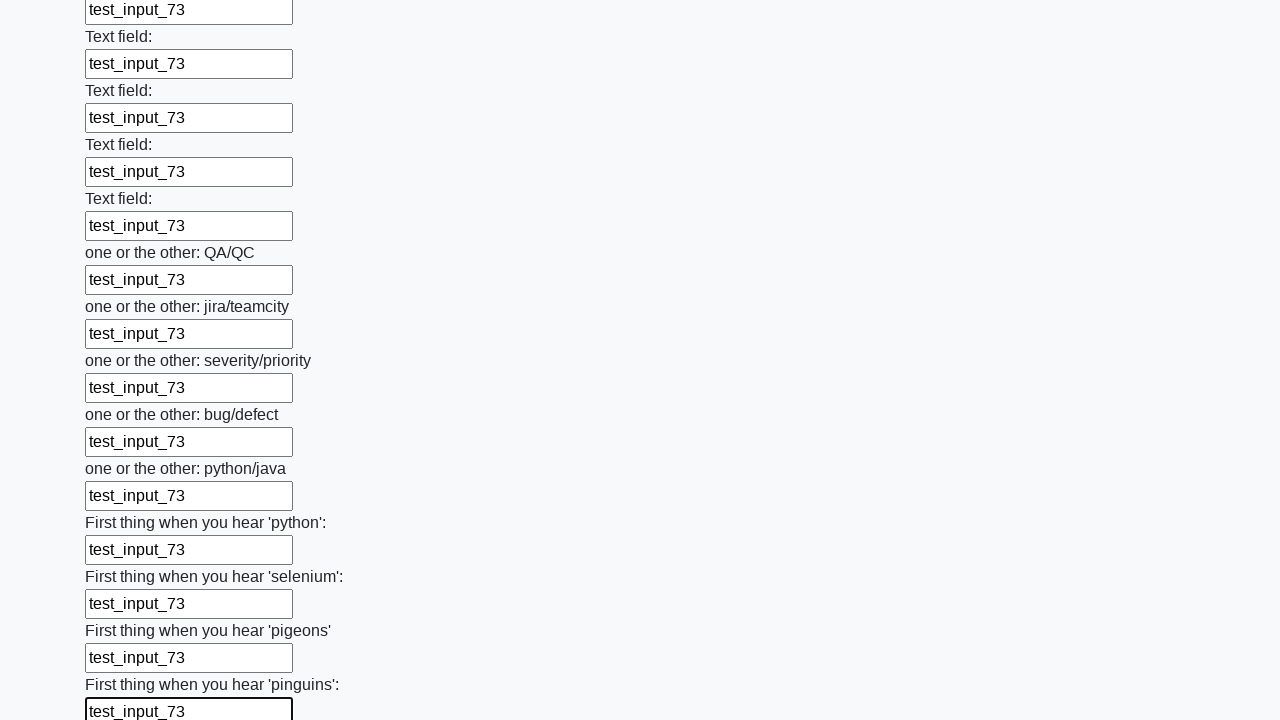

Filled input field 97 with 'test_input_73' on input >> nth=96
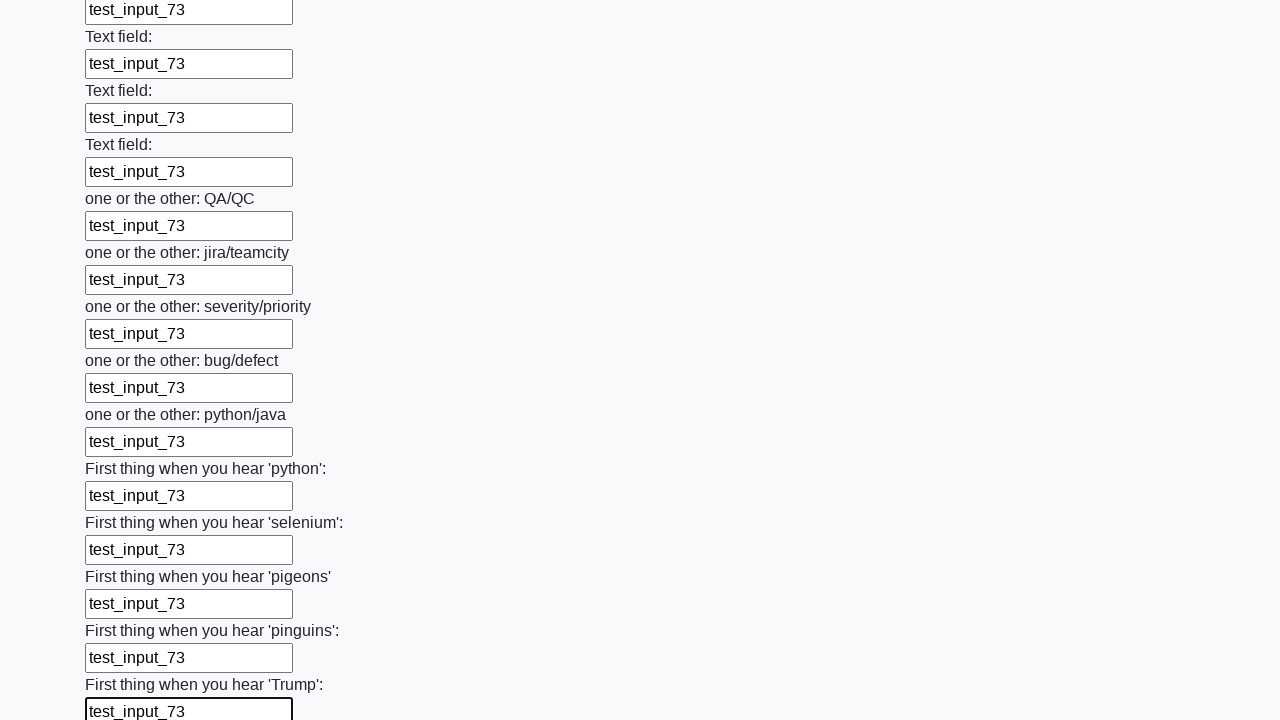

Filled input field 98 with 'test_input_73' on input >> nth=97
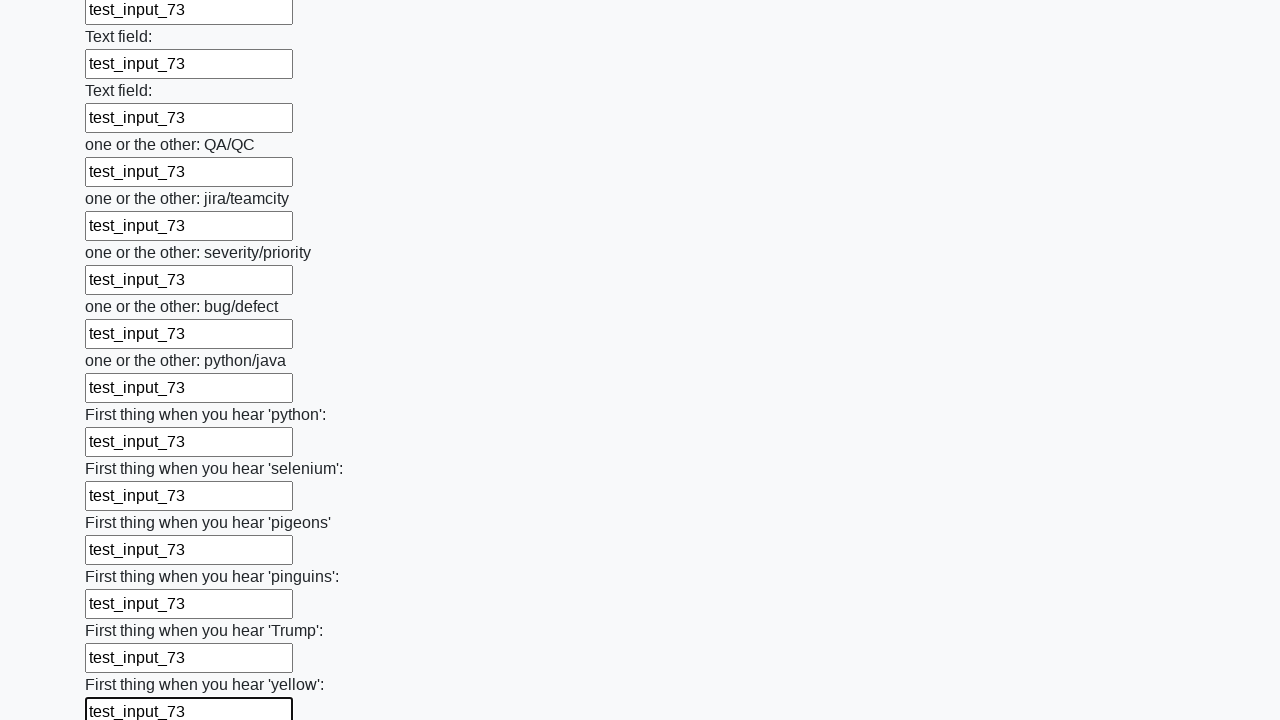

Filled input field 99 with 'test_input_73' on input >> nth=98
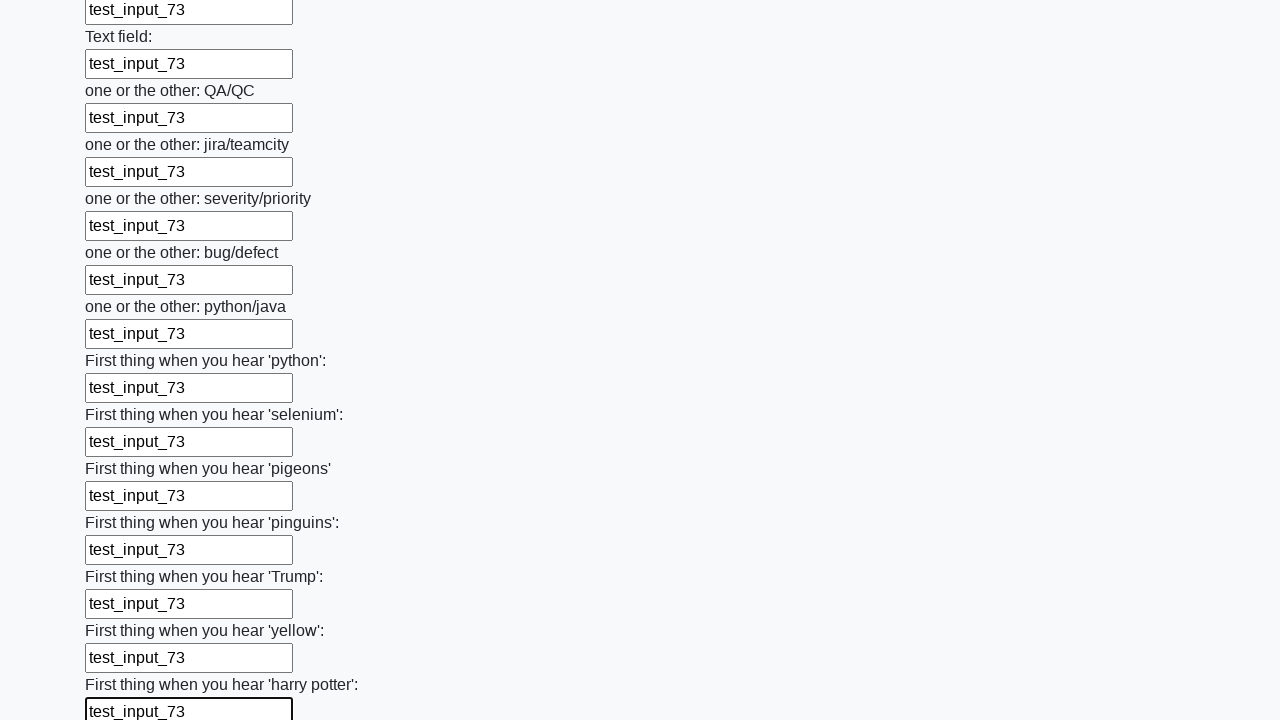

Filled input field 100 with 'test_input_73' on input >> nth=99
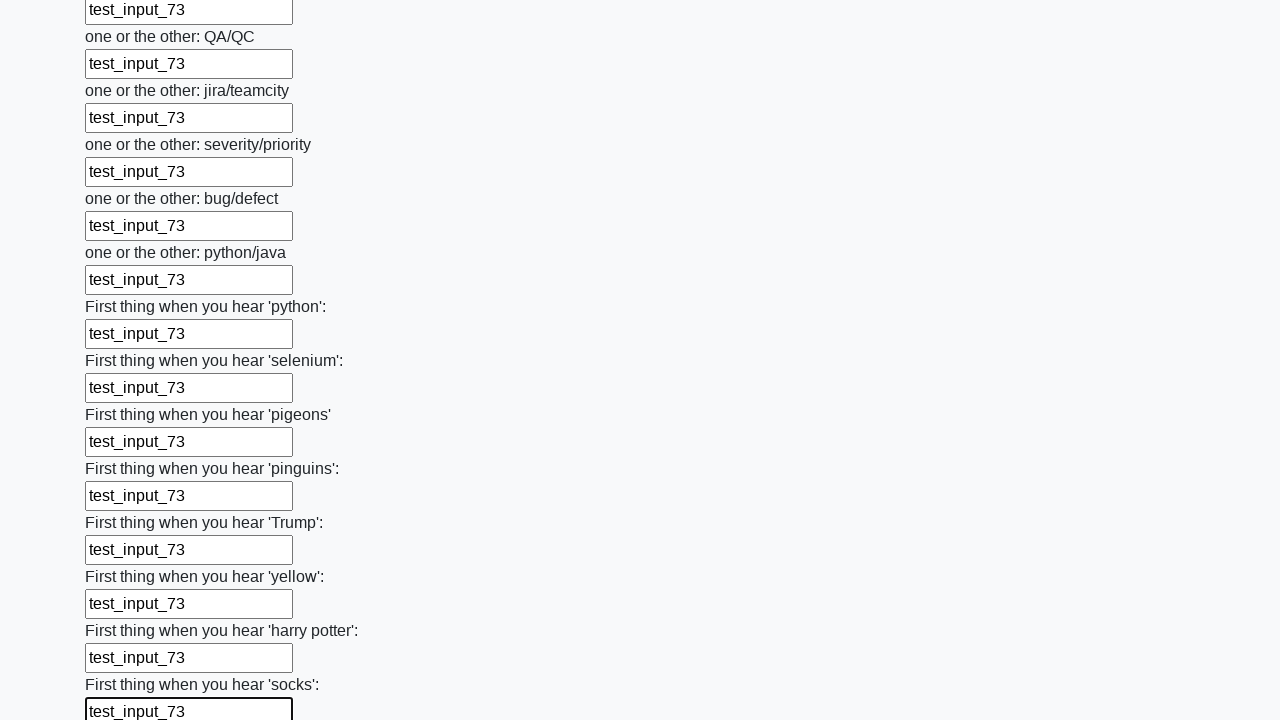

Clicked submit button to submit the form at (123, 611) on button.btn
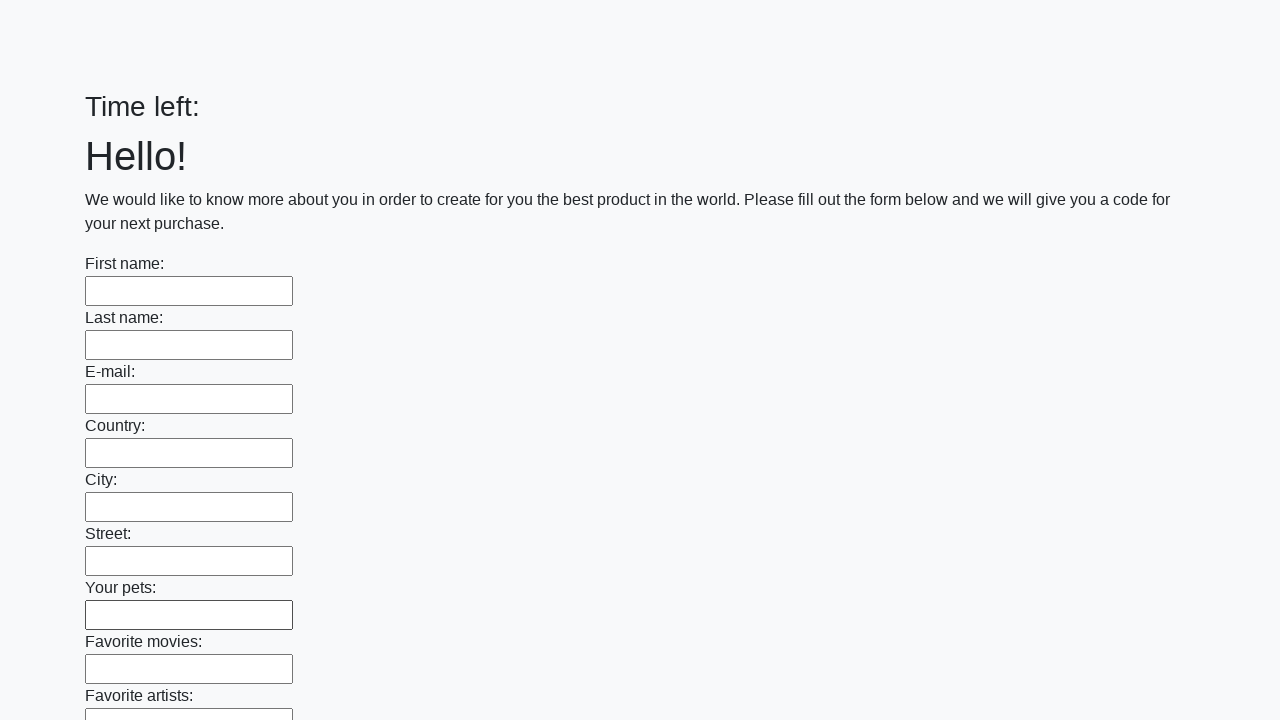

Set up alert dialog handler to accept dialogs
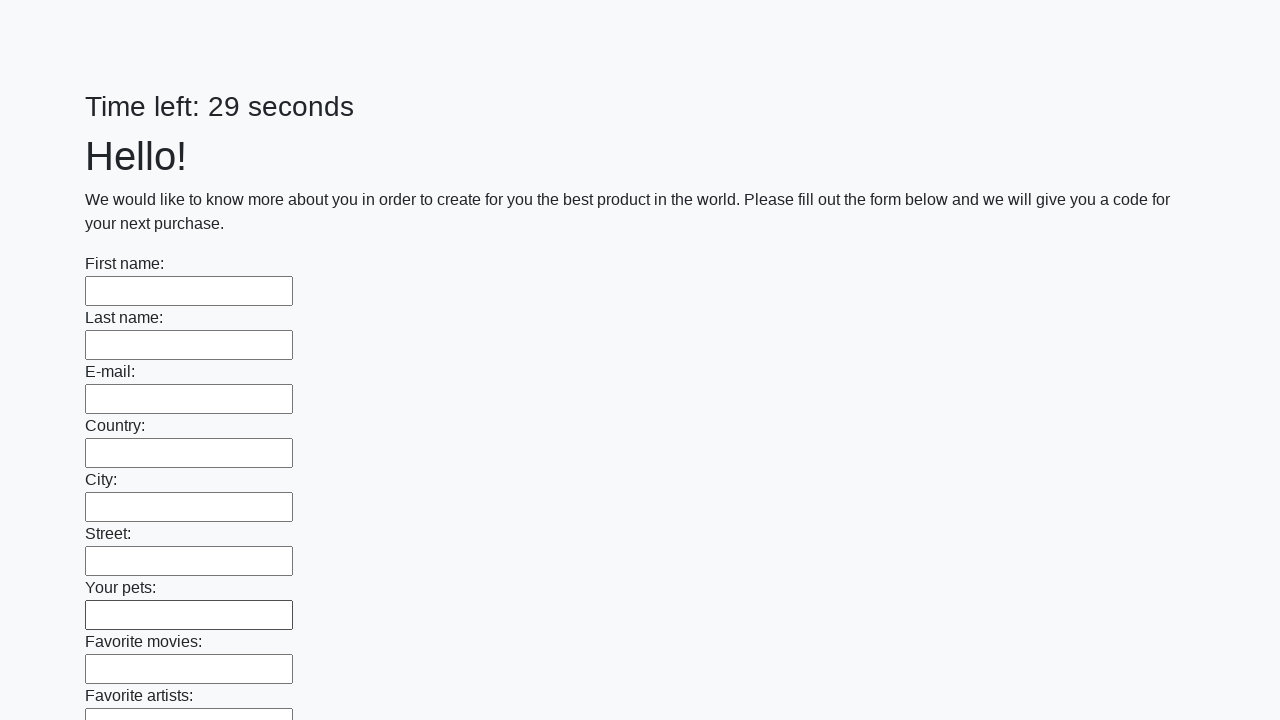

Waited 1000ms for alert dialog to be processed
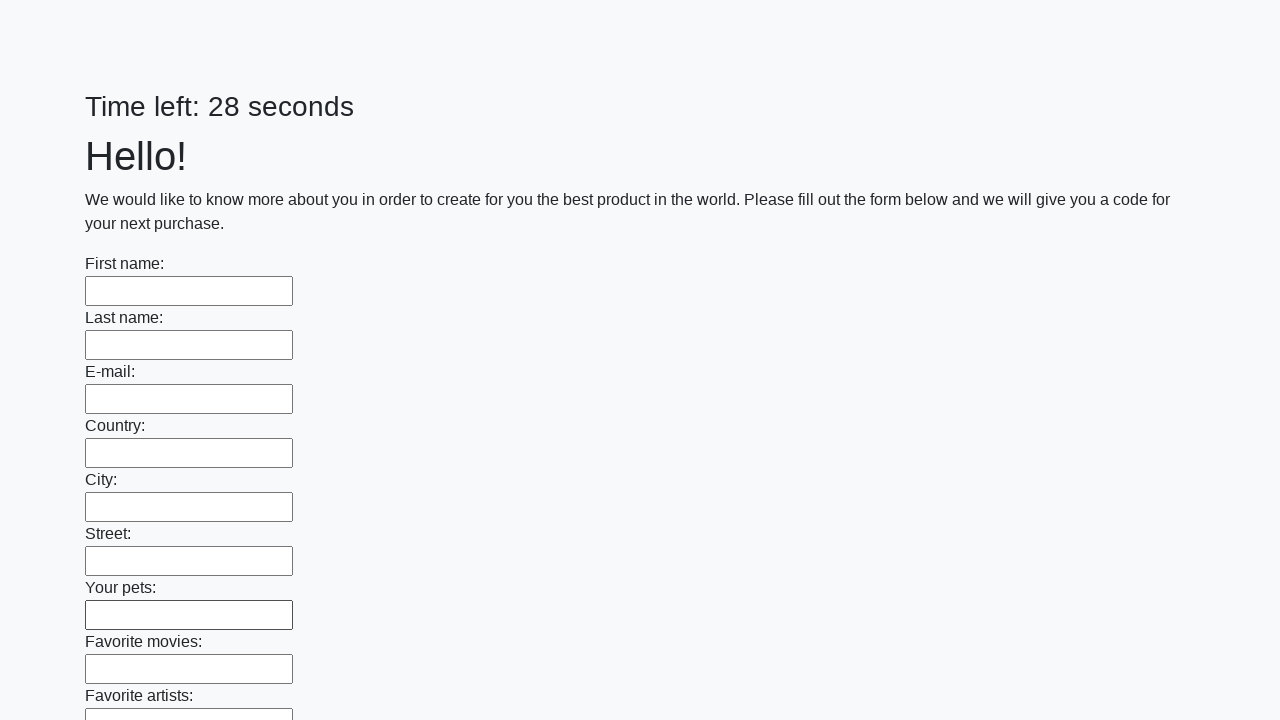

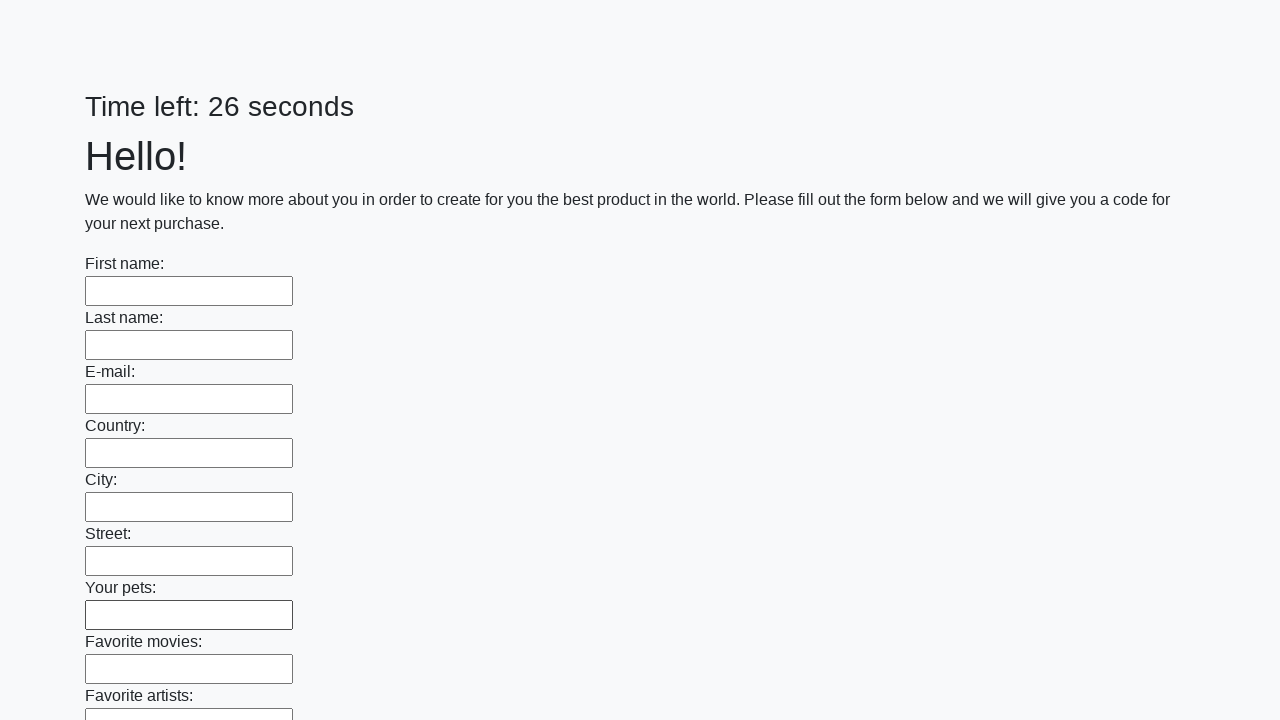